Tests filling out a large form by entering text into all input fields and submitting the form via a button click

Starting URL: http://suninjuly.github.io/huge_form.html

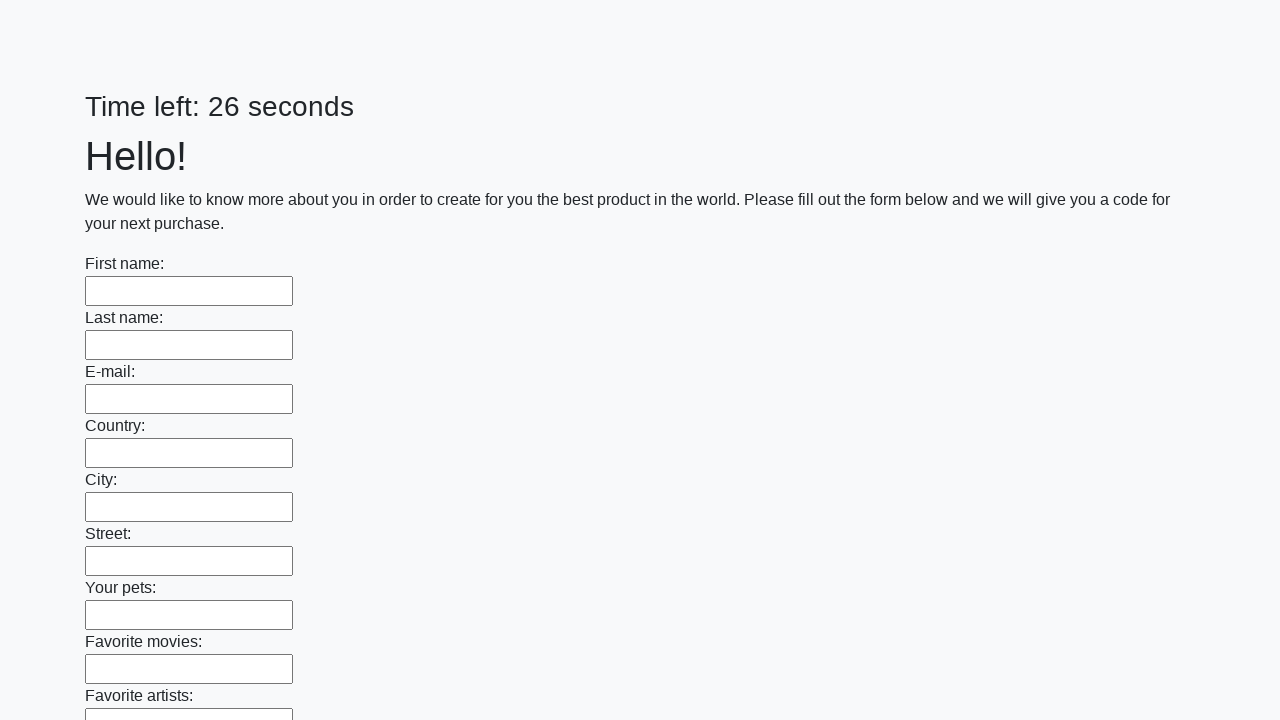

Navigated to huge form page
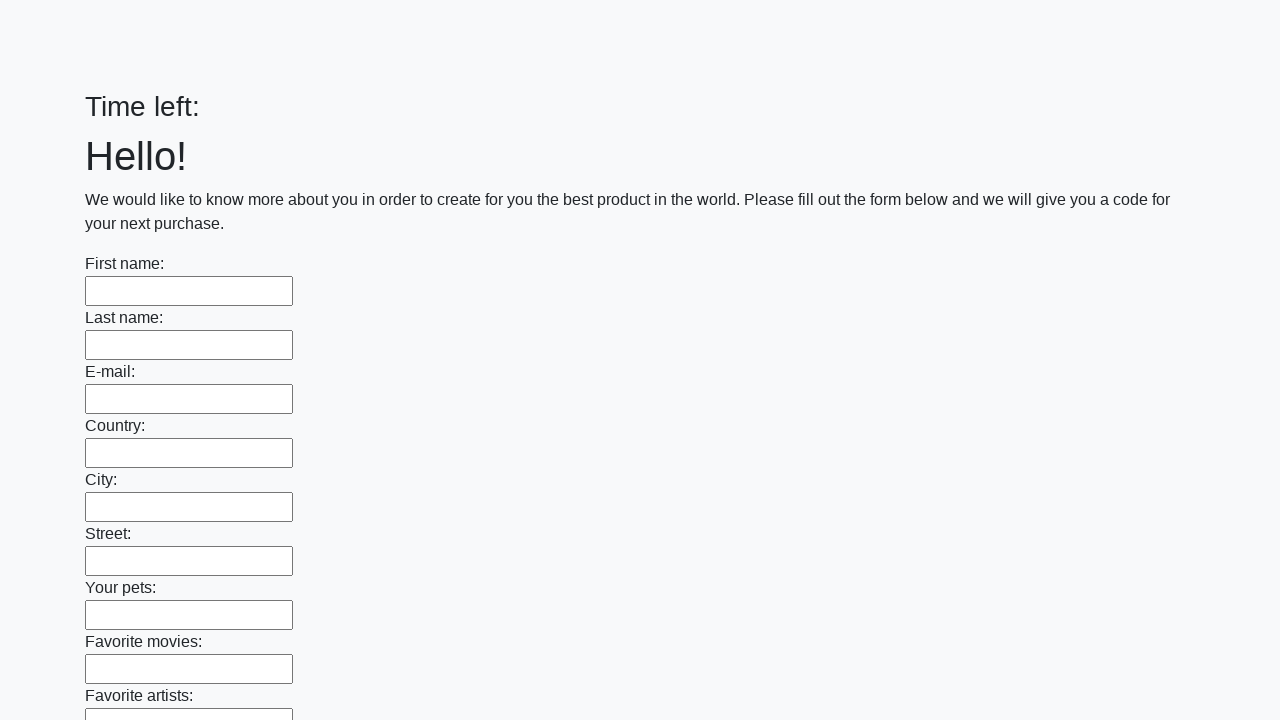

Located all input fields on the form
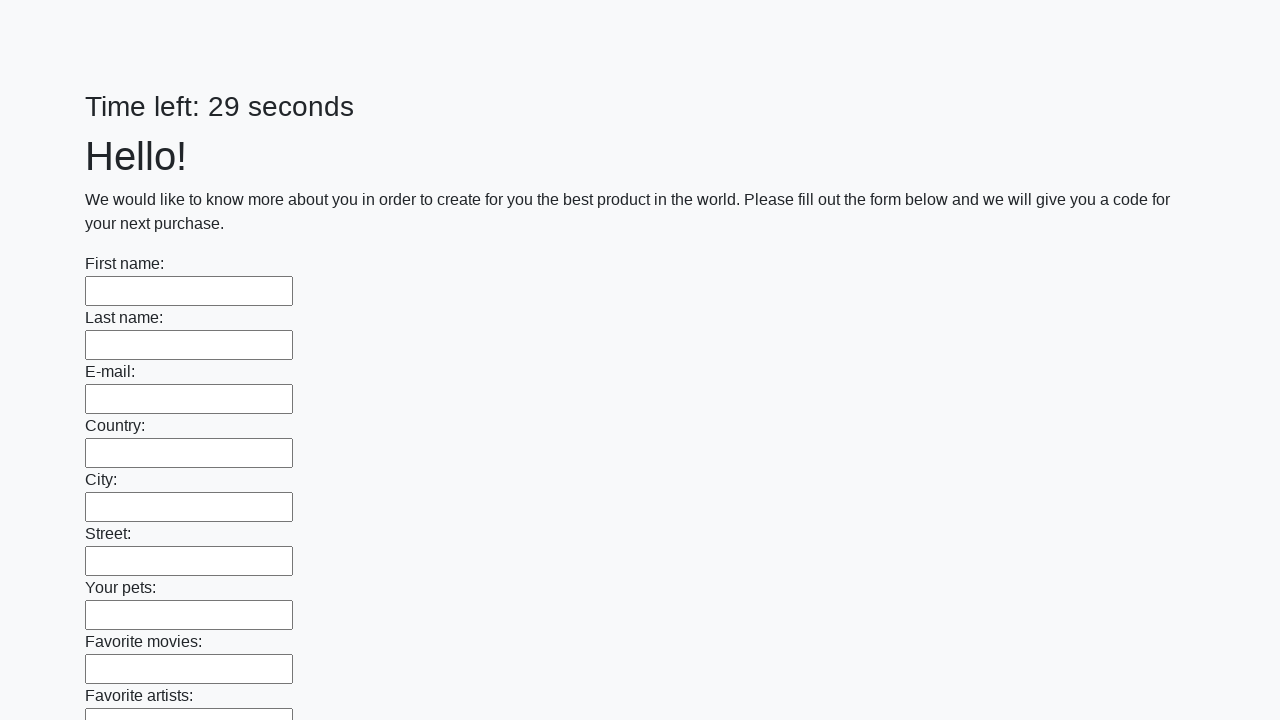

Filled an input field with 'Test Response' on input >> nth=0
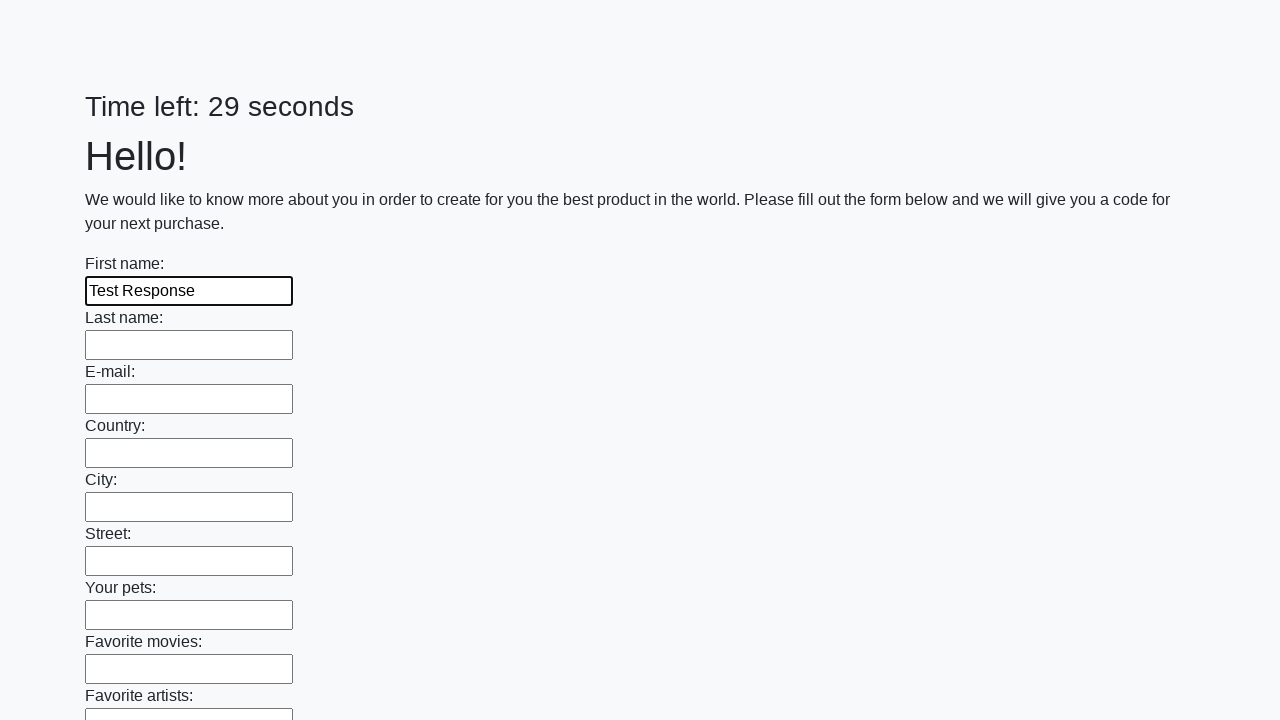

Filled an input field with 'Test Response' on input >> nth=1
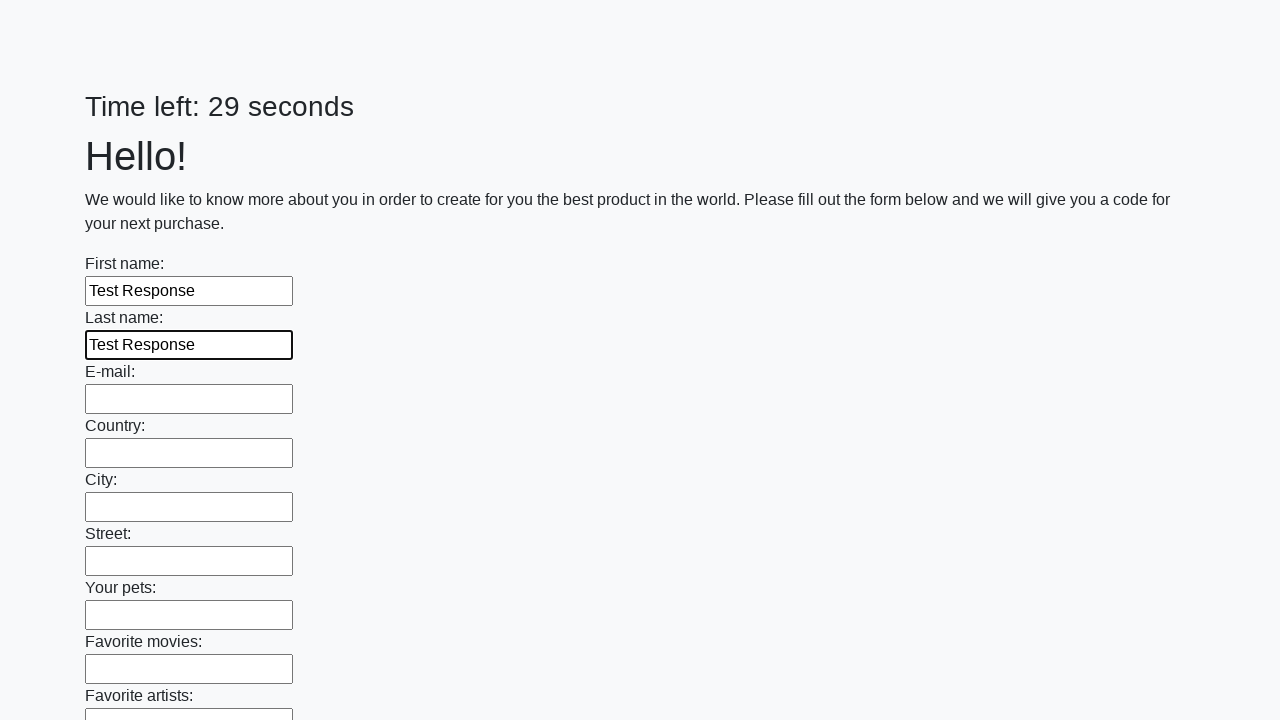

Filled an input field with 'Test Response' on input >> nth=2
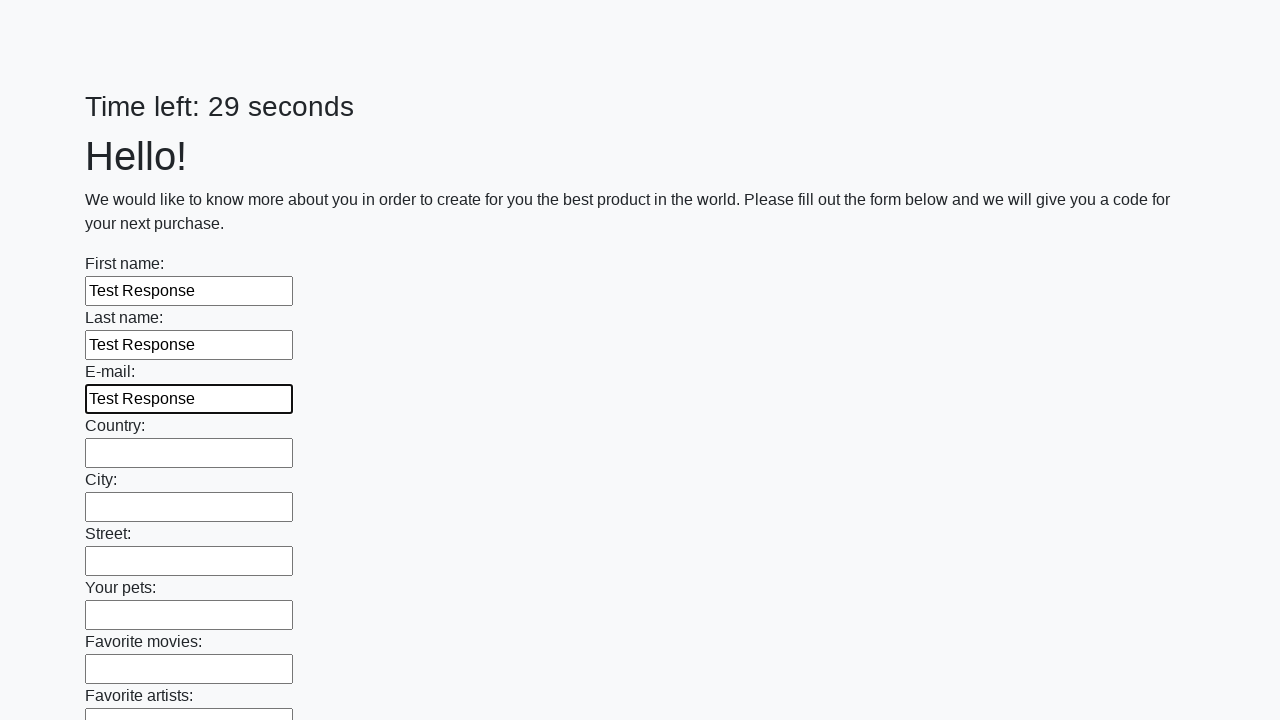

Filled an input field with 'Test Response' on input >> nth=3
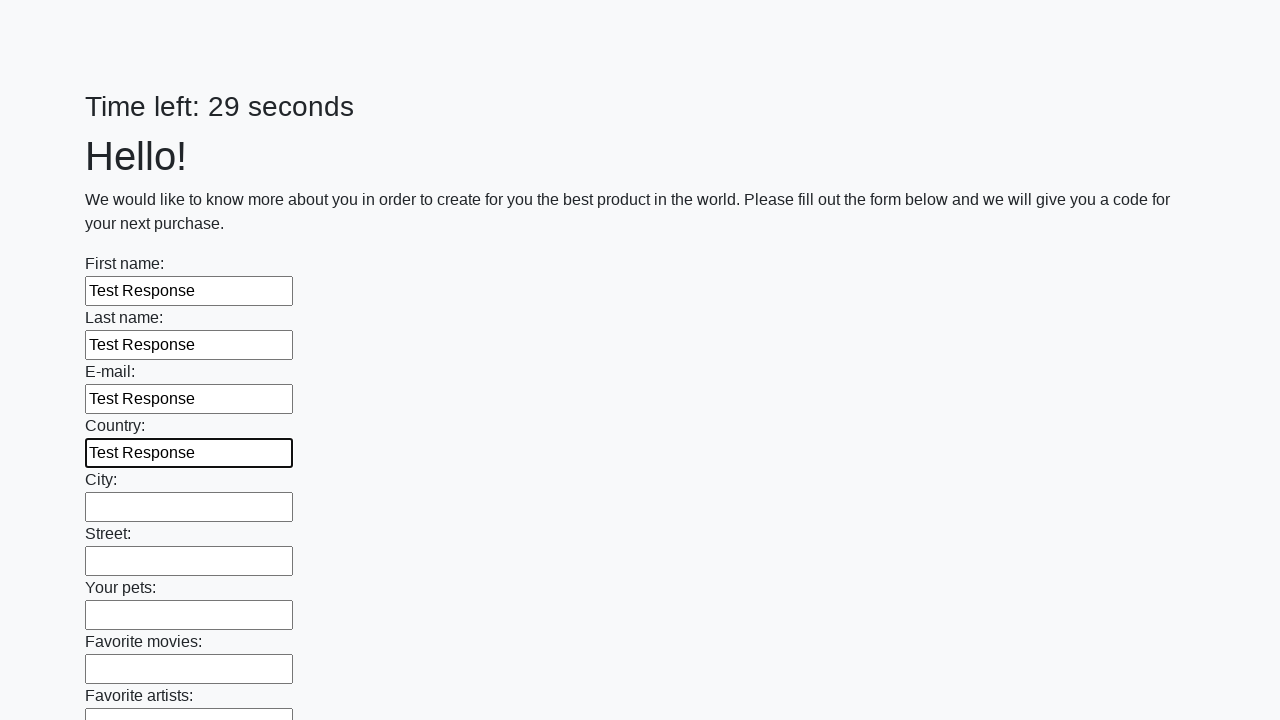

Filled an input field with 'Test Response' on input >> nth=4
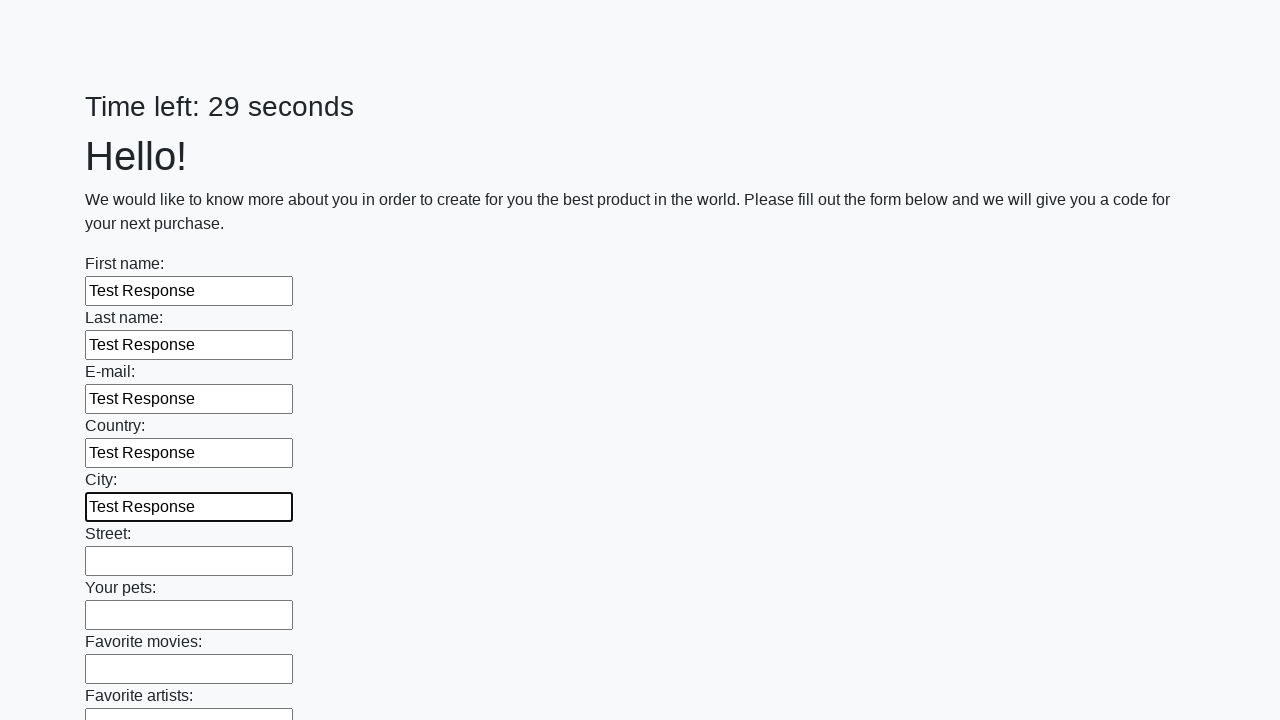

Filled an input field with 'Test Response' on input >> nth=5
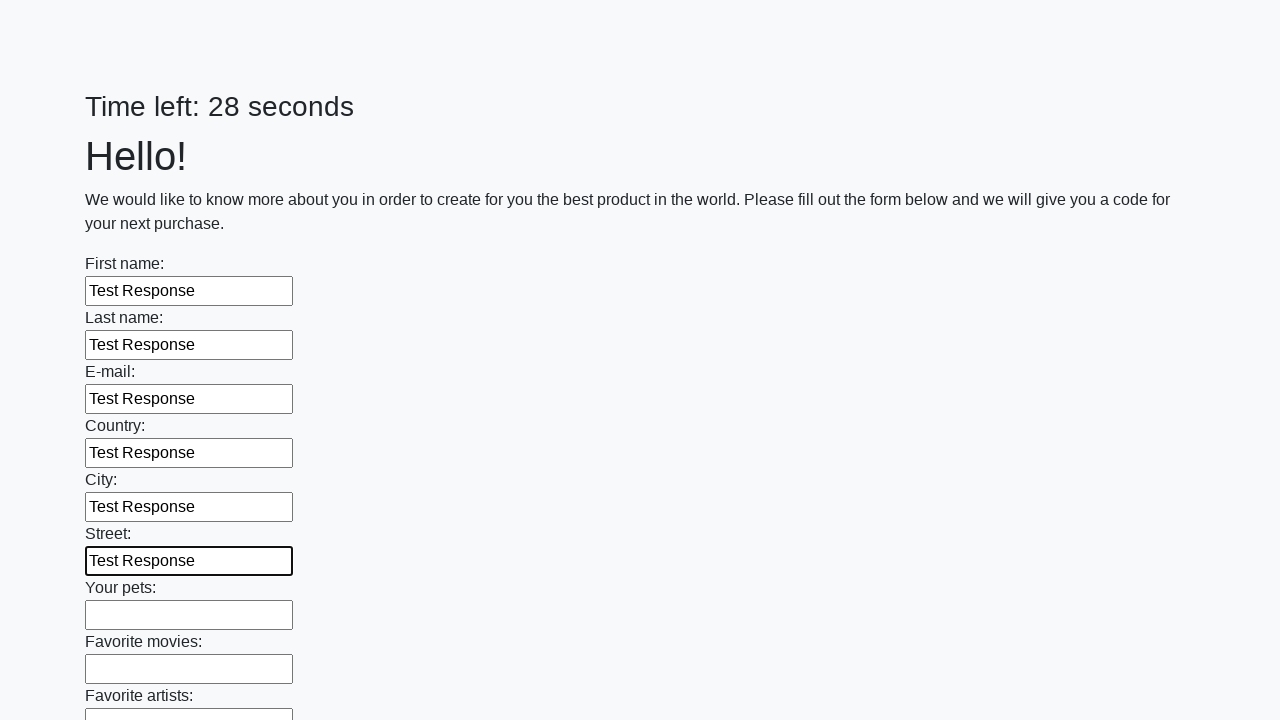

Filled an input field with 'Test Response' on input >> nth=6
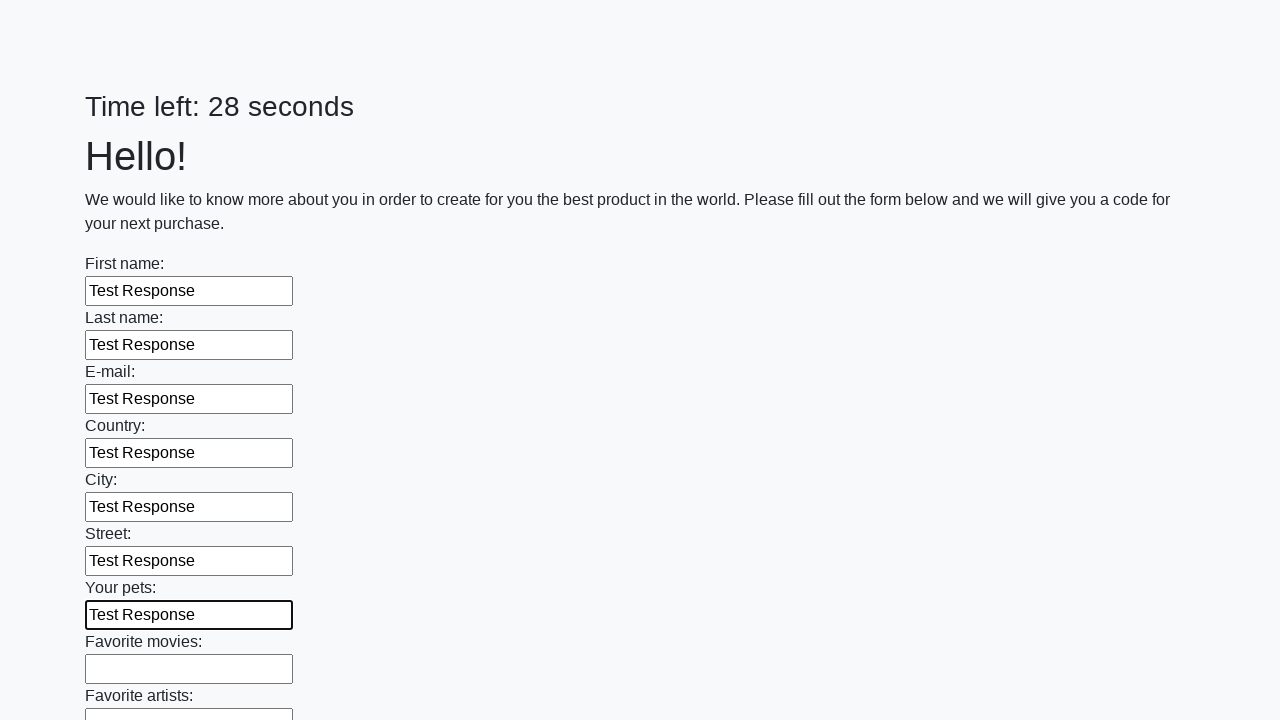

Filled an input field with 'Test Response' on input >> nth=7
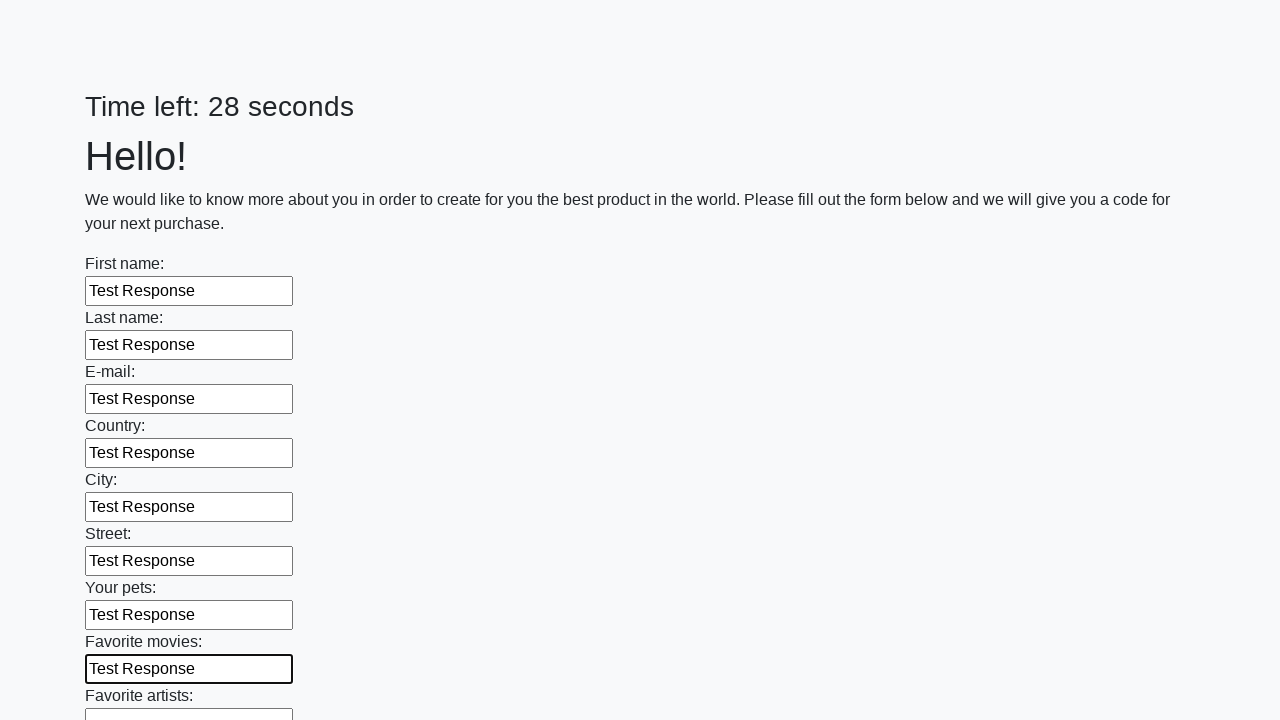

Filled an input field with 'Test Response' on input >> nth=8
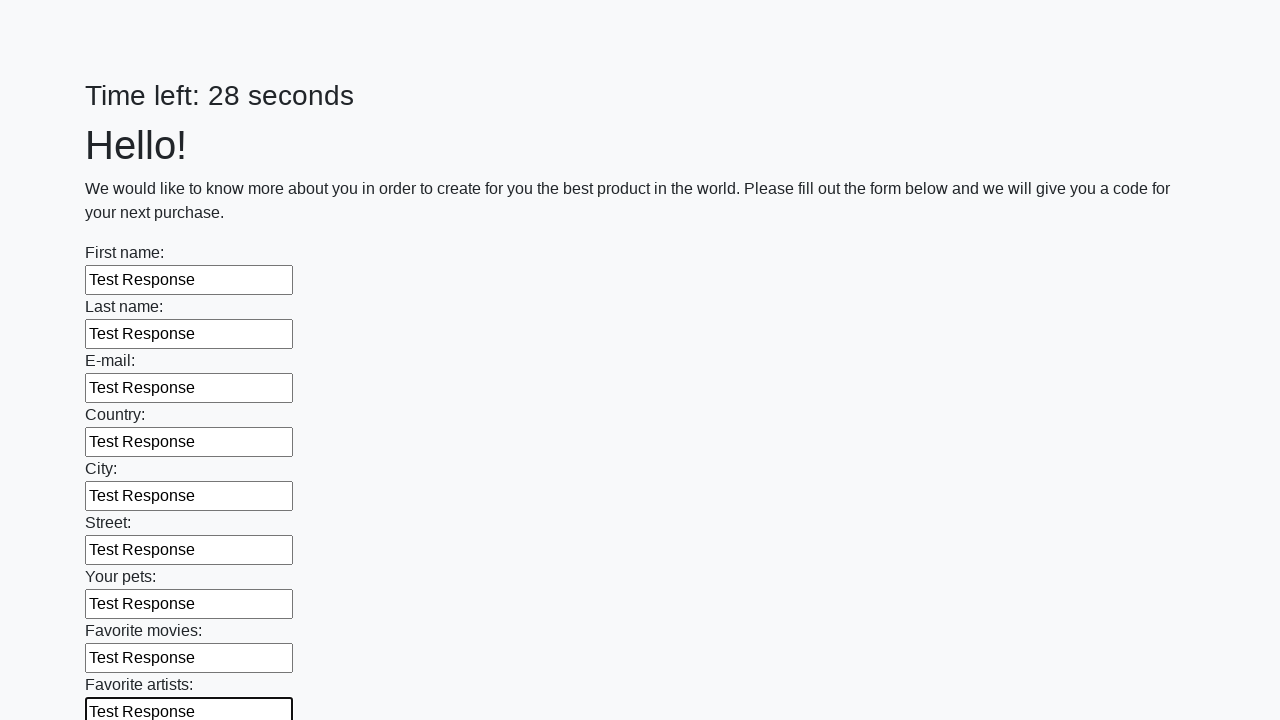

Filled an input field with 'Test Response' on input >> nth=9
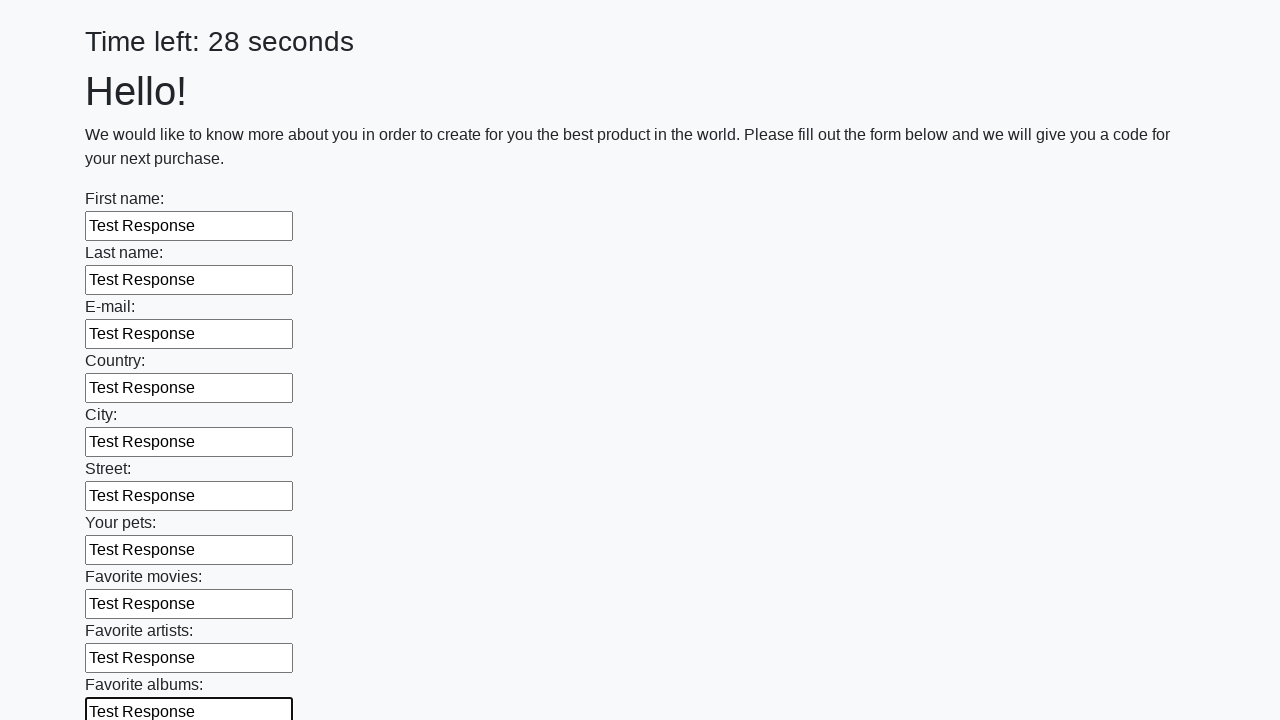

Filled an input field with 'Test Response' on input >> nth=10
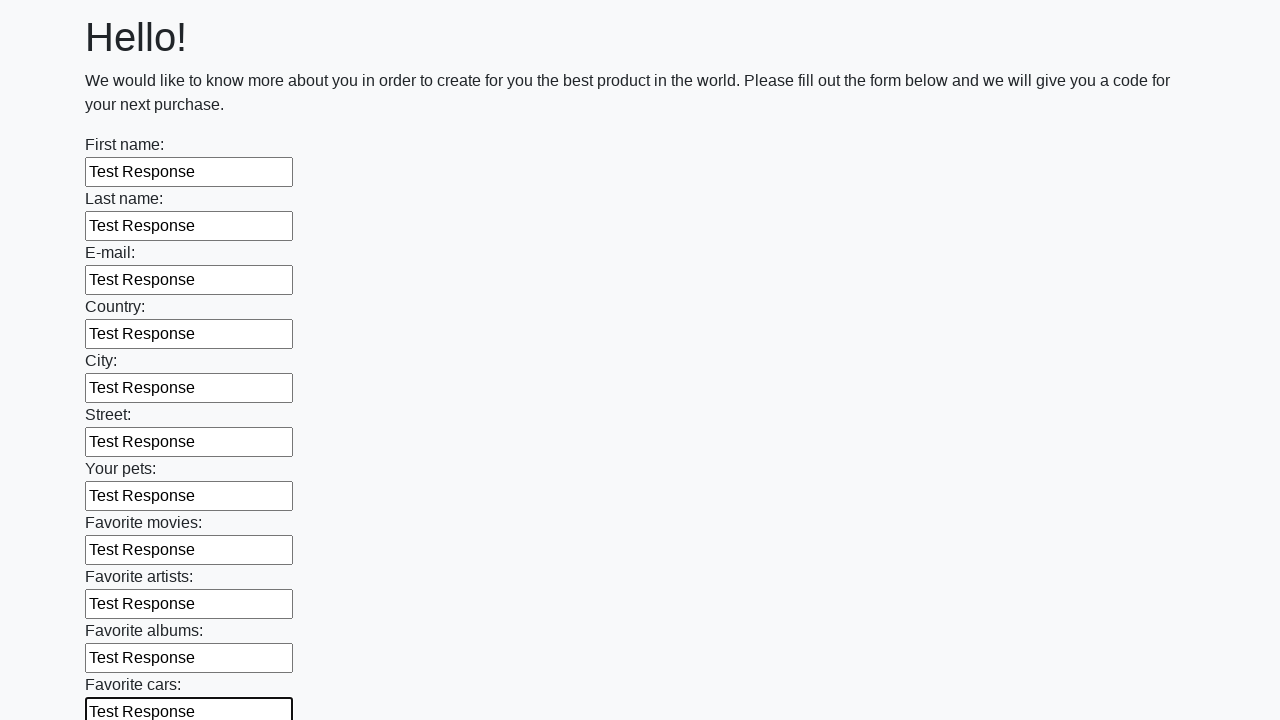

Filled an input field with 'Test Response' on input >> nth=11
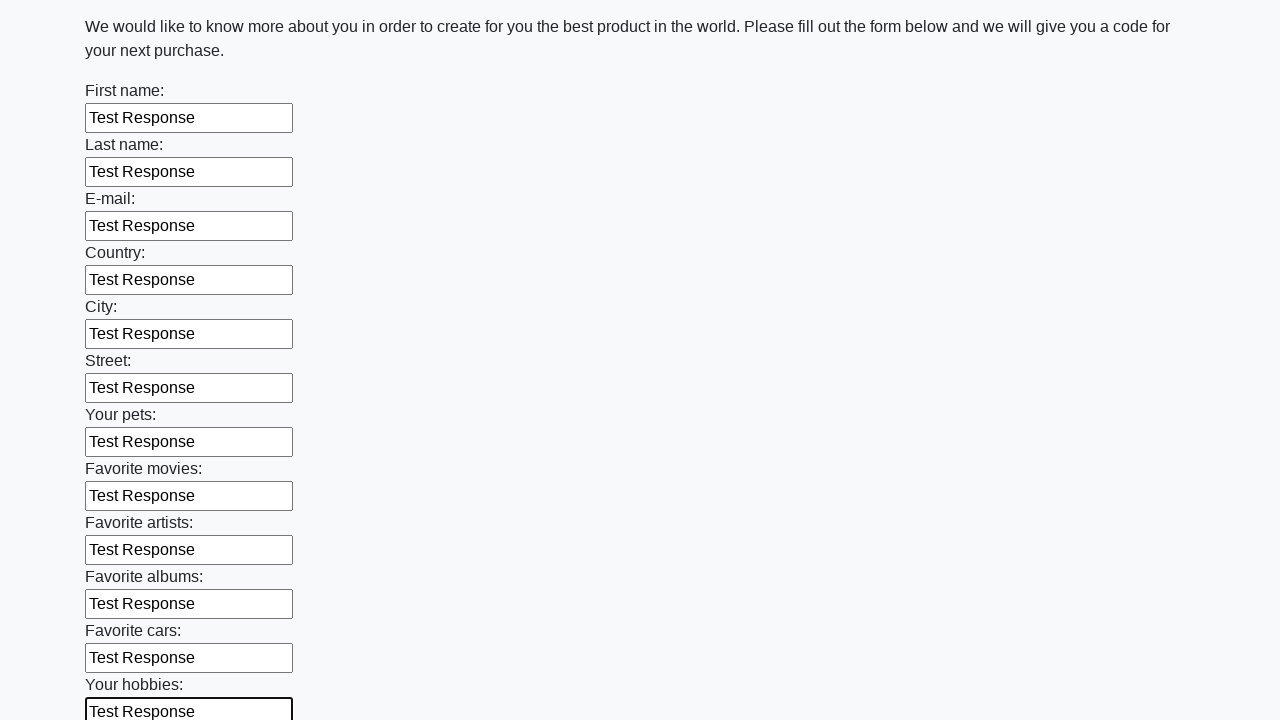

Filled an input field with 'Test Response' on input >> nth=12
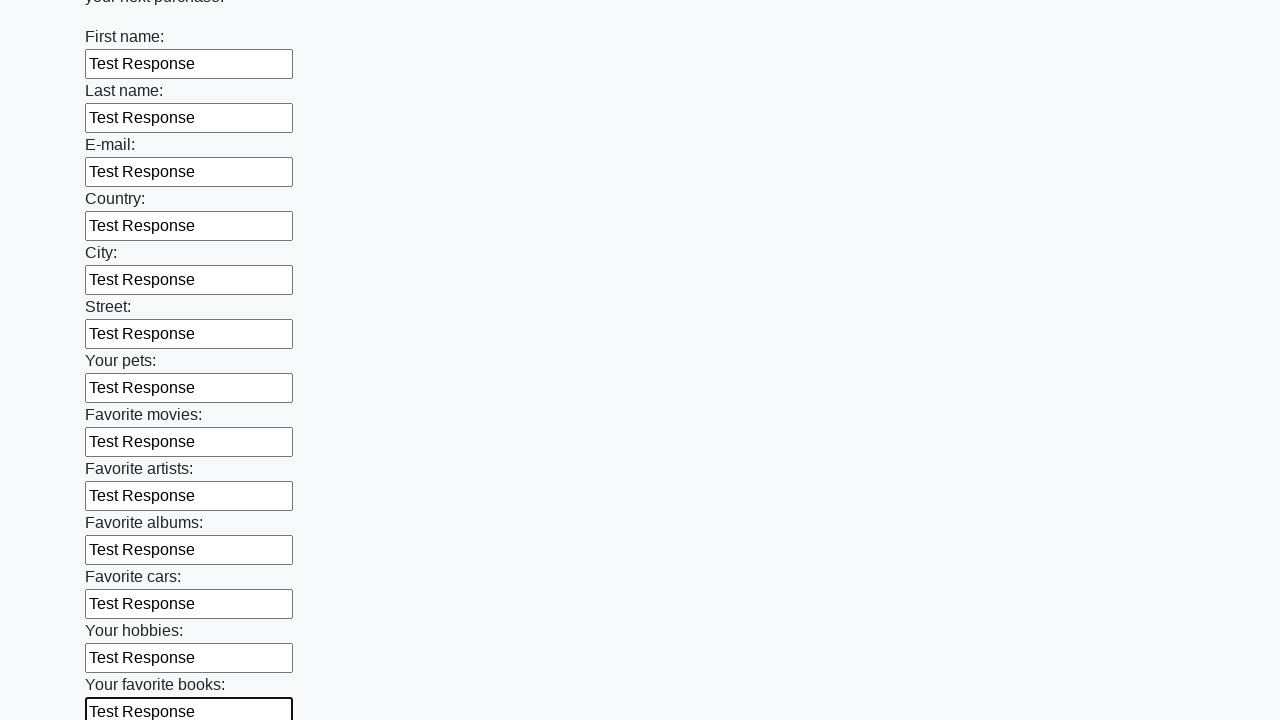

Filled an input field with 'Test Response' on input >> nth=13
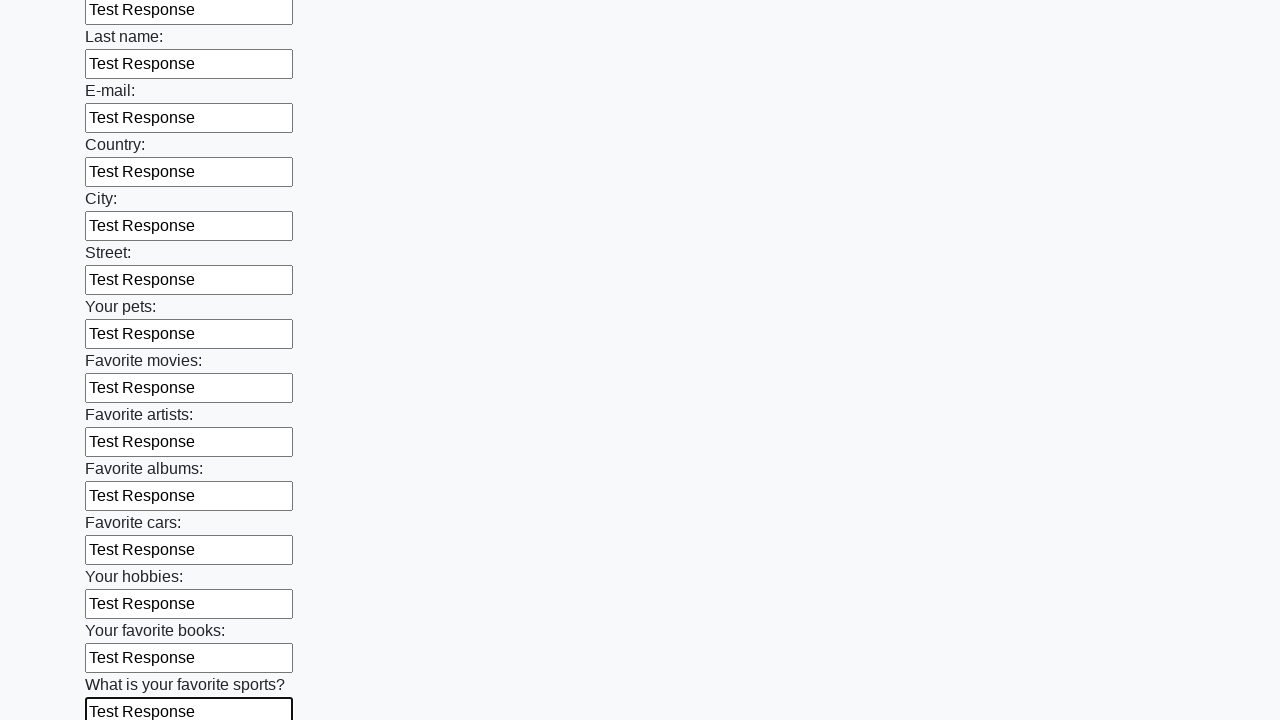

Filled an input field with 'Test Response' on input >> nth=14
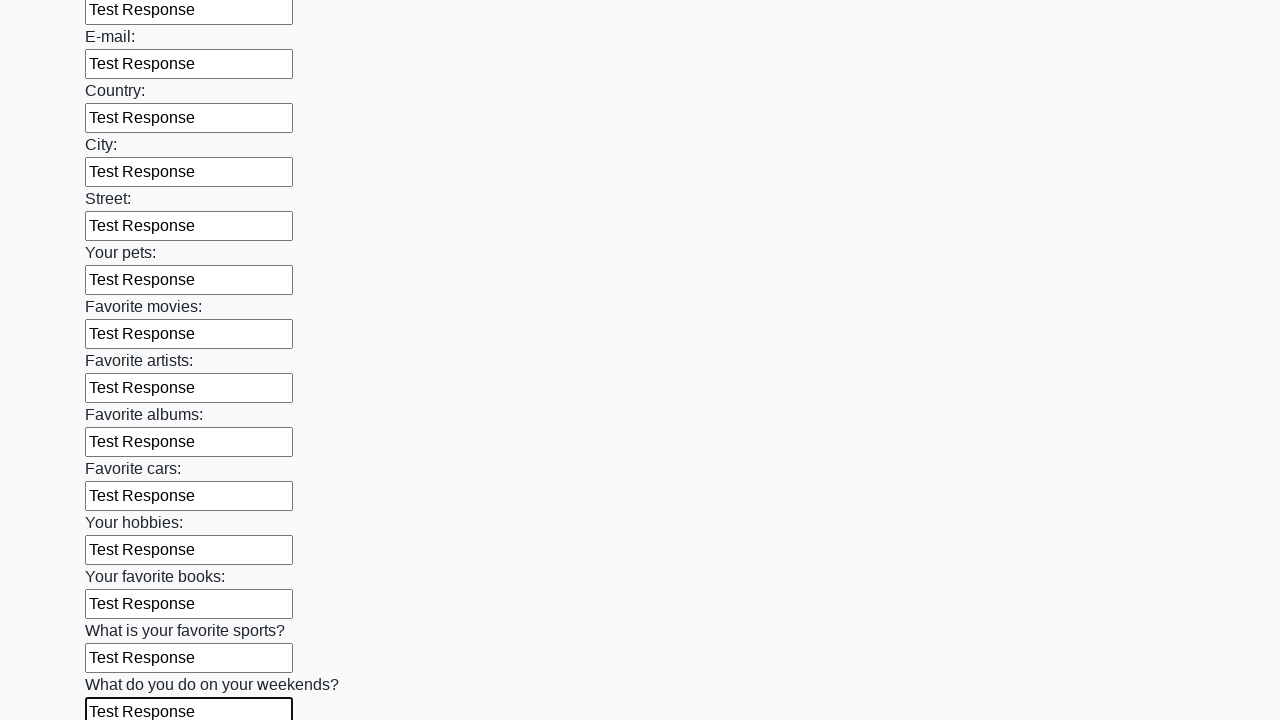

Filled an input field with 'Test Response' on input >> nth=15
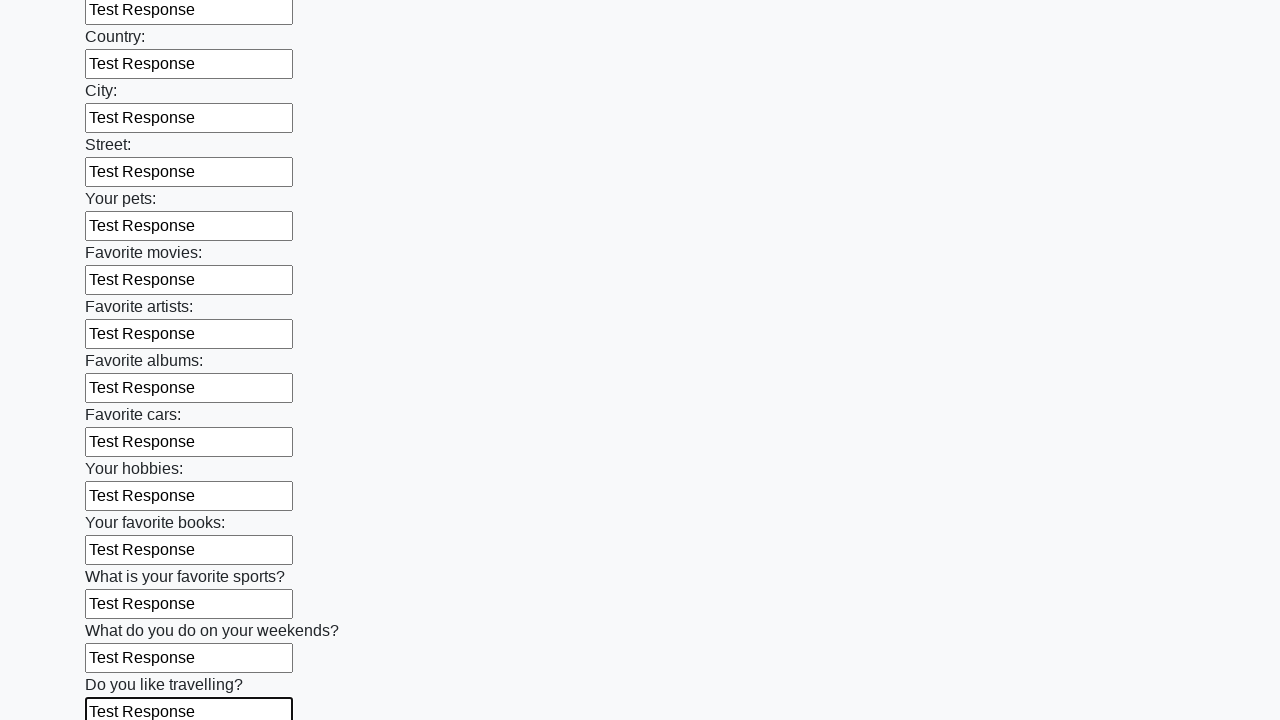

Filled an input field with 'Test Response' on input >> nth=16
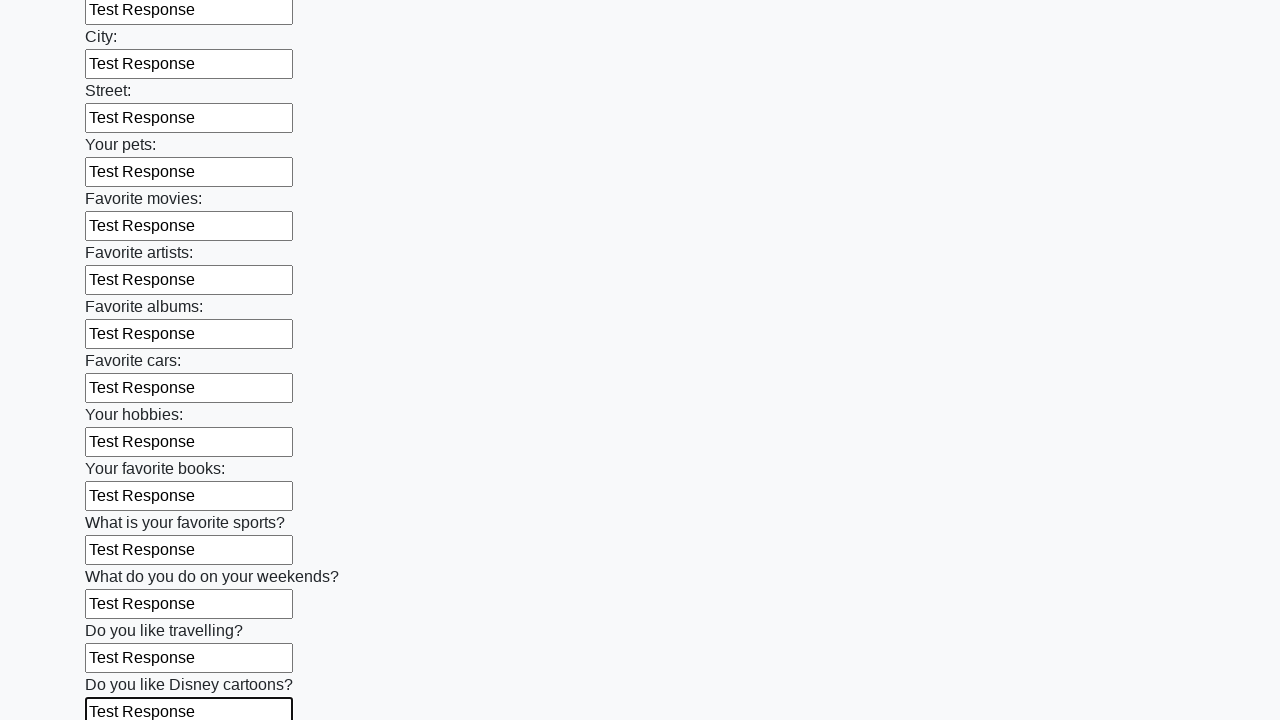

Filled an input field with 'Test Response' on input >> nth=17
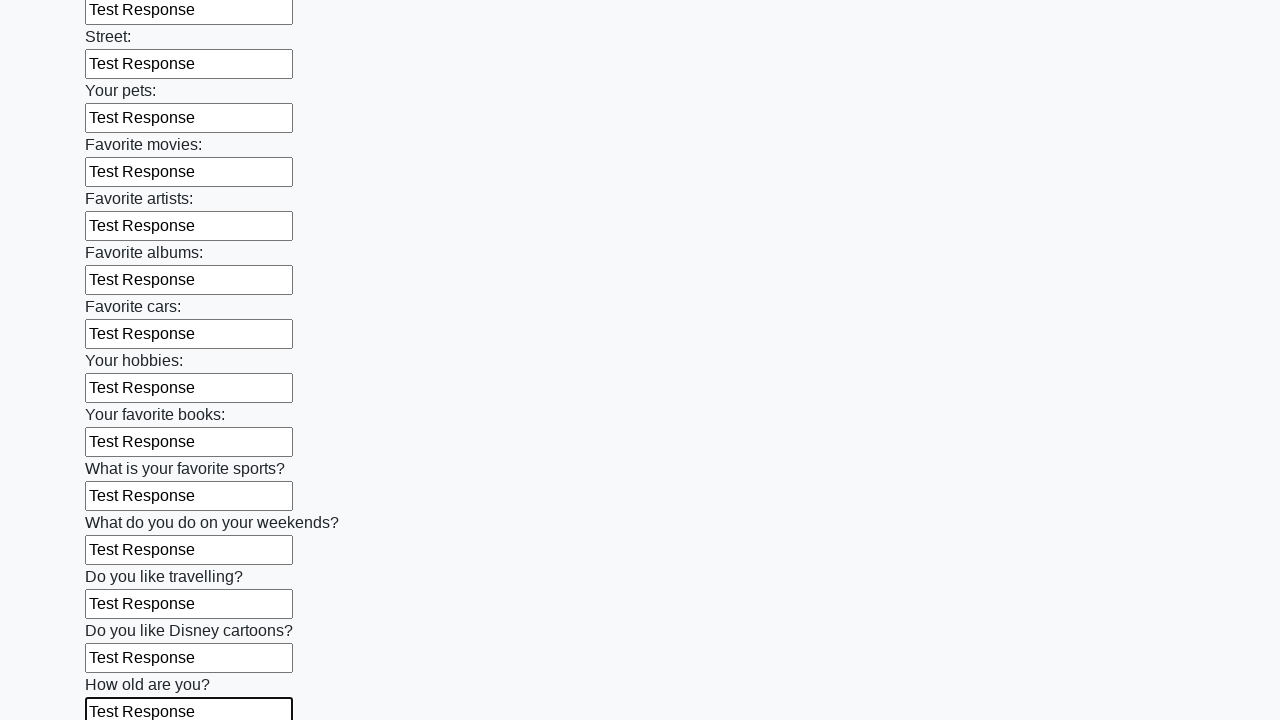

Filled an input field with 'Test Response' on input >> nth=18
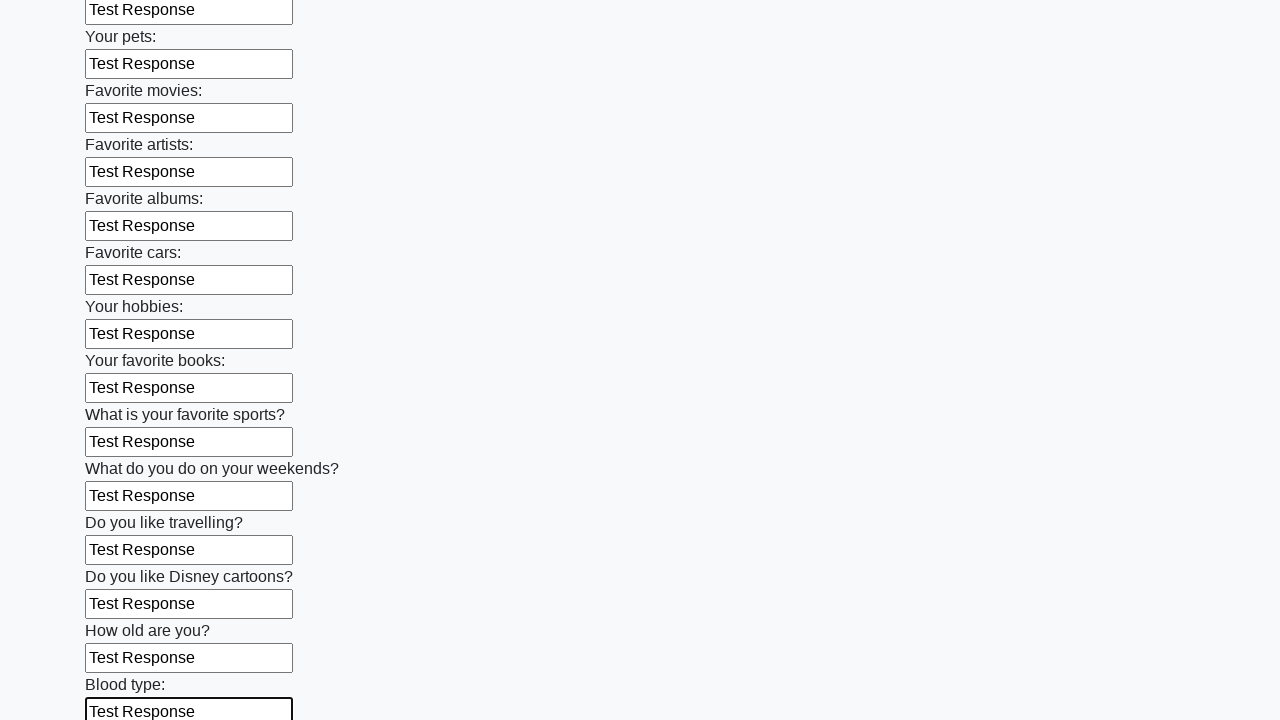

Filled an input field with 'Test Response' on input >> nth=19
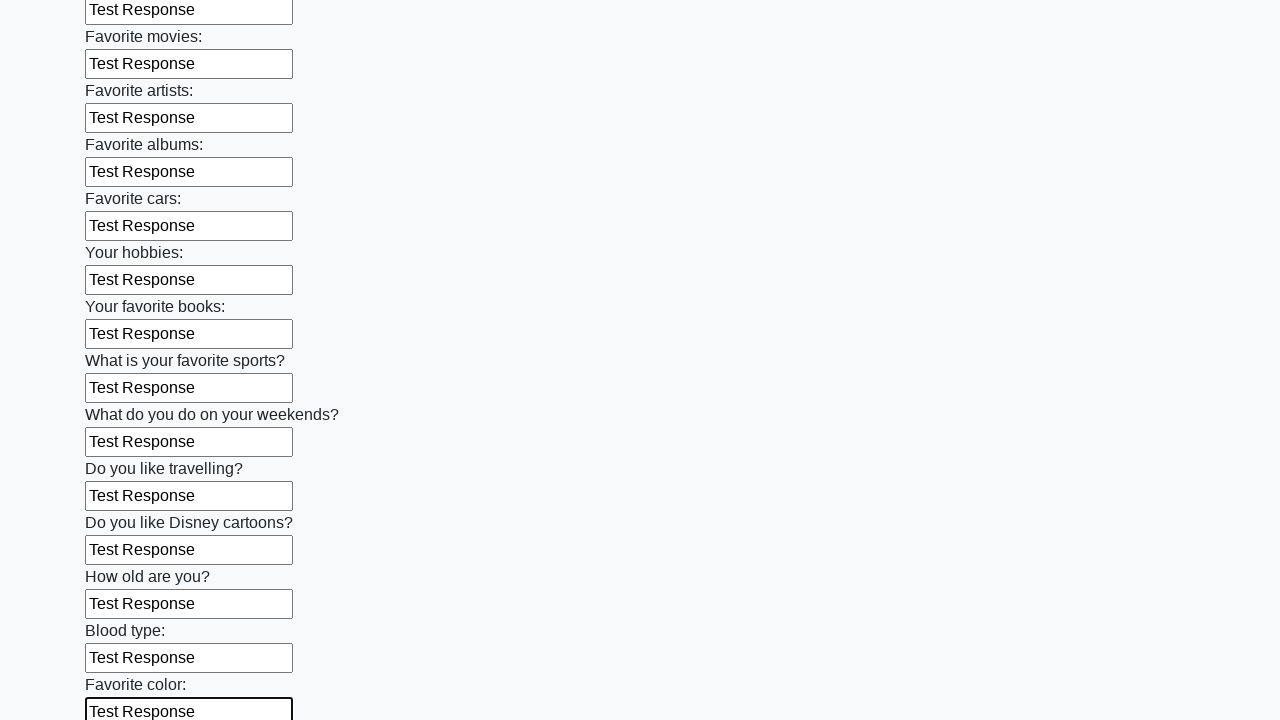

Filled an input field with 'Test Response' on input >> nth=20
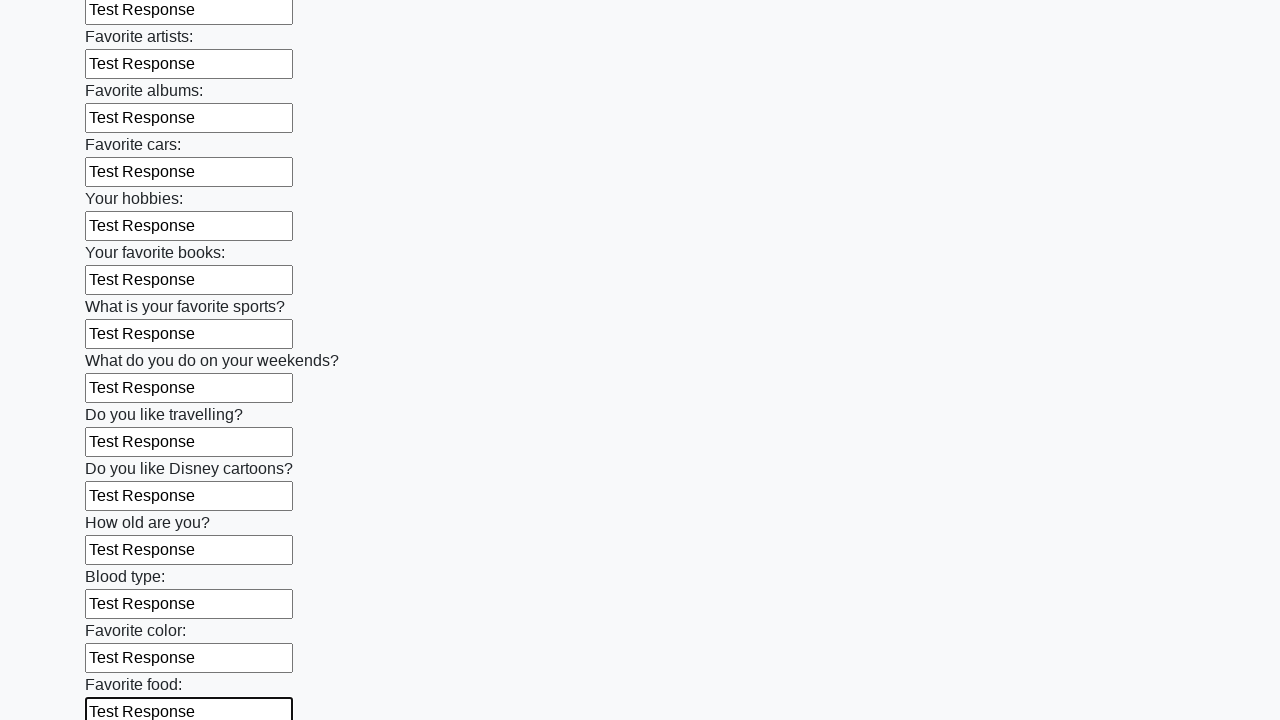

Filled an input field with 'Test Response' on input >> nth=21
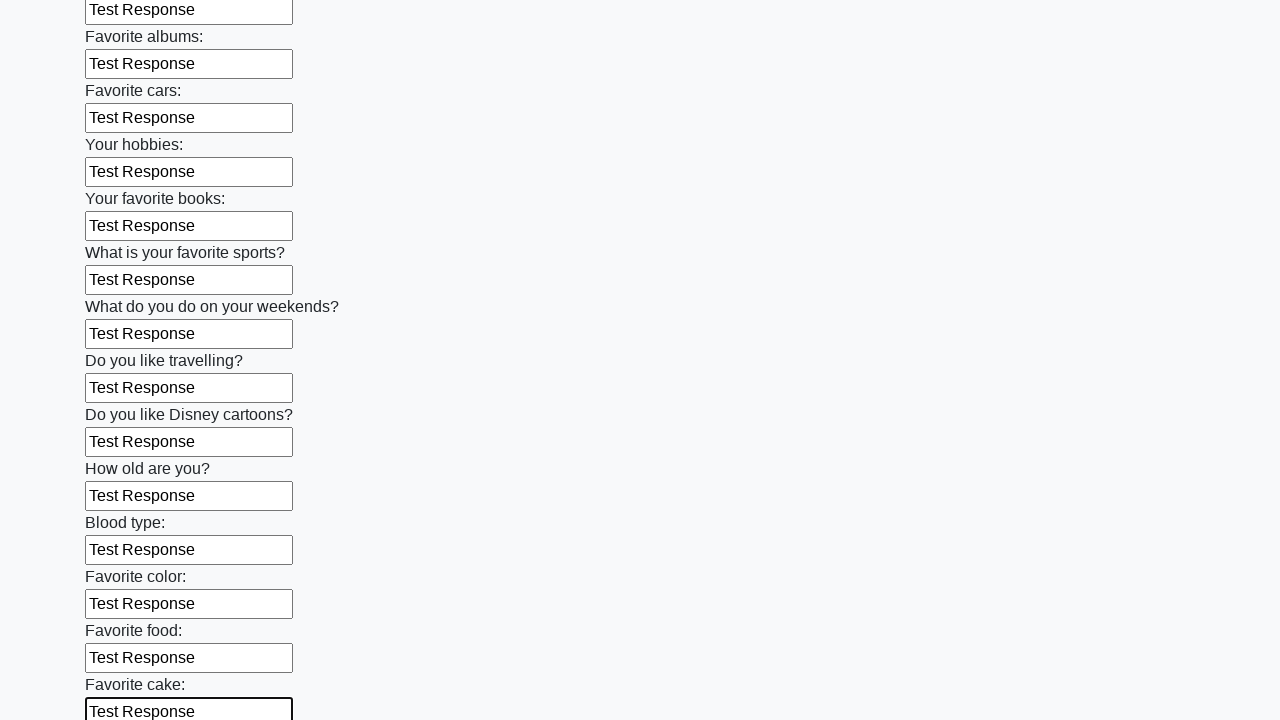

Filled an input field with 'Test Response' on input >> nth=22
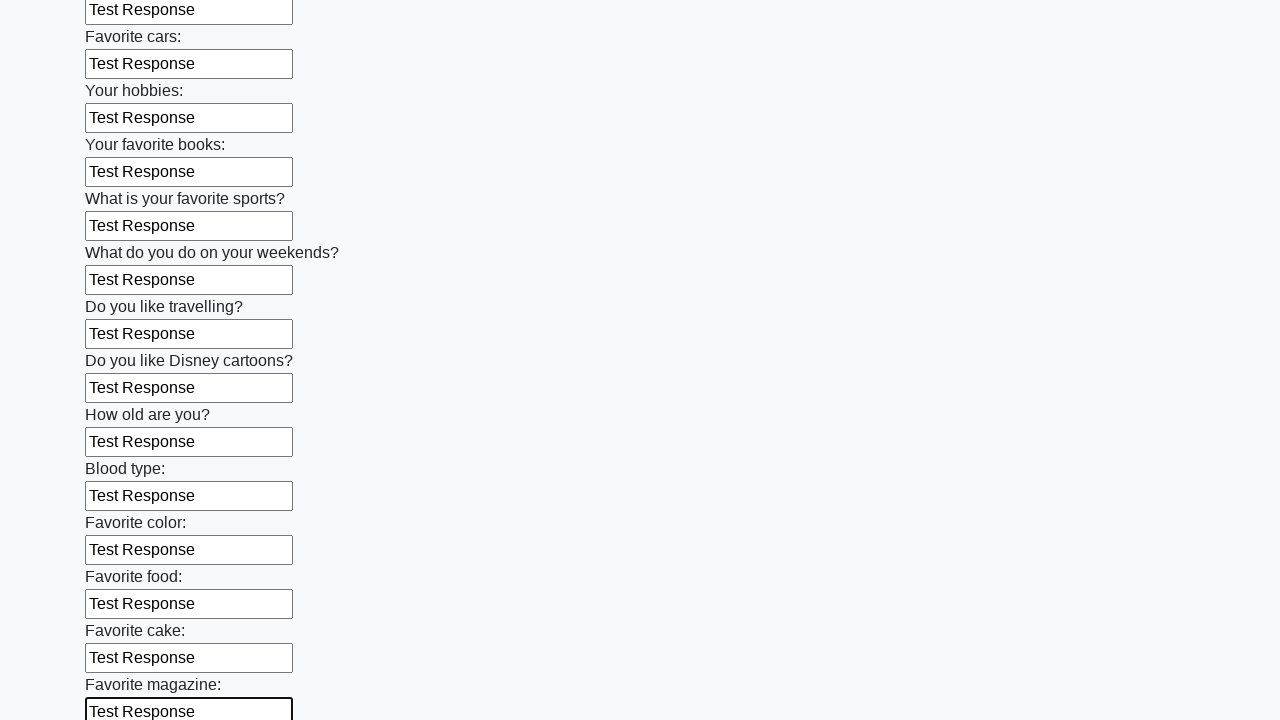

Filled an input field with 'Test Response' on input >> nth=23
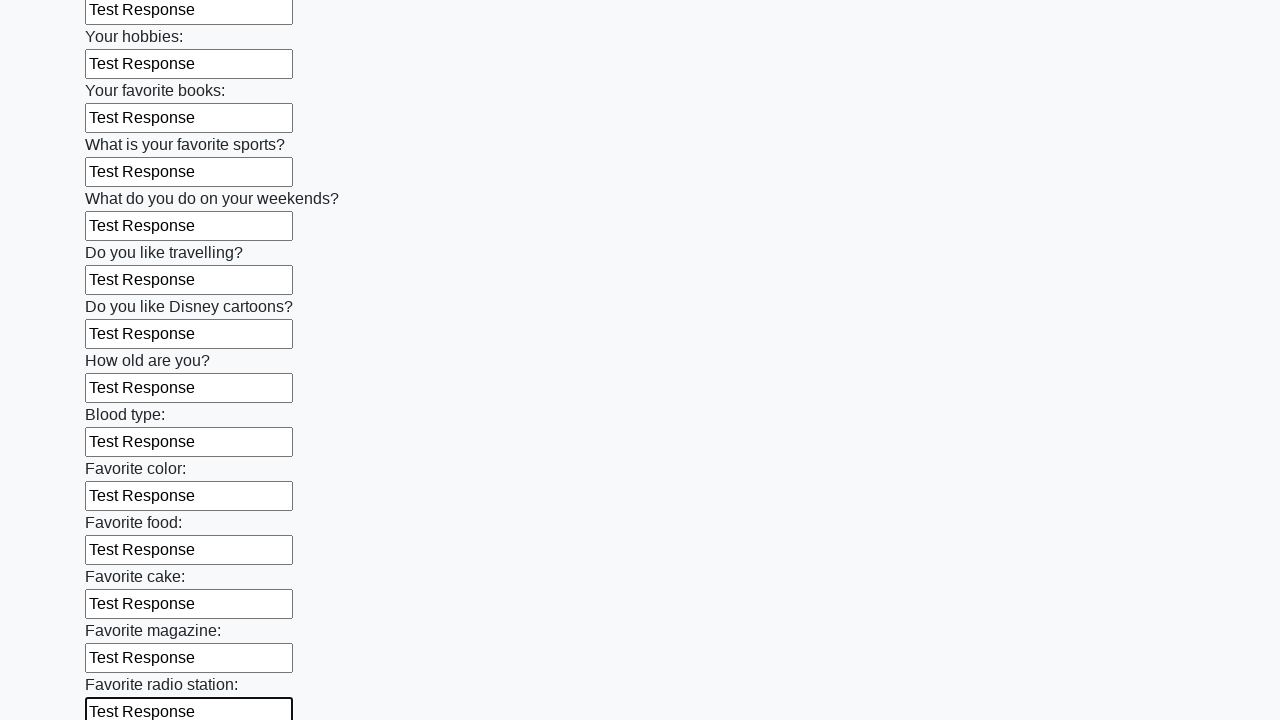

Filled an input field with 'Test Response' on input >> nth=24
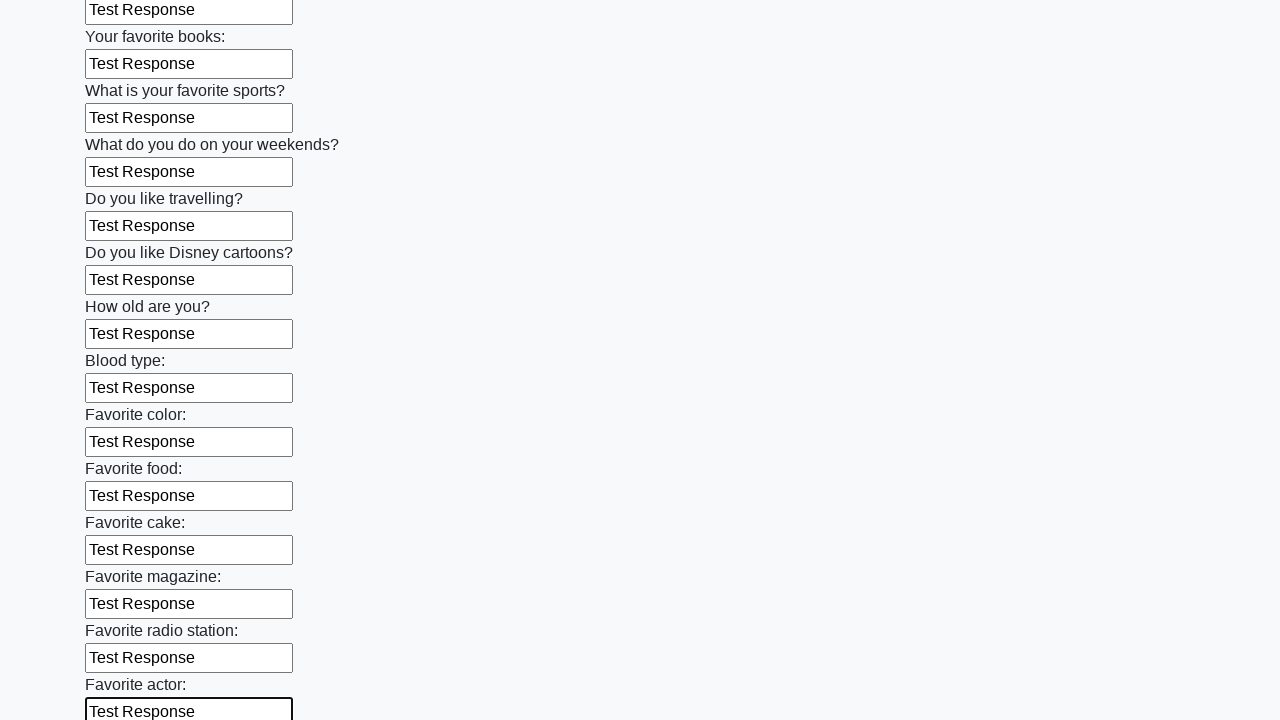

Filled an input field with 'Test Response' on input >> nth=25
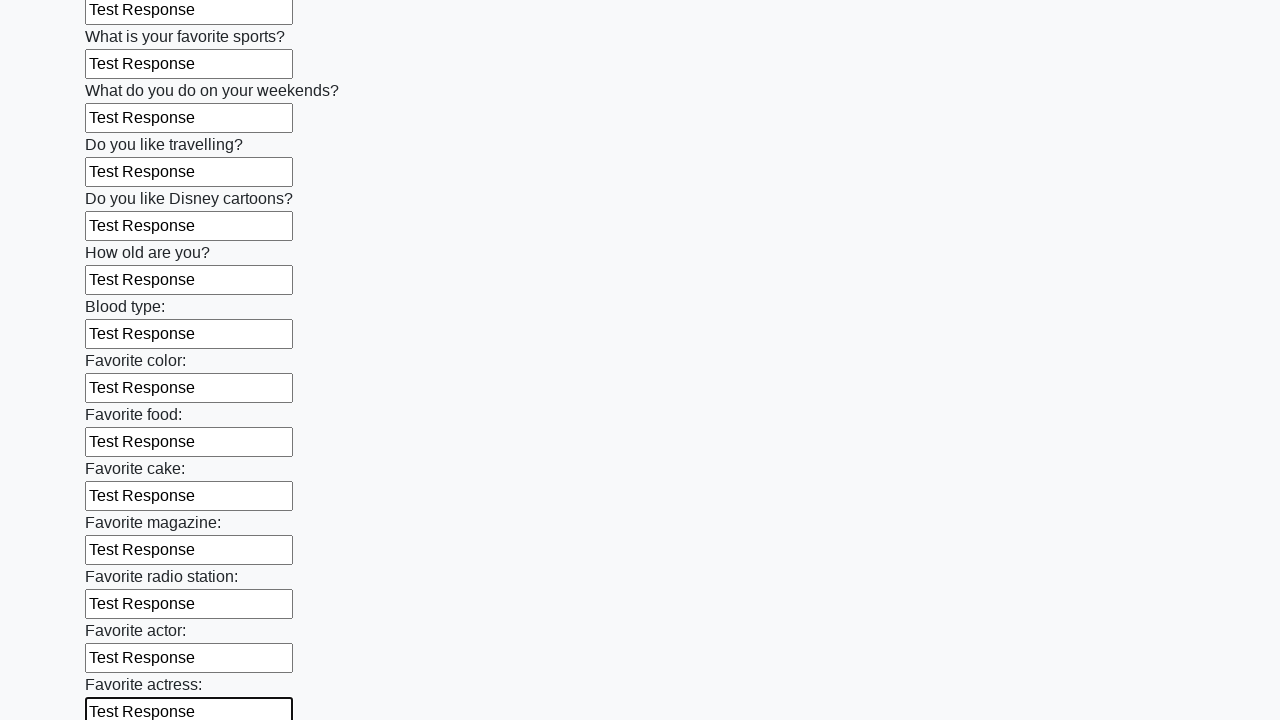

Filled an input field with 'Test Response' on input >> nth=26
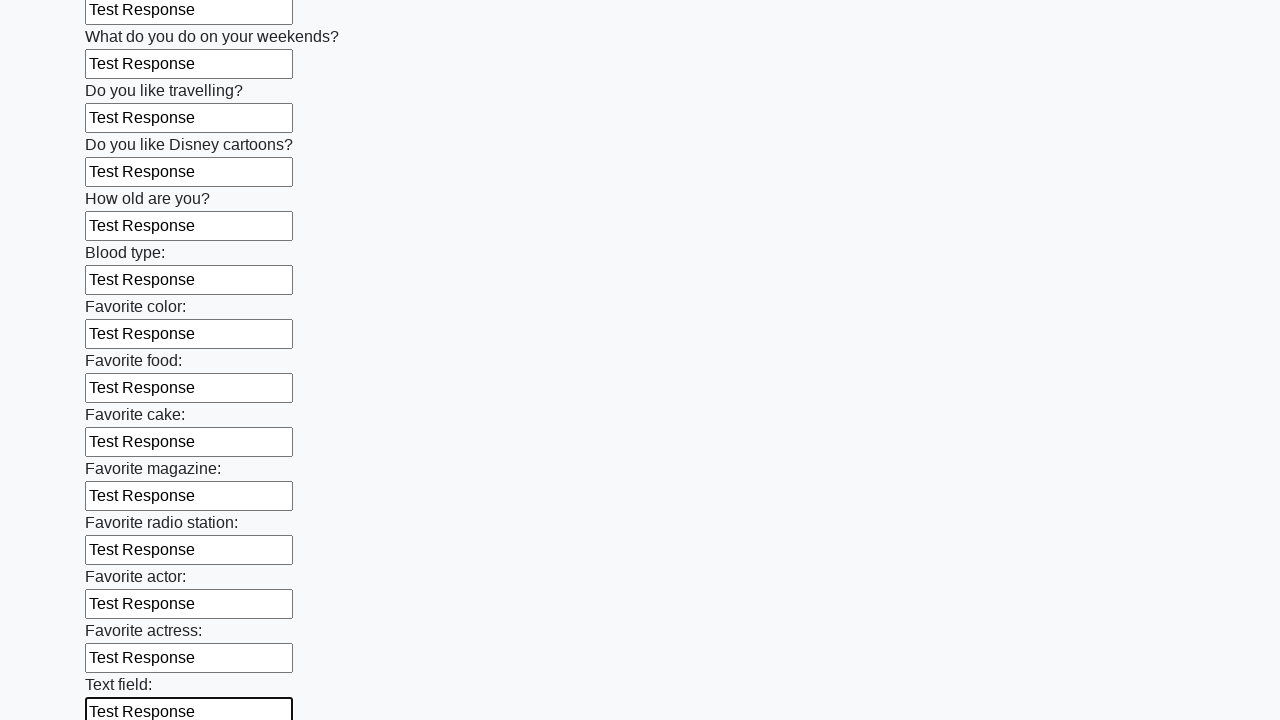

Filled an input field with 'Test Response' on input >> nth=27
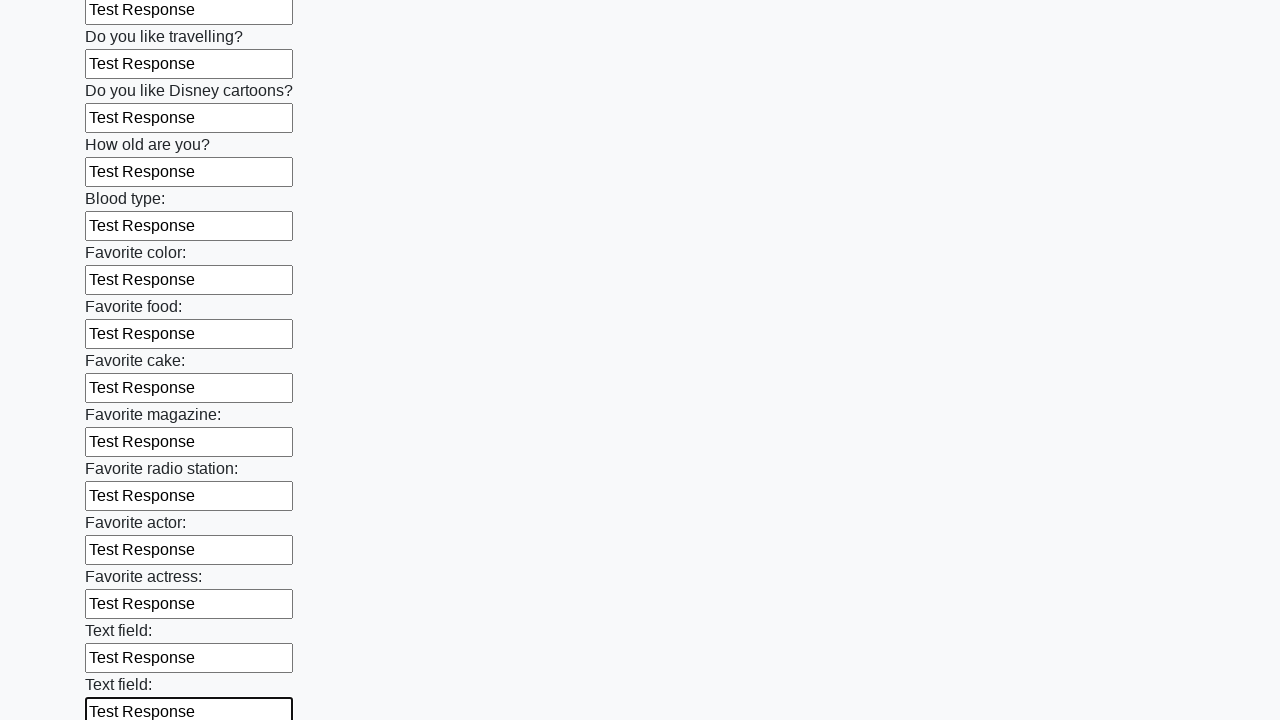

Filled an input field with 'Test Response' on input >> nth=28
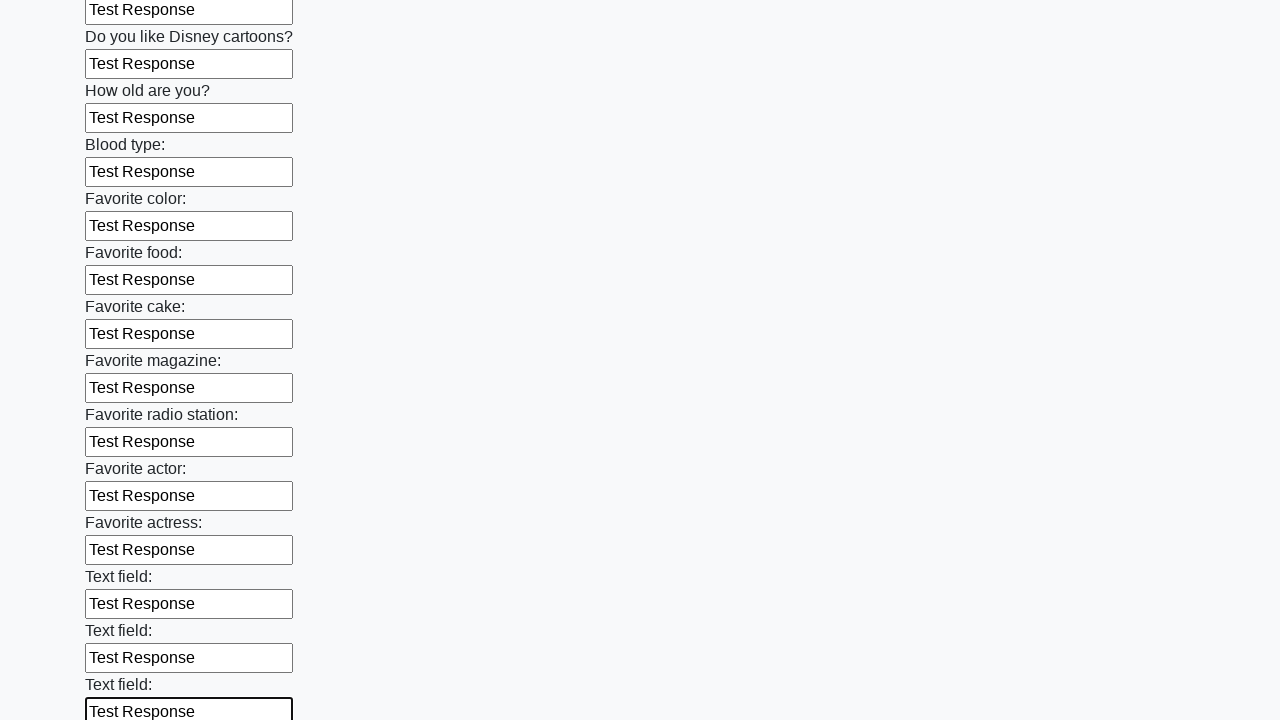

Filled an input field with 'Test Response' on input >> nth=29
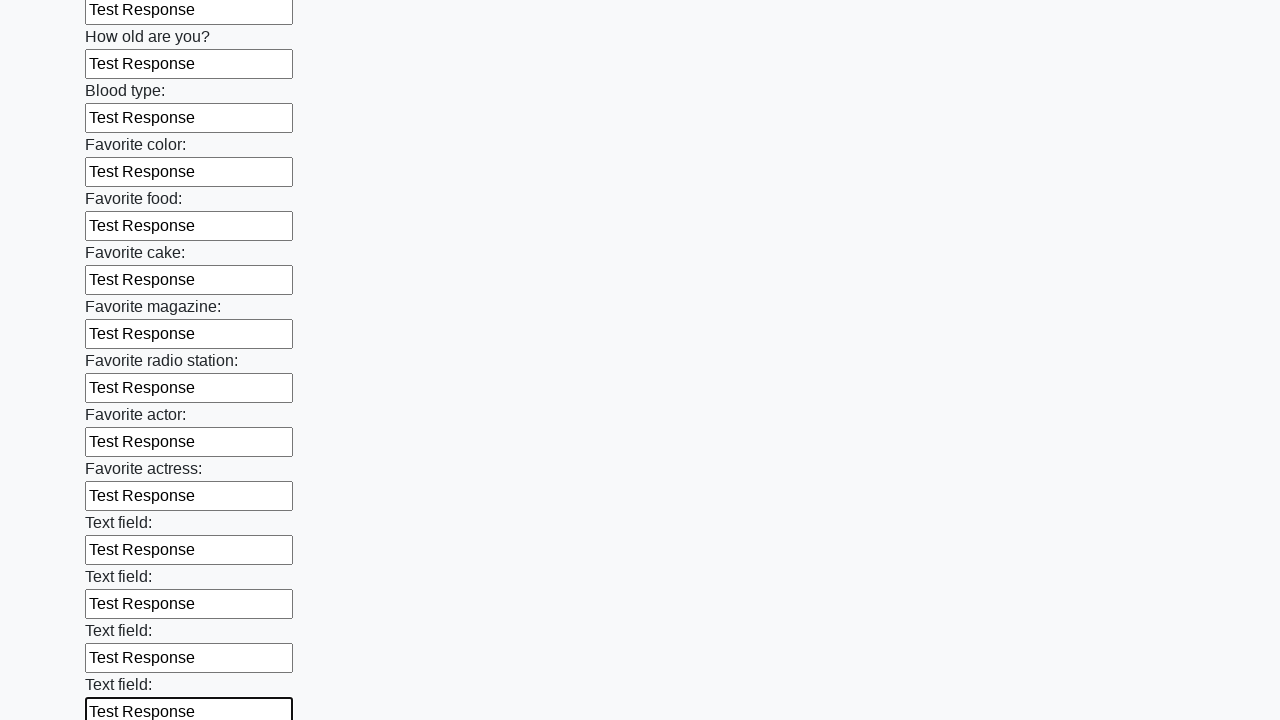

Filled an input field with 'Test Response' on input >> nth=30
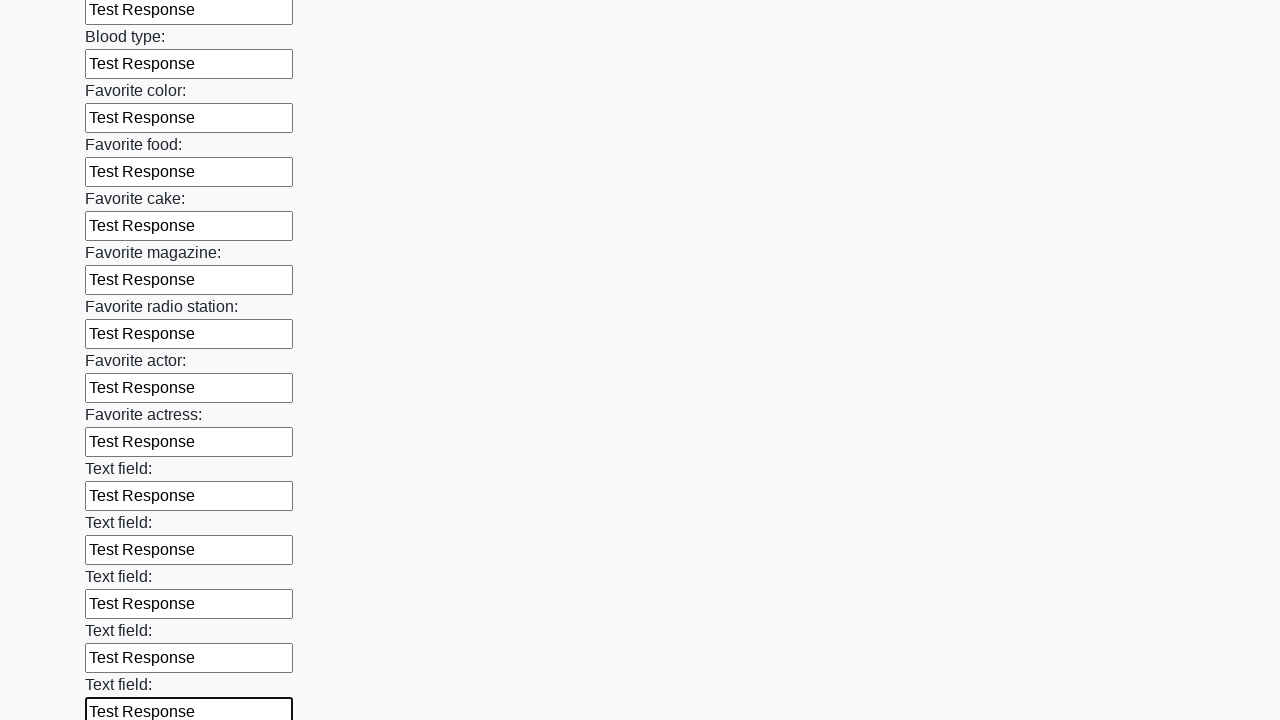

Filled an input field with 'Test Response' on input >> nth=31
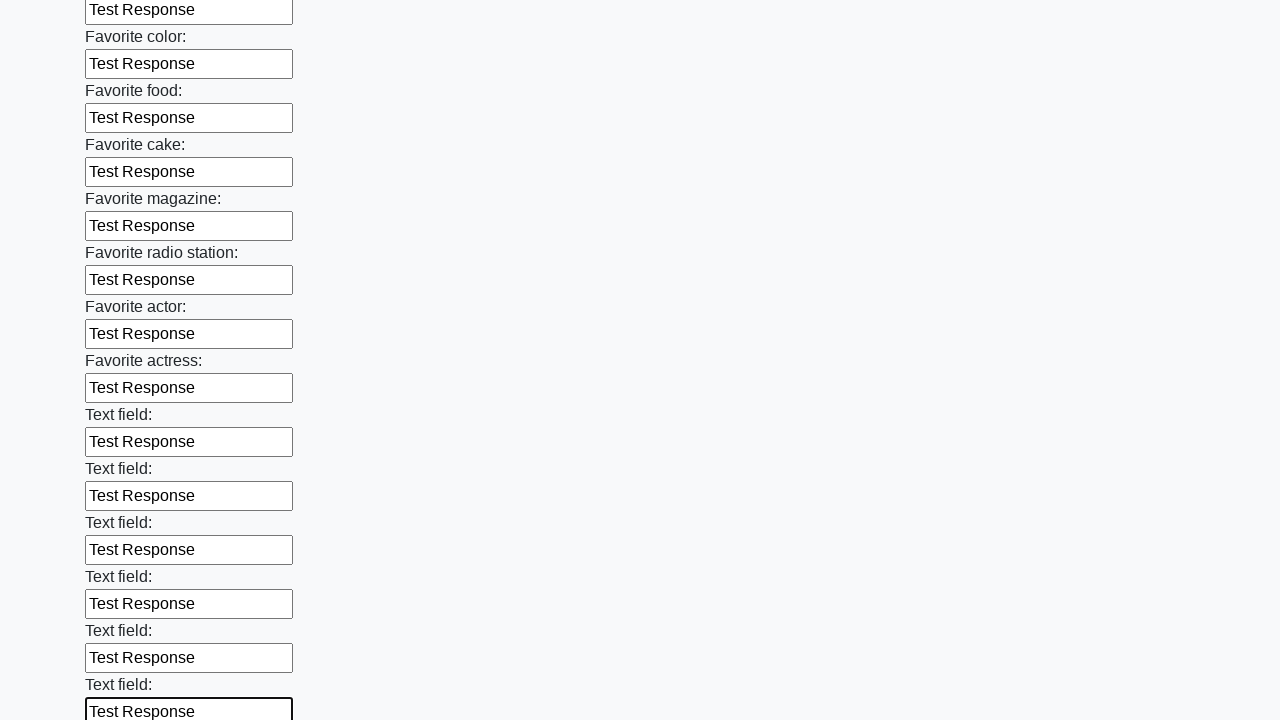

Filled an input field with 'Test Response' on input >> nth=32
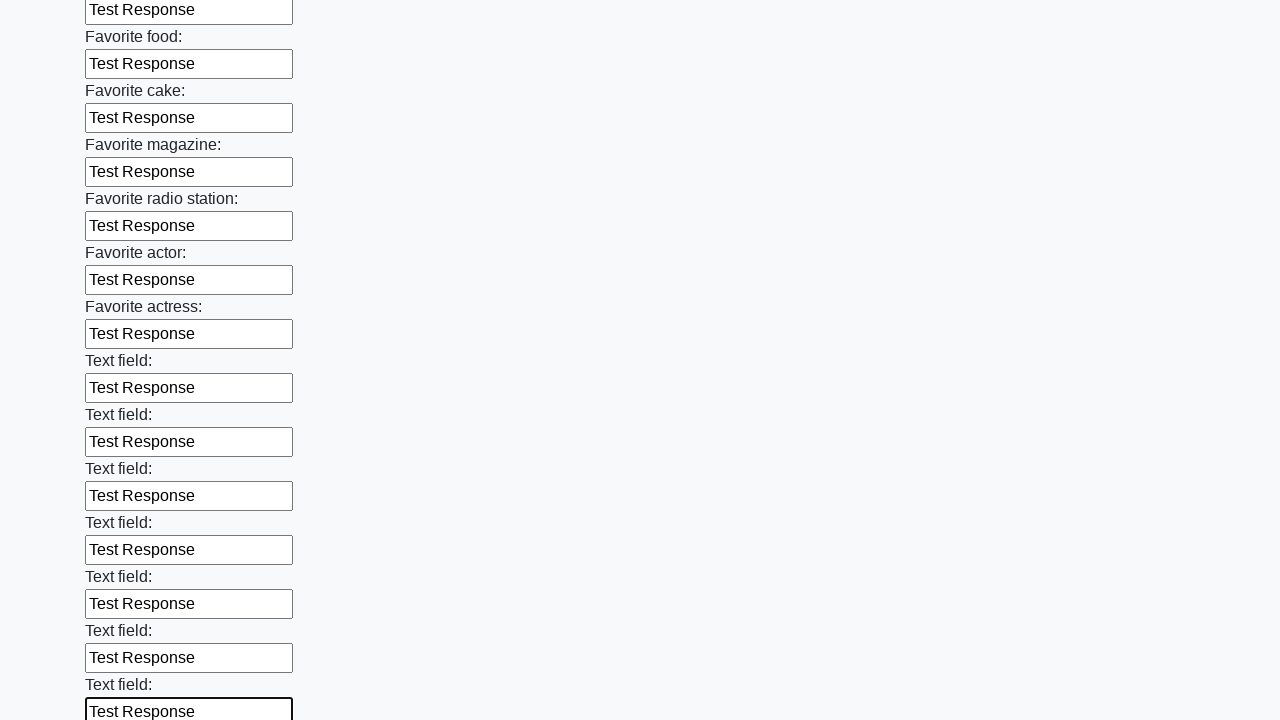

Filled an input field with 'Test Response' on input >> nth=33
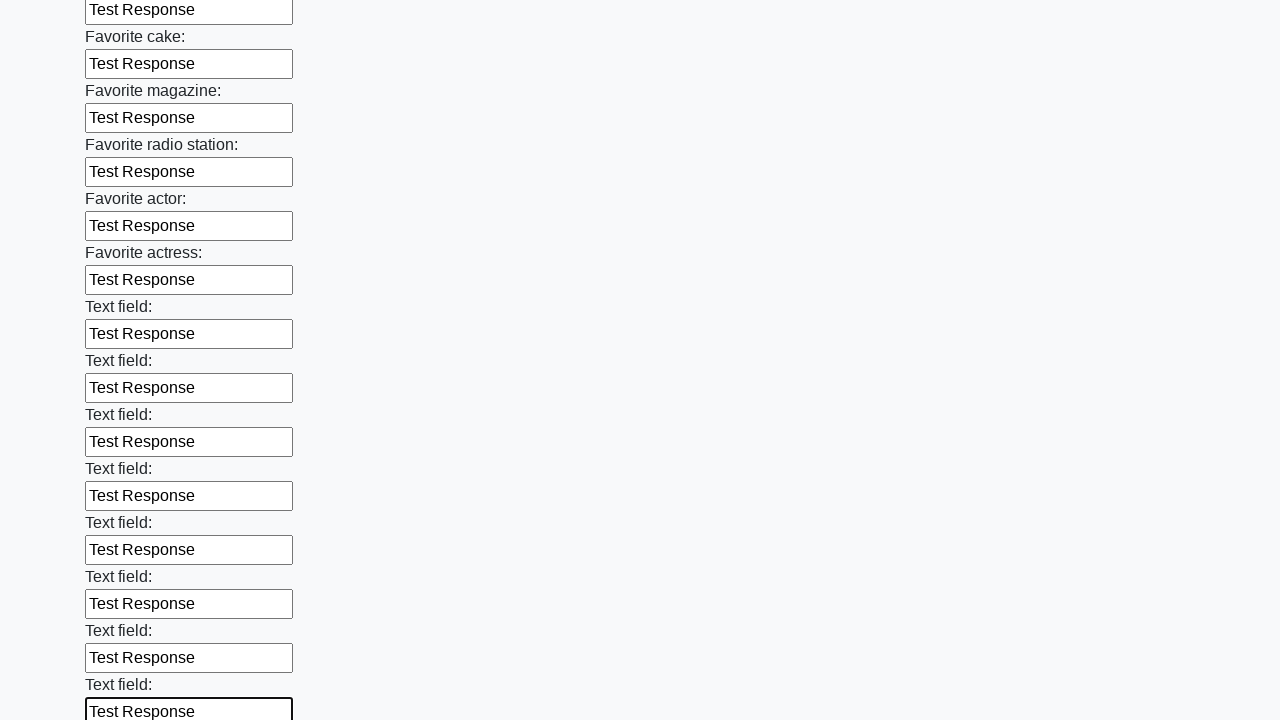

Filled an input field with 'Test Response' on input >> nth=34
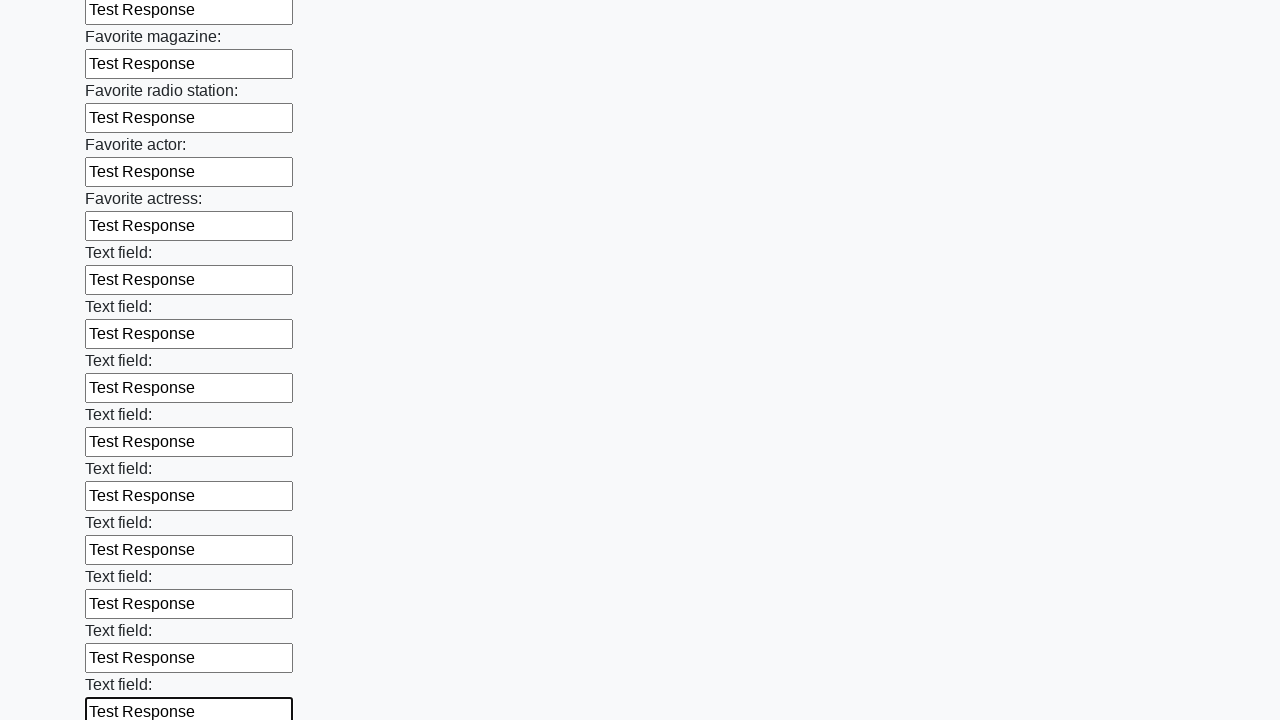

Filled an input field with 'Test Response' on input >> nth=35
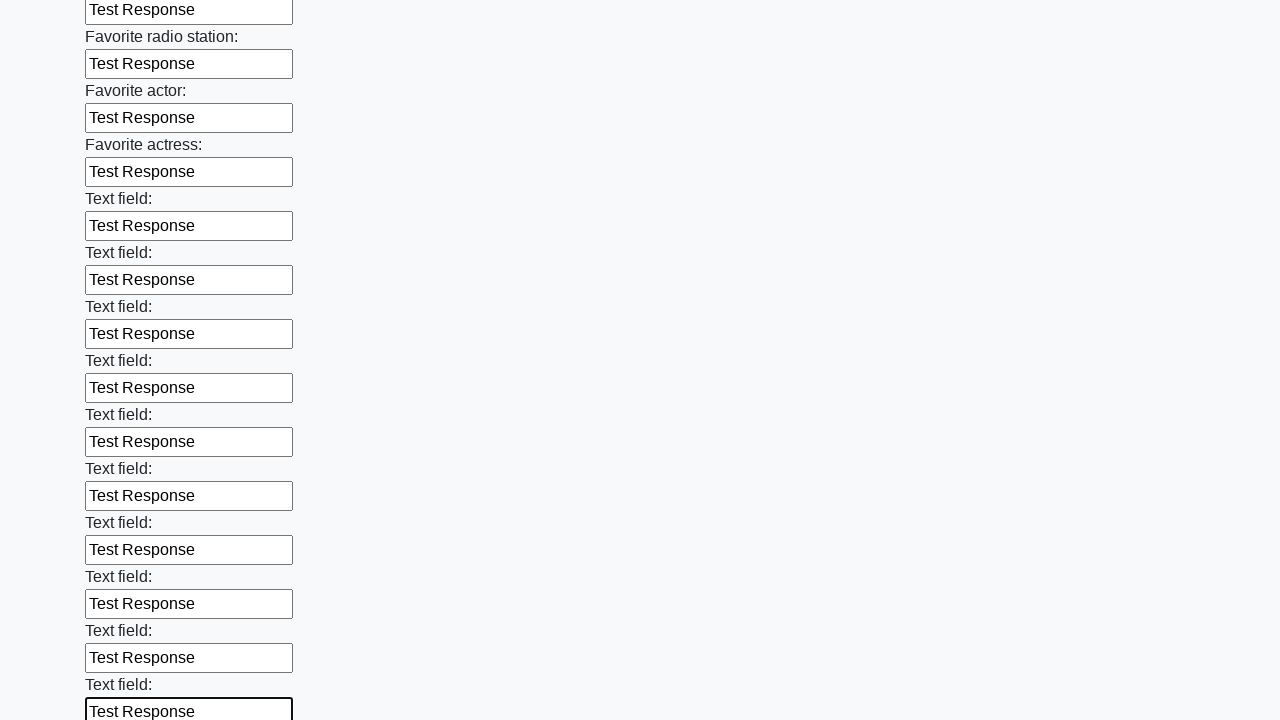

Filled an input field with 'Test Response' on input >> nth=36
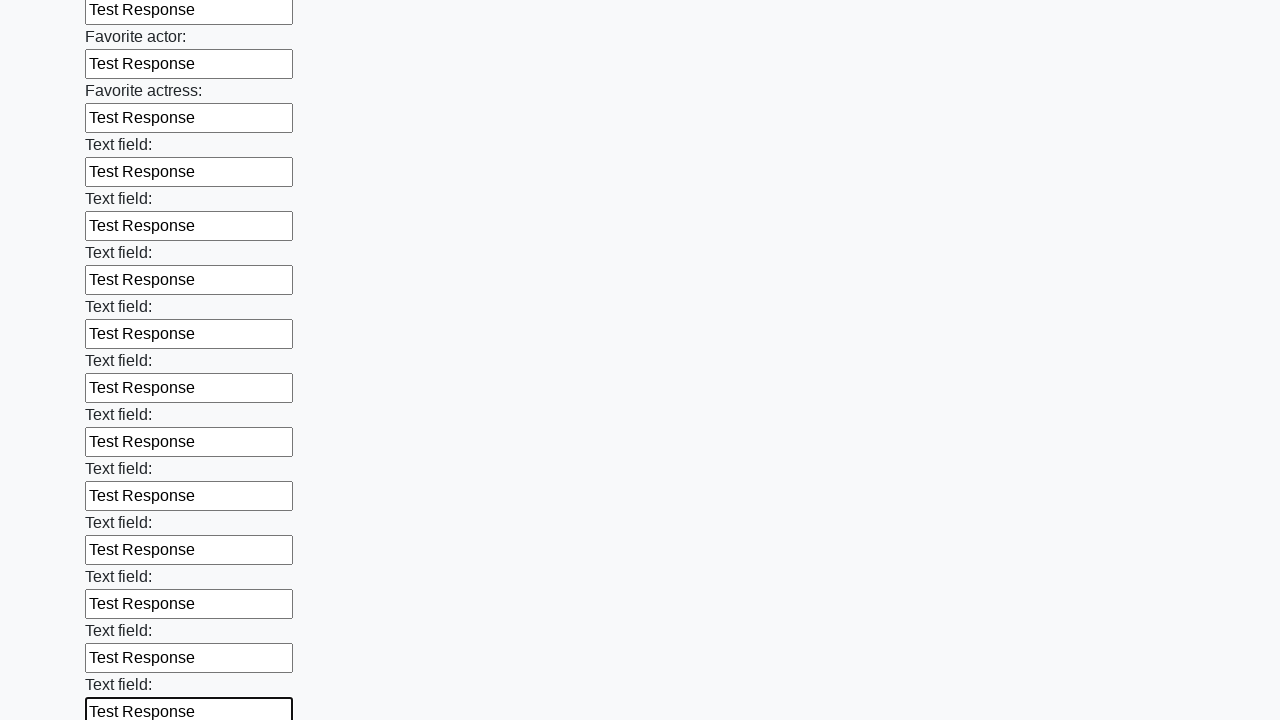

Filled an input field with 'Test Response' on input >> nth=37
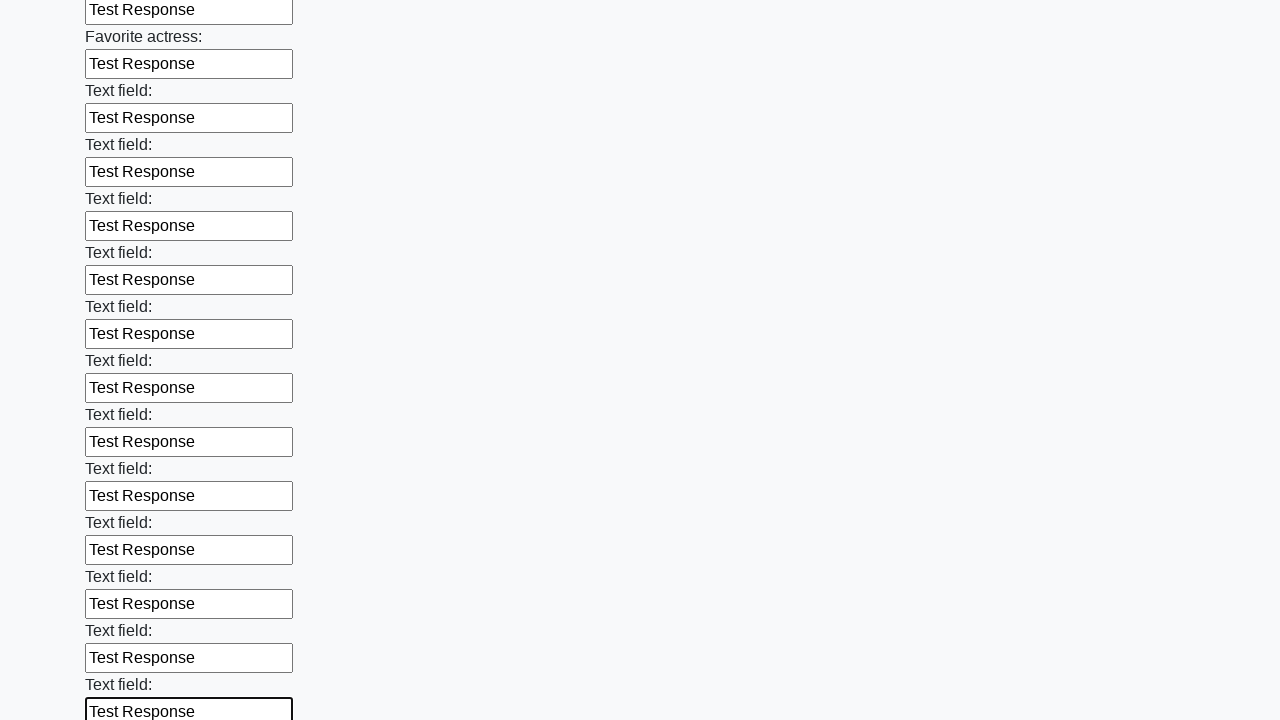

Filled an input field with 'Test Response' on input >> nth=38
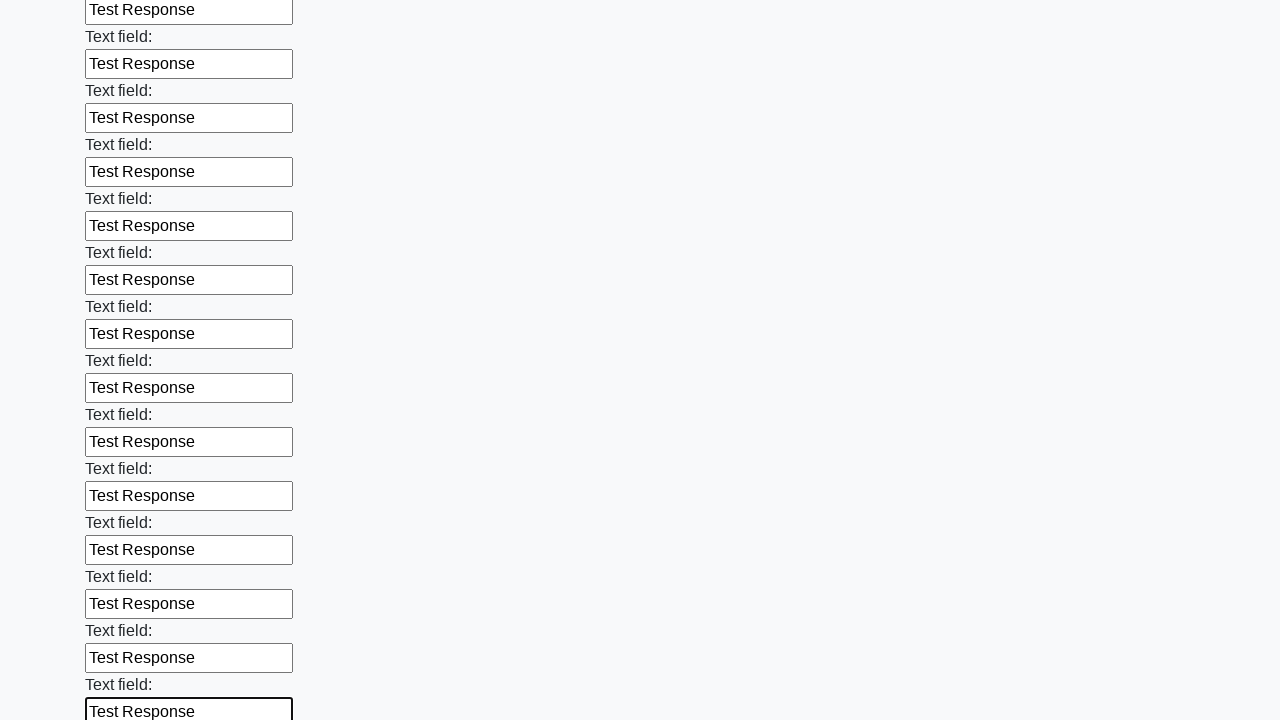

Filled an input field with 'Test Response' on input >> nth=39
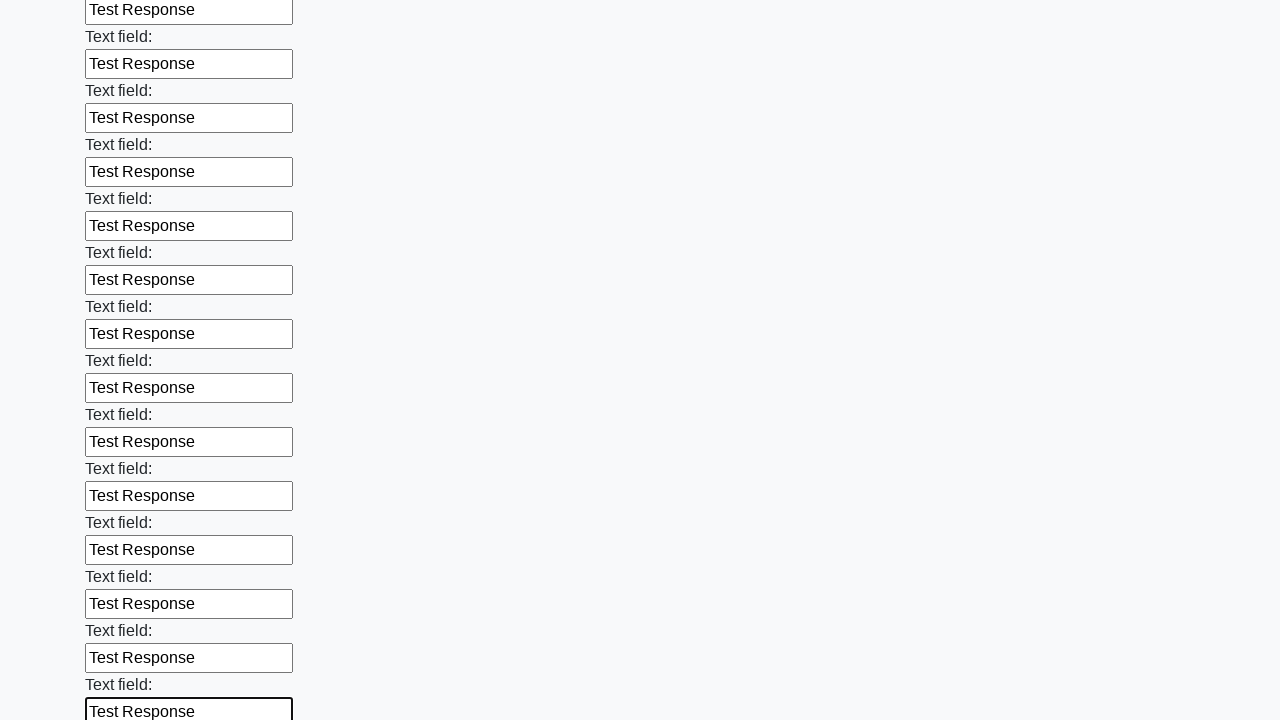

Filled an input field with 'Test Response' on input >> nth=40
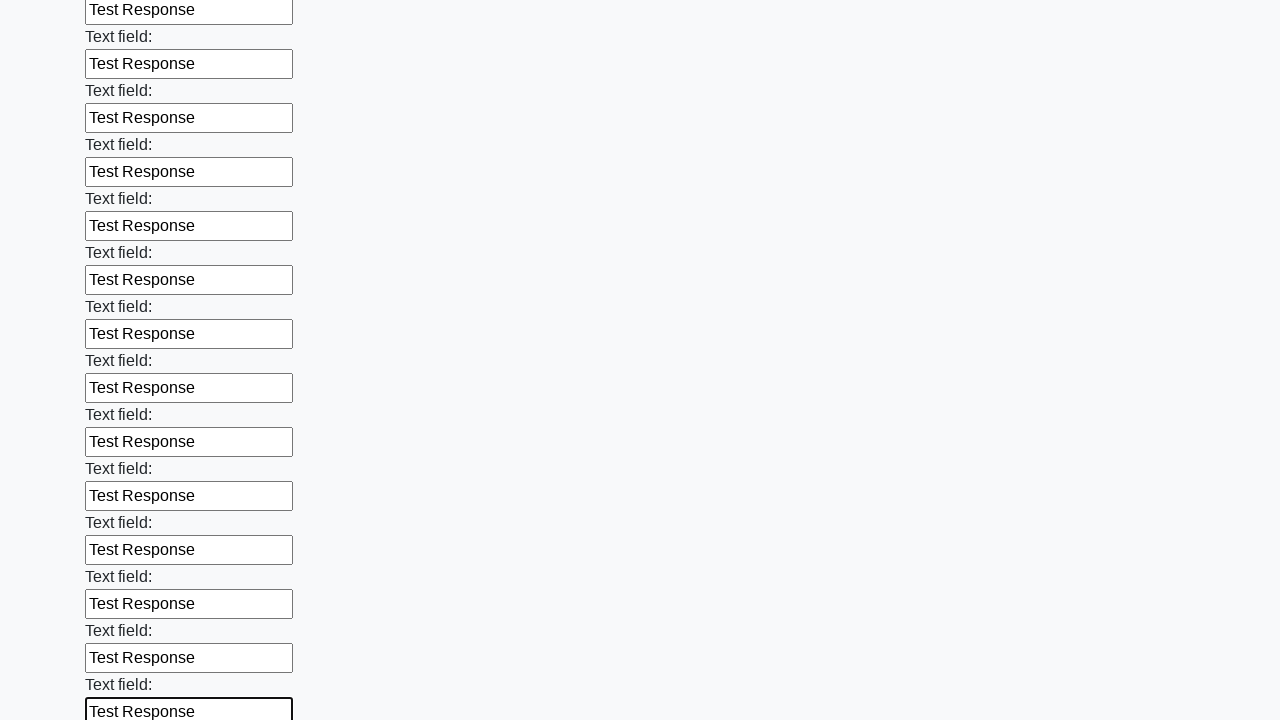

Filled an input field with 'Test Response' on input >> nth=41
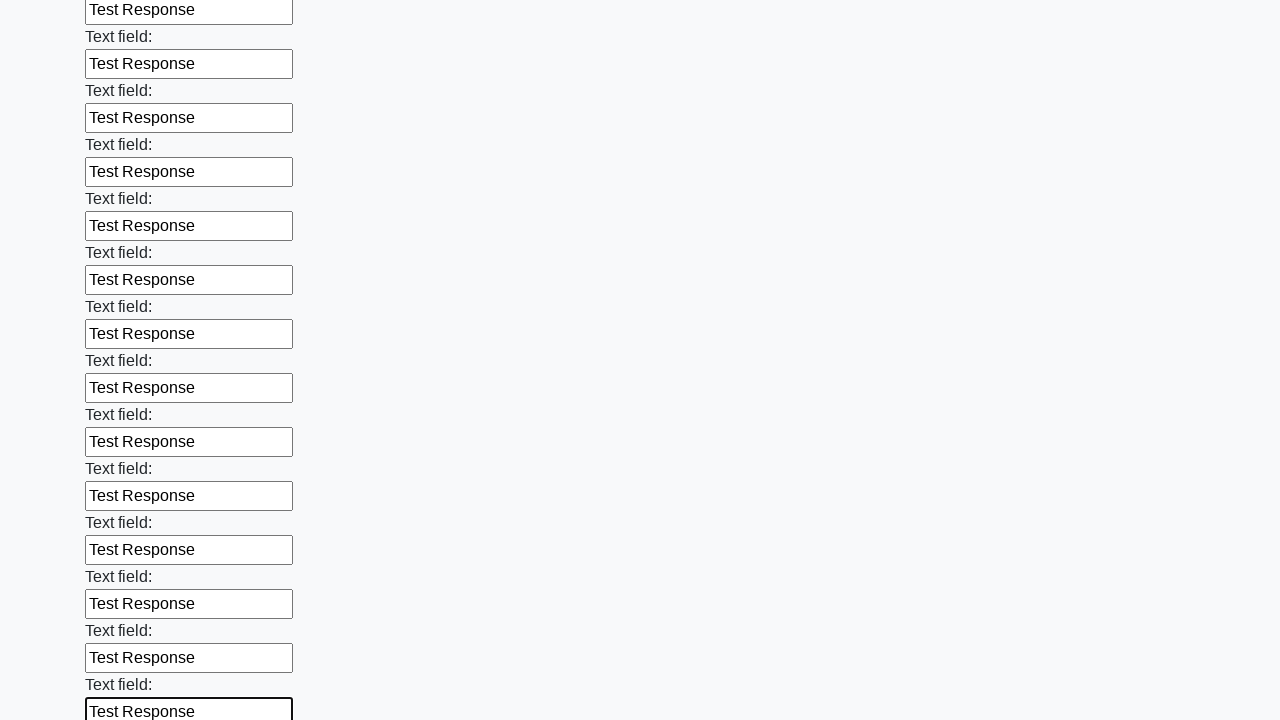

Filled an input field with 'Test Response' on input >> nth=42
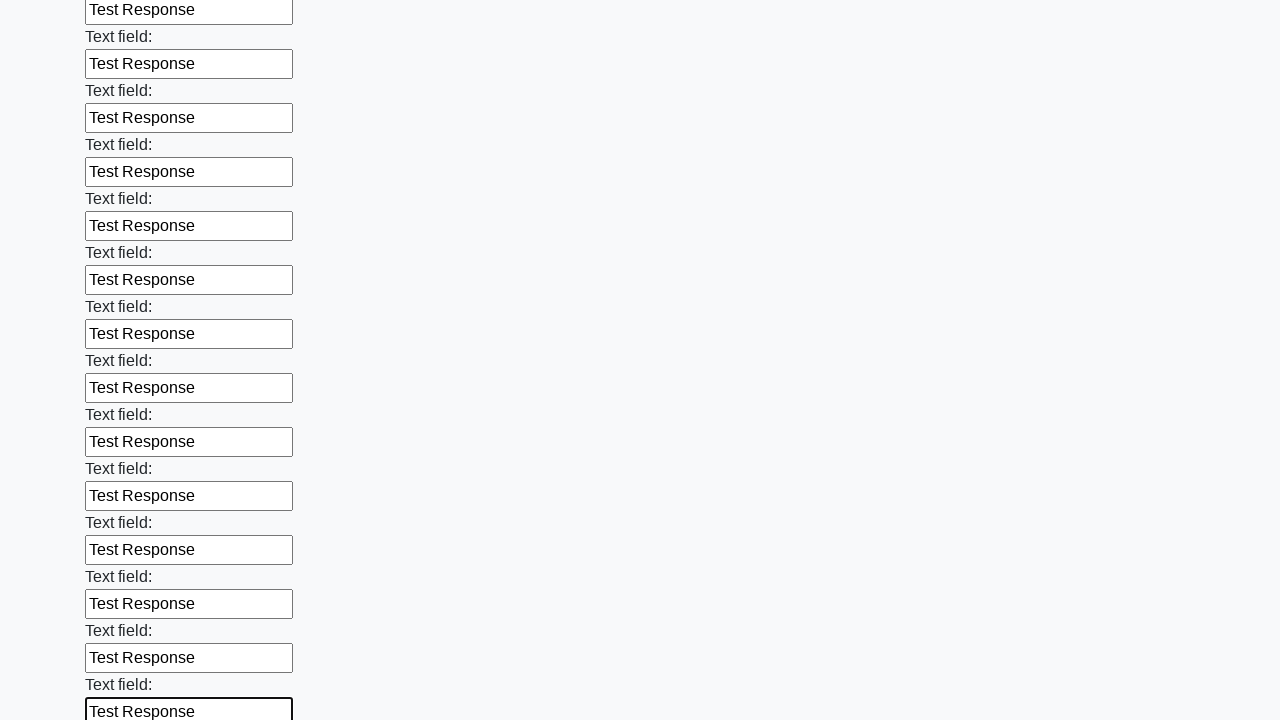

Filled an input field with 'Test Response' on input >> nth=43
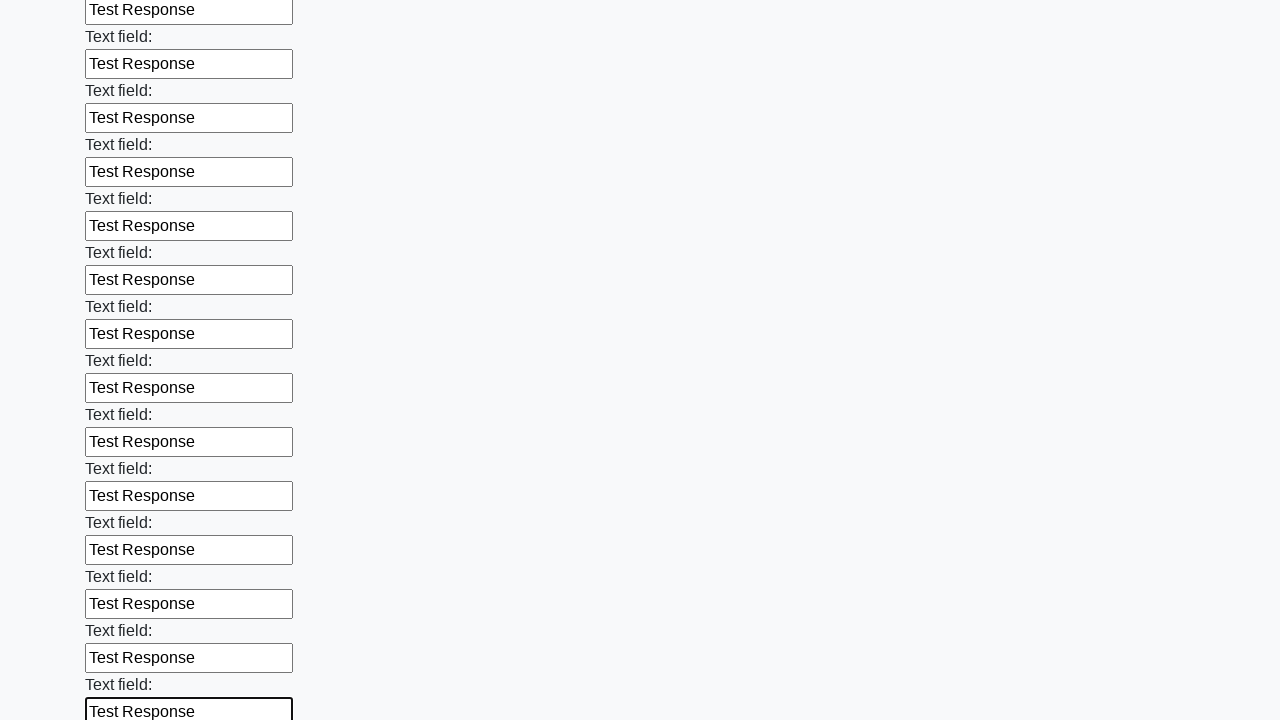

Filled an input field with 'Test Response' on input >> nth=44
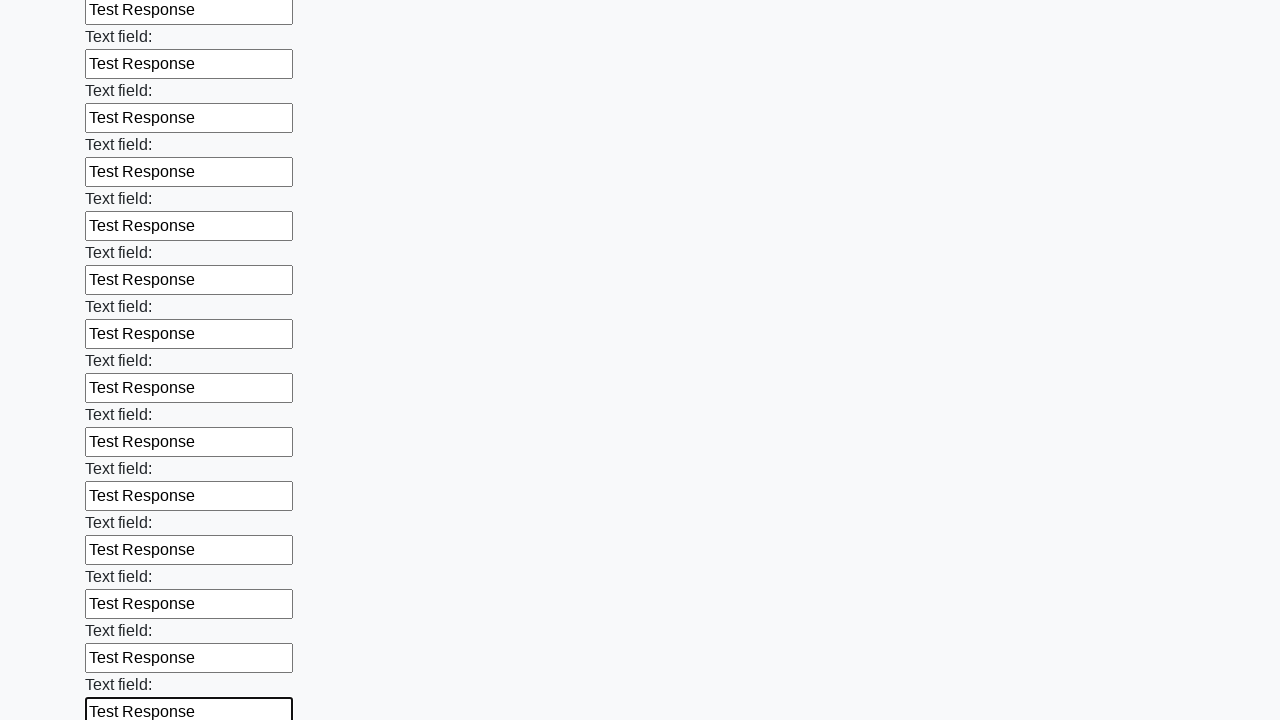

Filled an input field with 'Test Response' on input >> nth=45
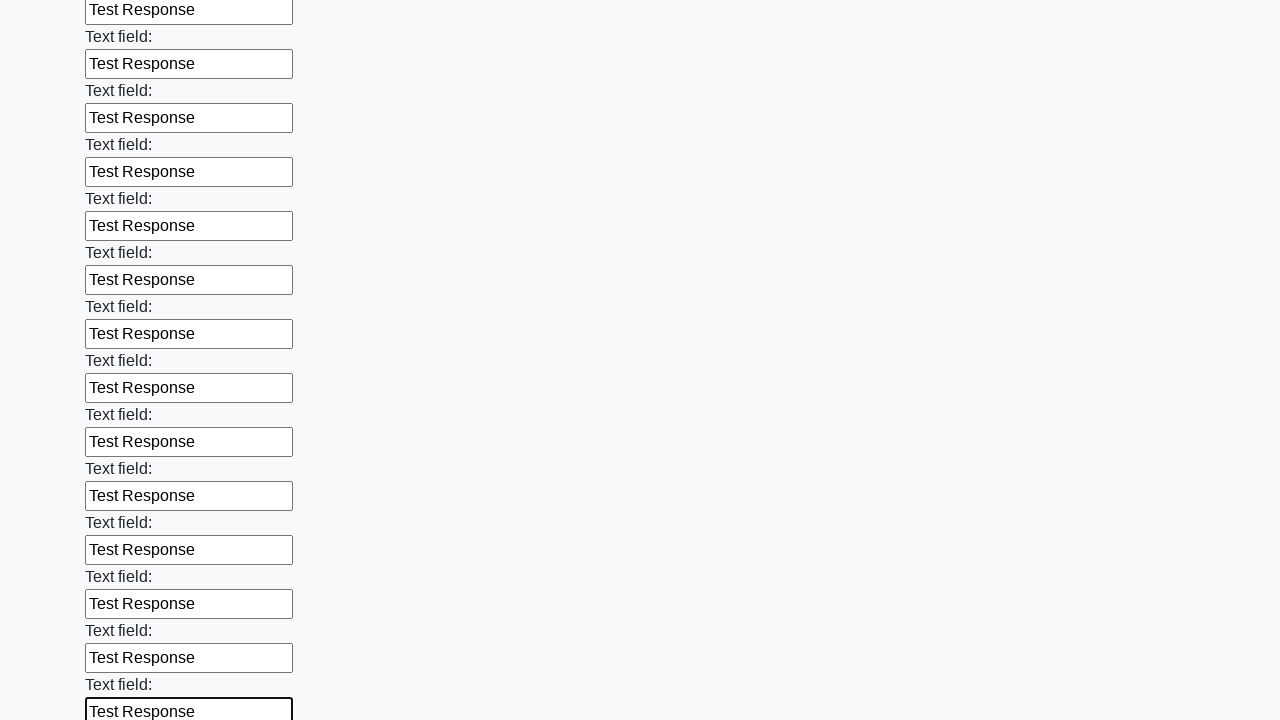

Filled an input field with 'Test Response' on input >> nth=46
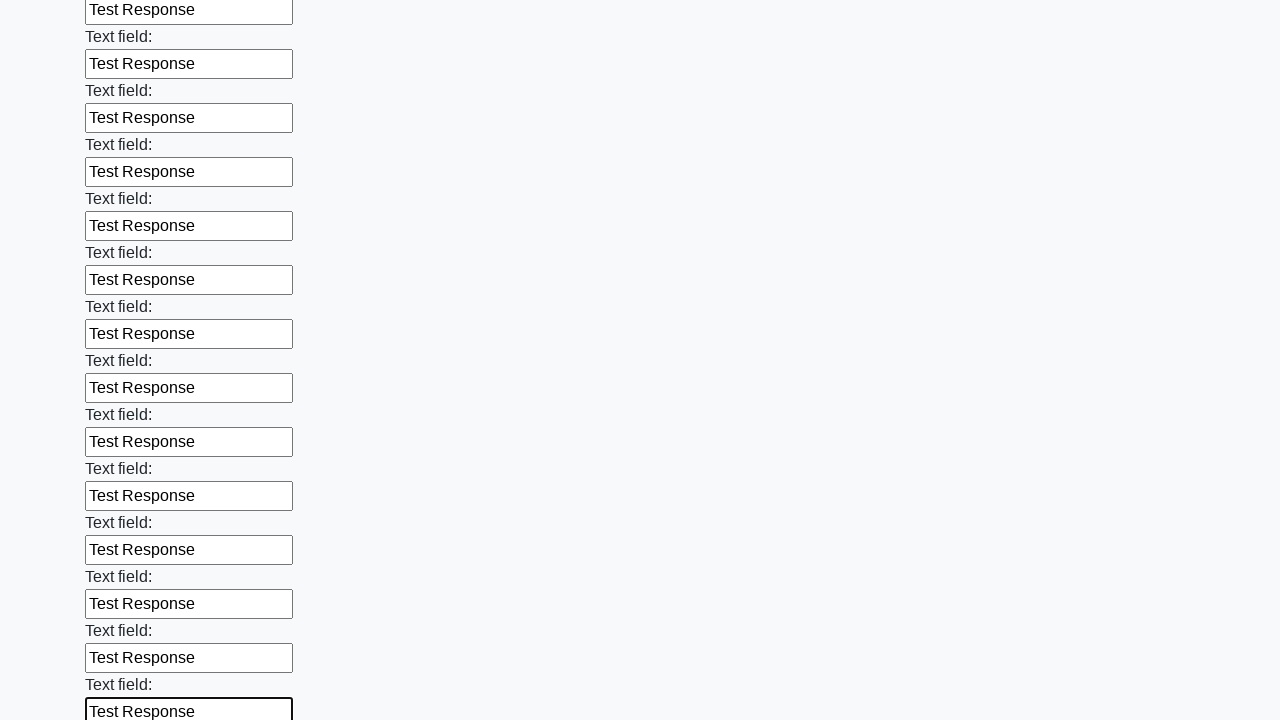

Filled an input field with 'Test Response' on input >> nth=47
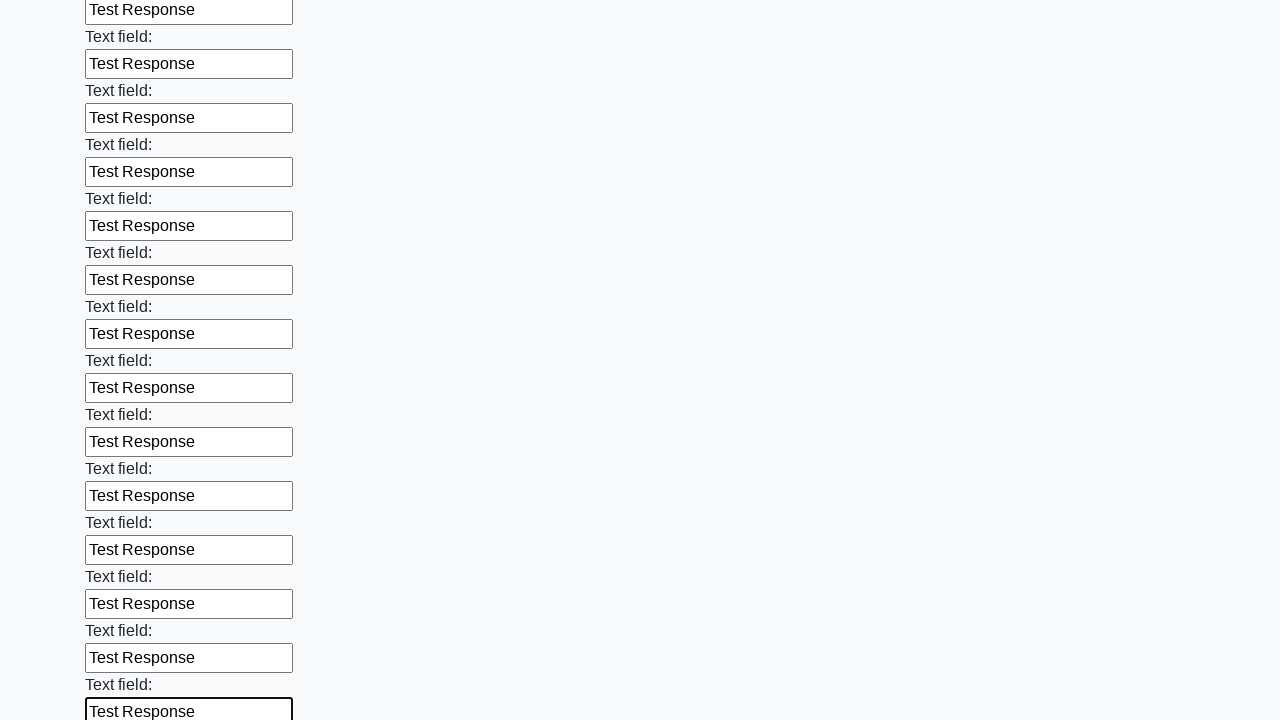

Filled an input field with 'Test Response' on input >> nth=48
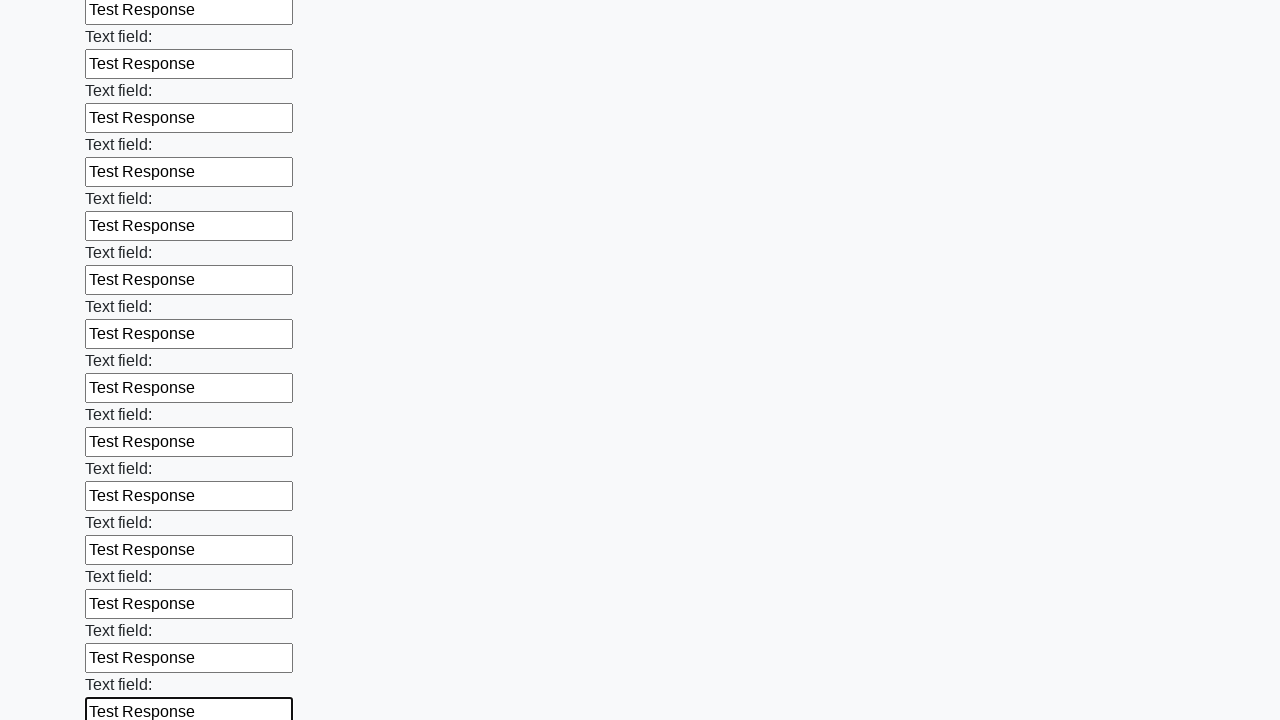

Filled an input field with 'Test Response' on input >> nth=49
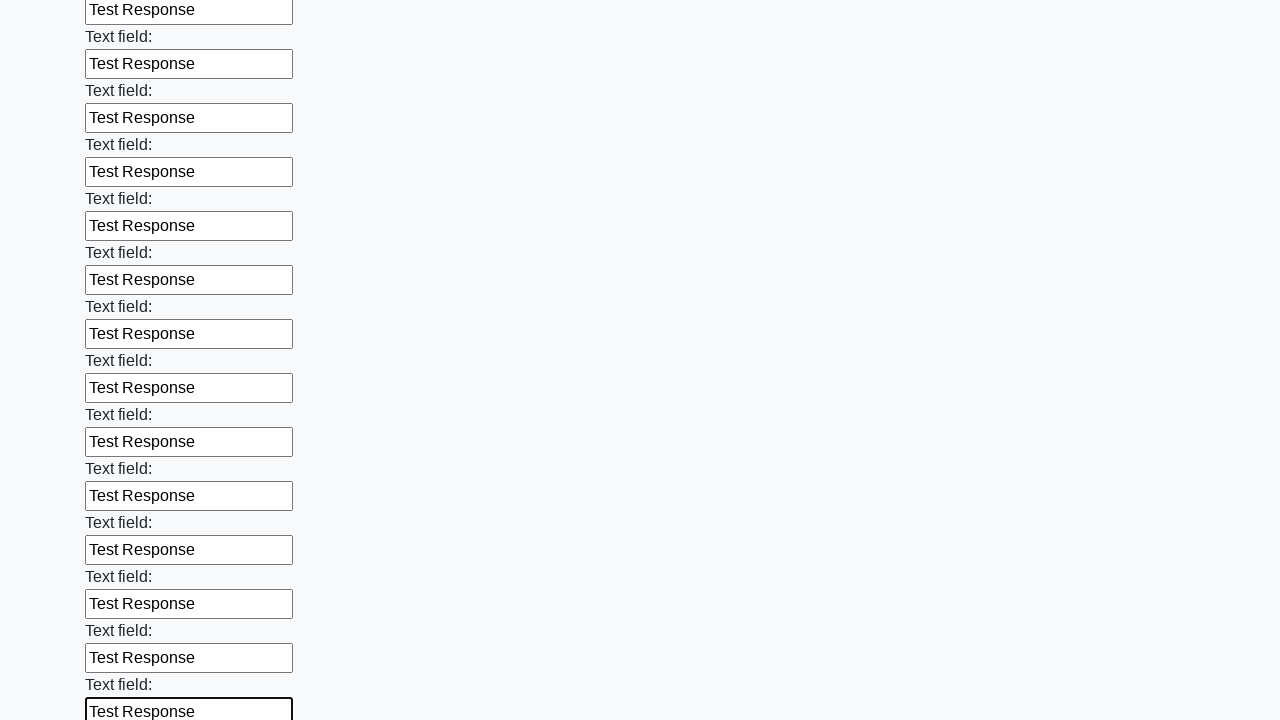

Filled an input field with 'Test Response' on input >> nth=50
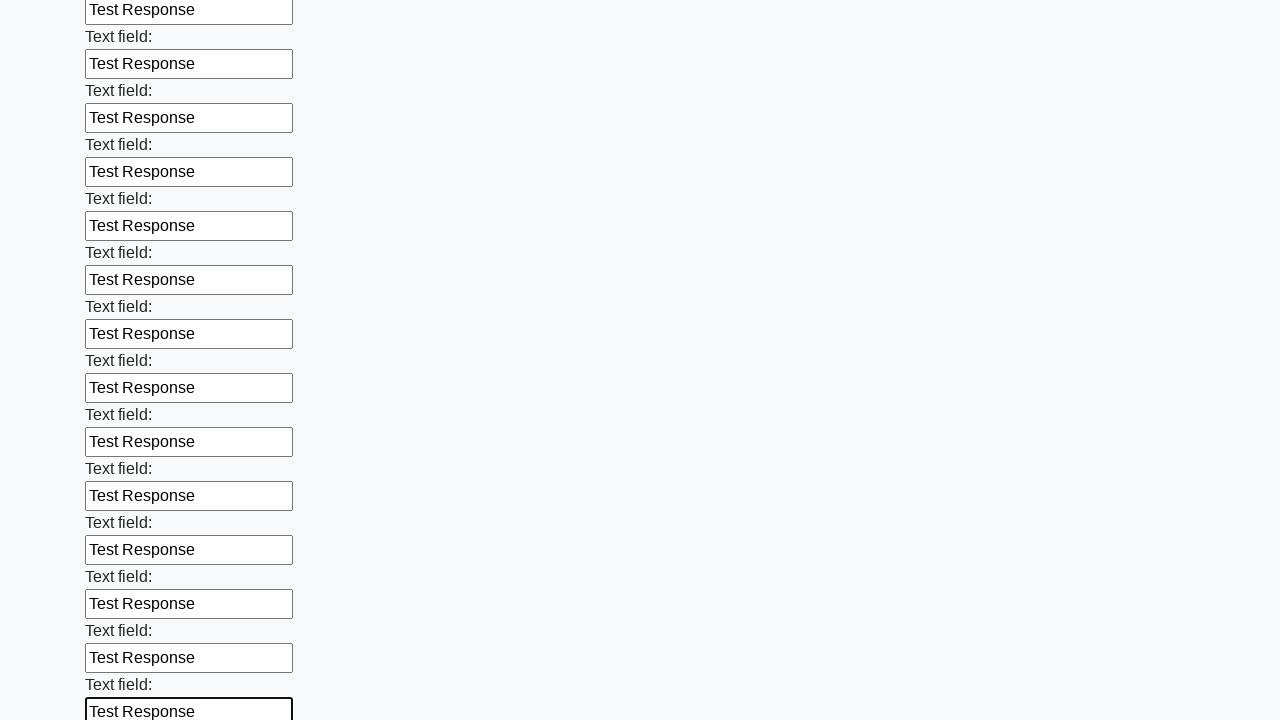

Filled an input field with 'Test Response' on input >> nth=51
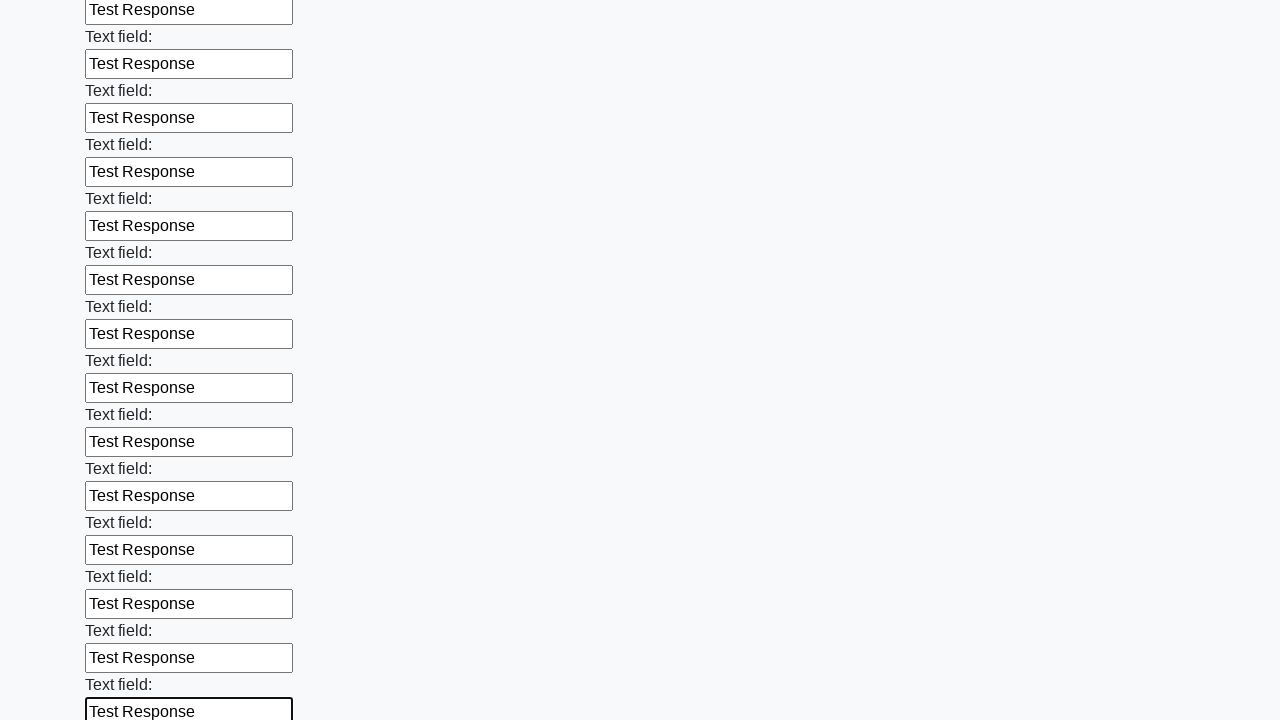

Filled an input field with 'Test Response' on input >> nth=52
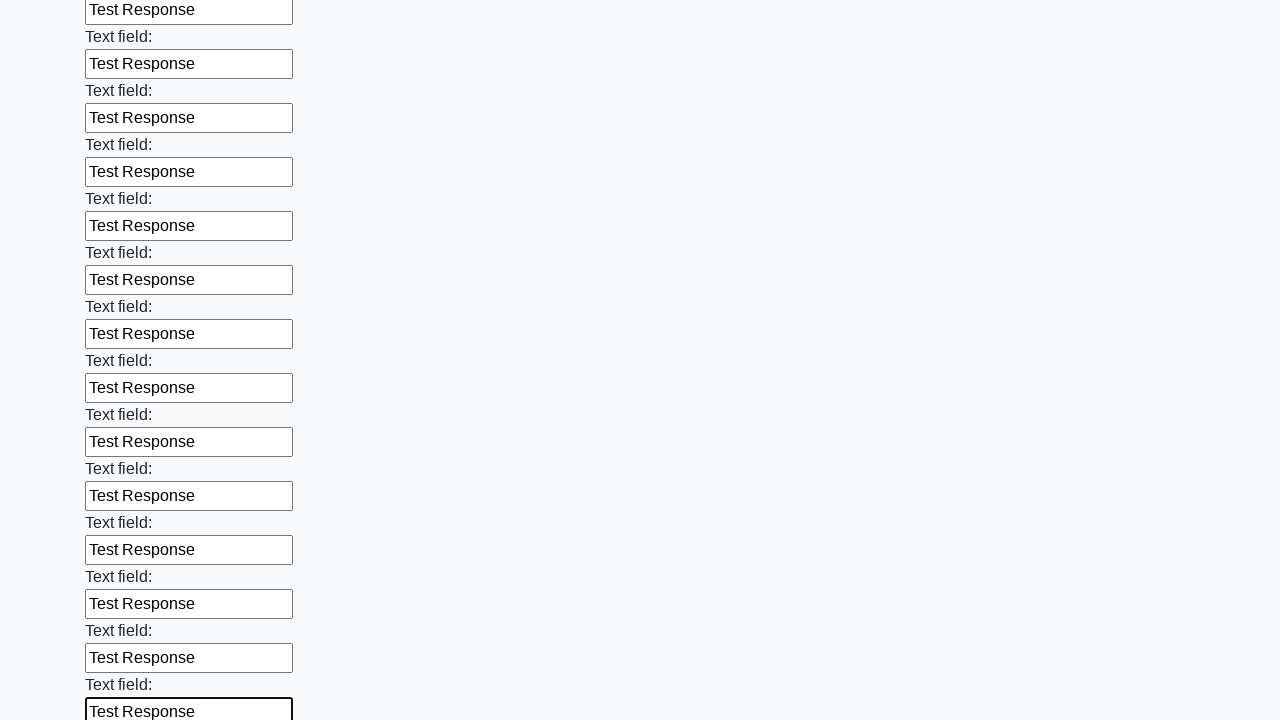

Filled an input field with 'Test Response' on input >> nth=53
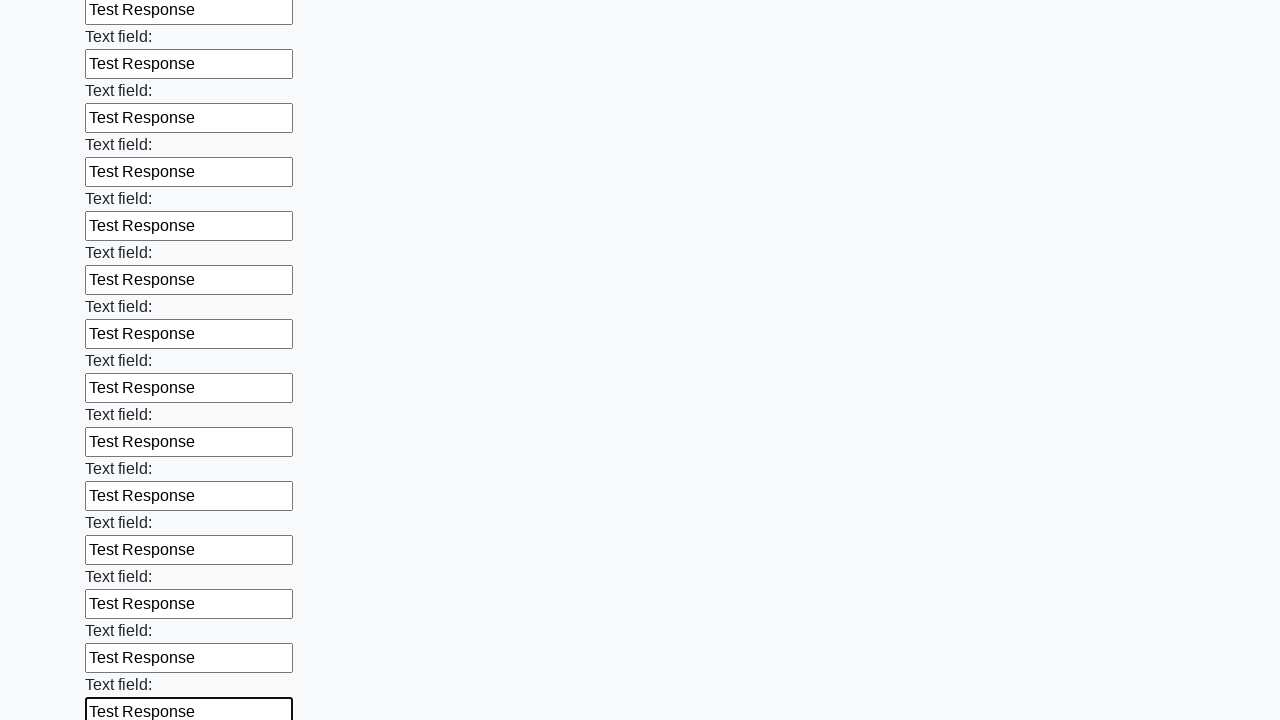

Filled an input field with 'Test Response' on input >> nth=54
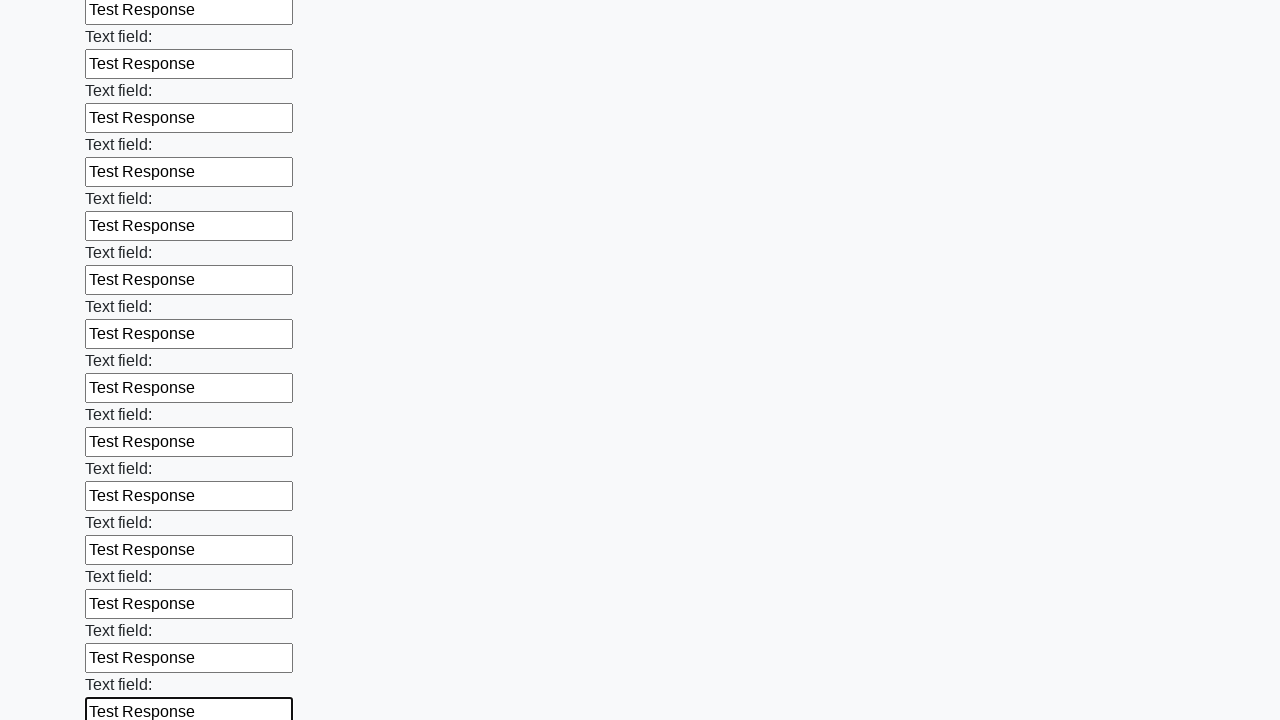

Filled an input field with 'Test Response' on input >> nth=55
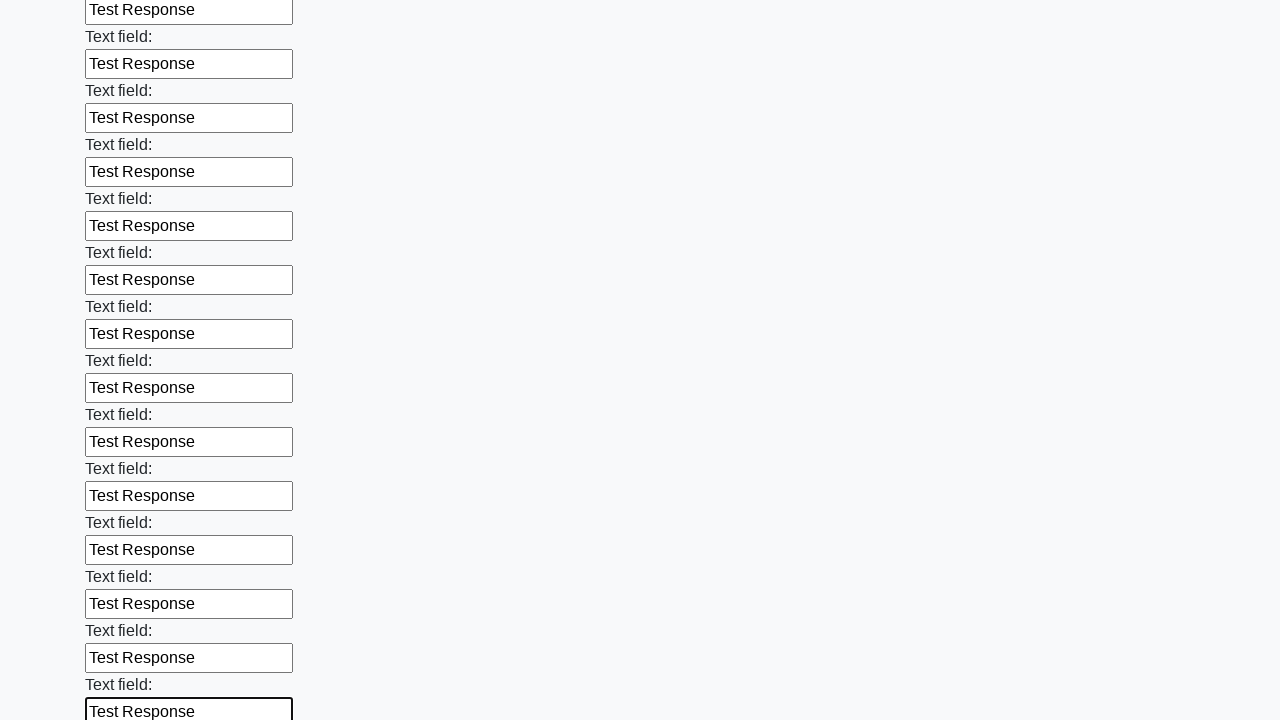

Filled an input field with 'Test Response' on input >> nth=56
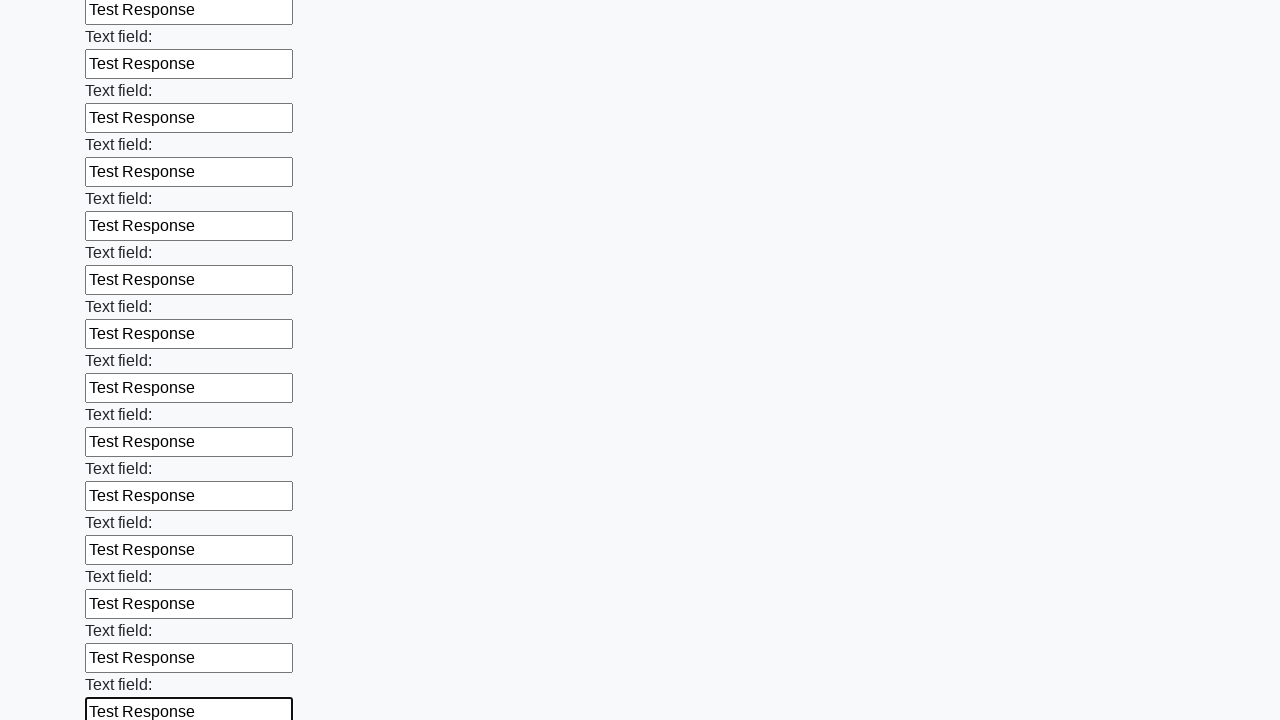

Filled an input field with 'Test Response' on input >> nth=57
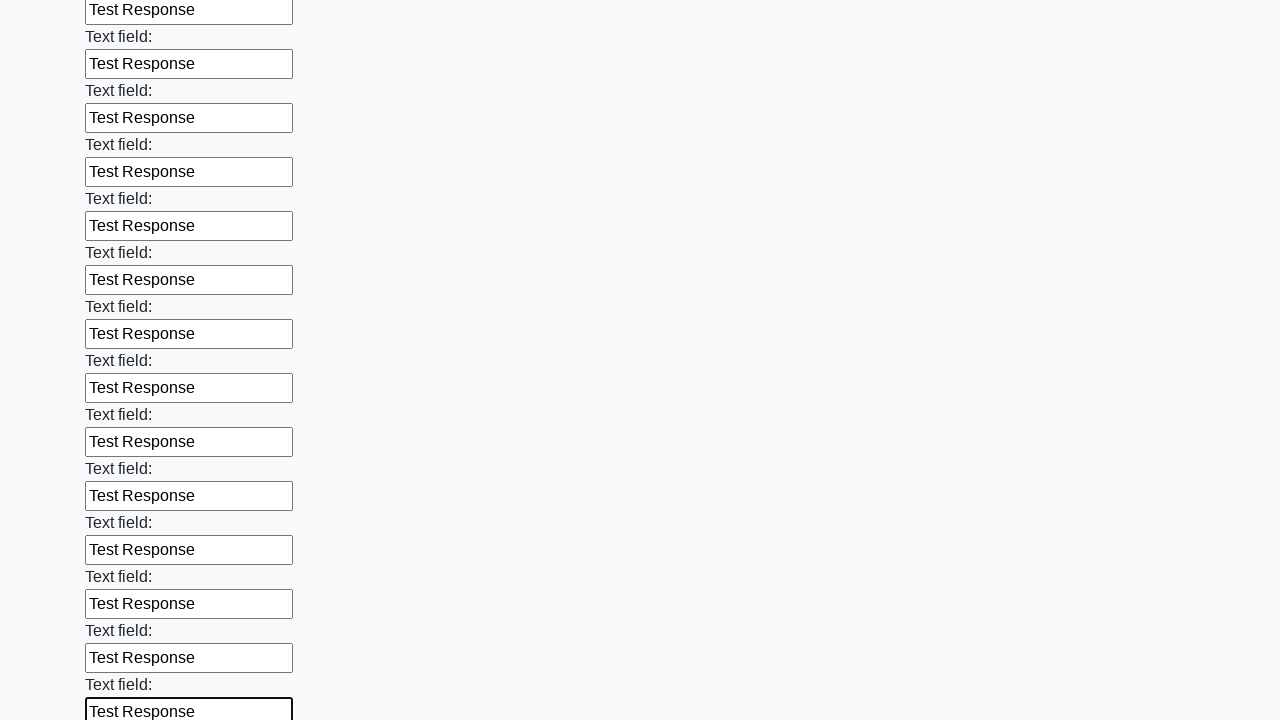

Filled an input field with 'Test Response' on input >> nth=58
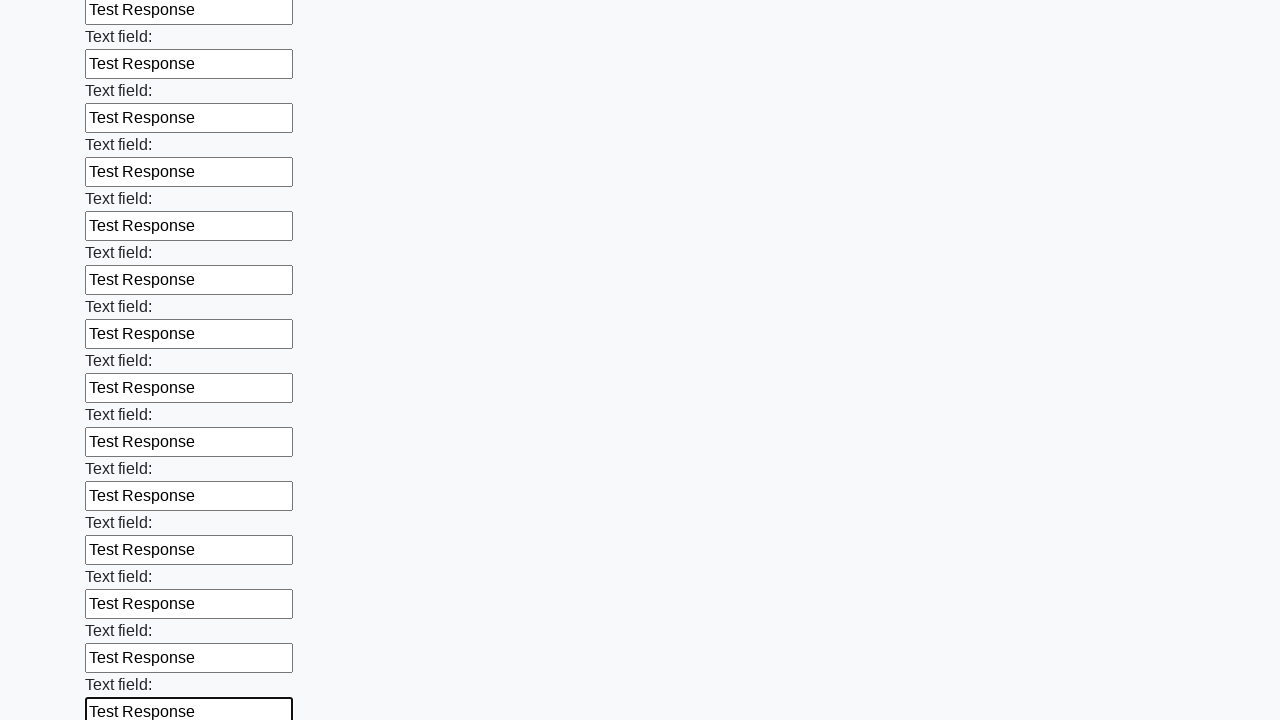

Filled an input field with 'Test Response' on input >> nth=59
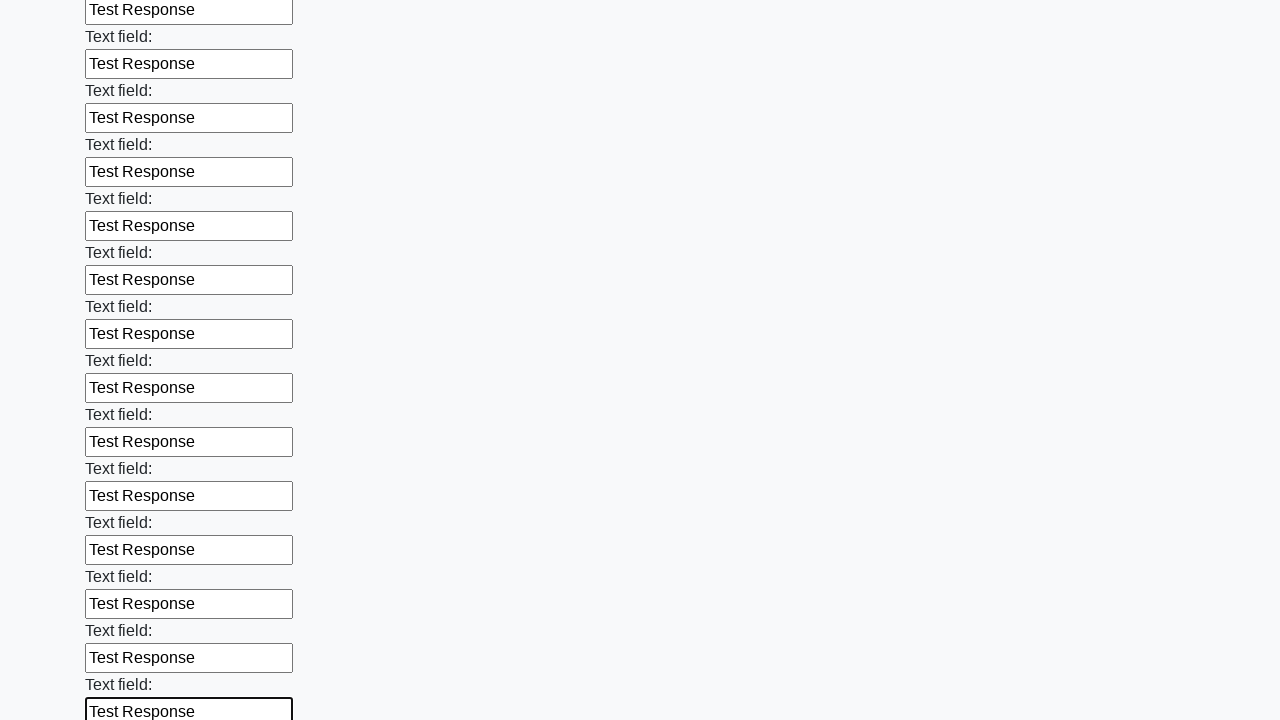

Filled an input field with 'Test Response' on input >> nth=60
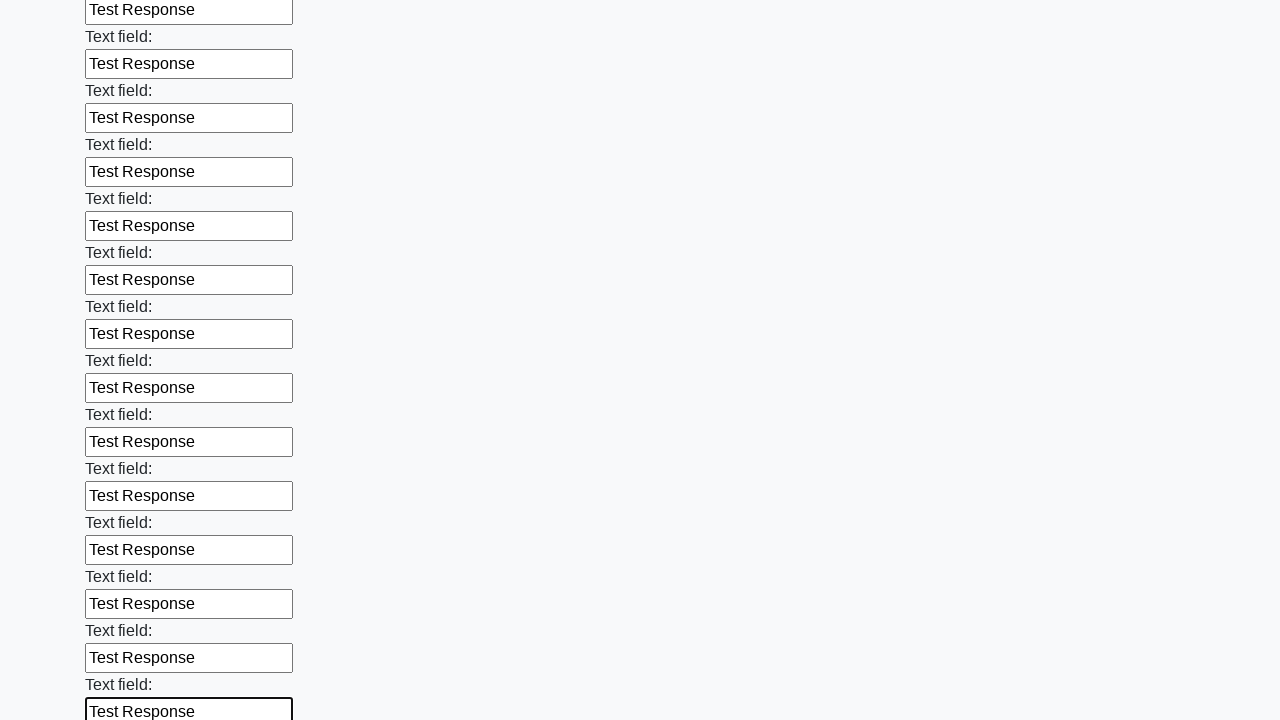

Filled an input field with 'Test Response' on input >> nth=61
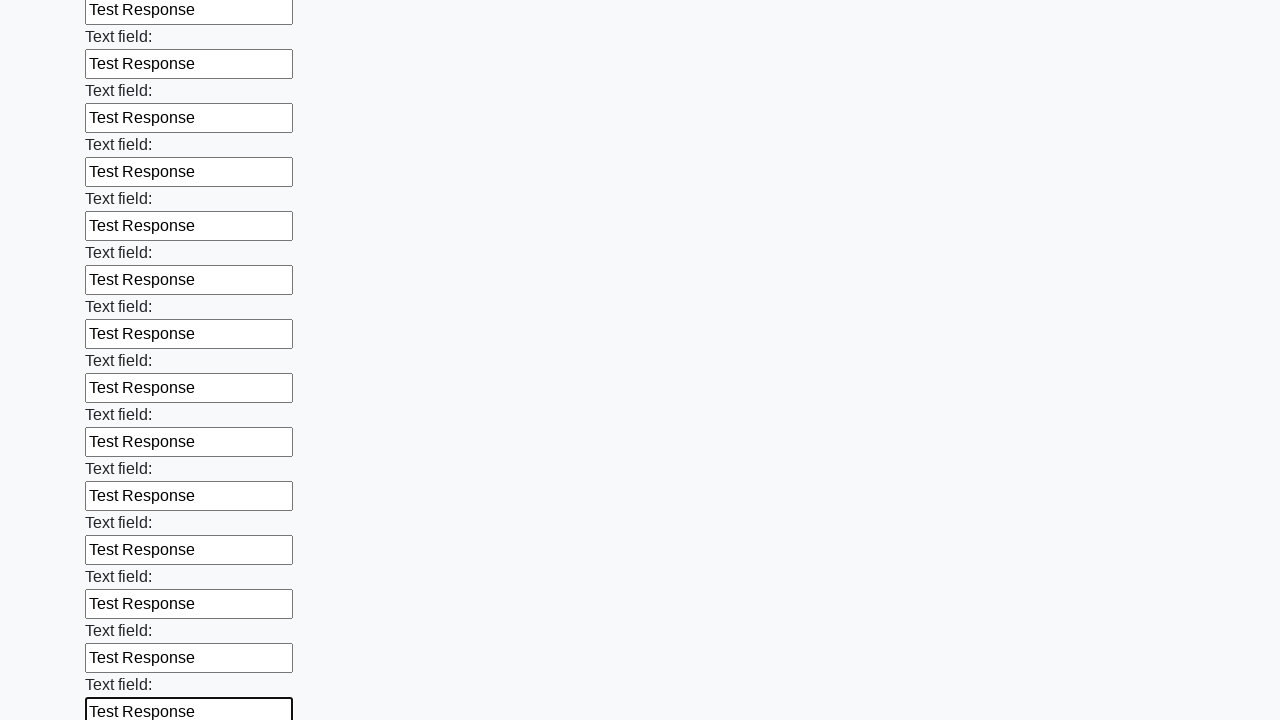

Filled an input field with 'Test Response' on input >> nth=62
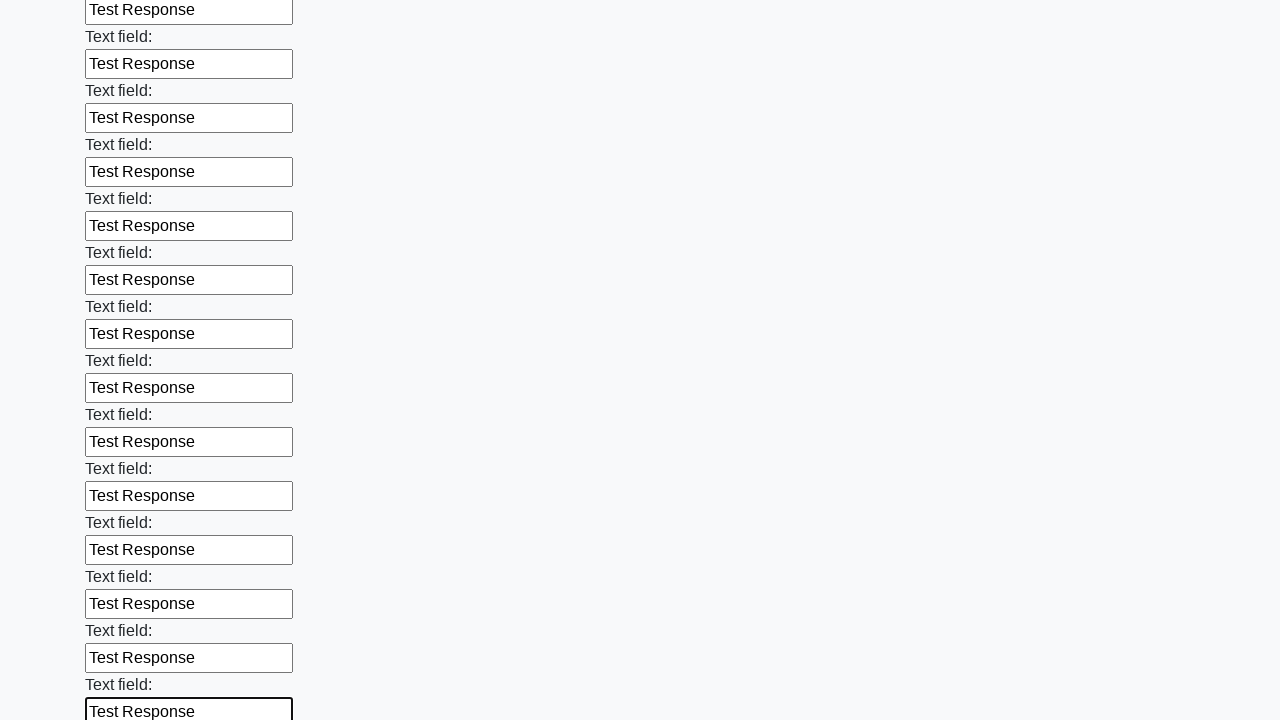

Filled an input field with 'Test Response' on input >> nth=63
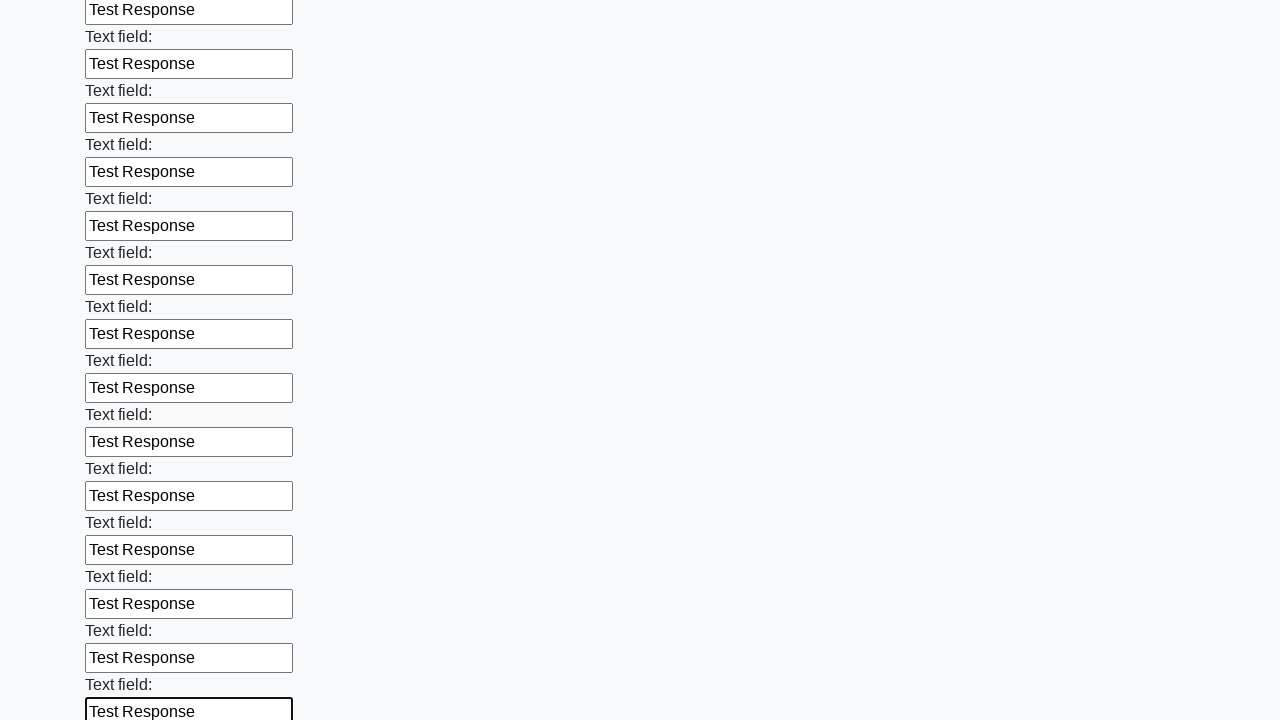

Filled an input field with 'Test Response' on input >> nth=64
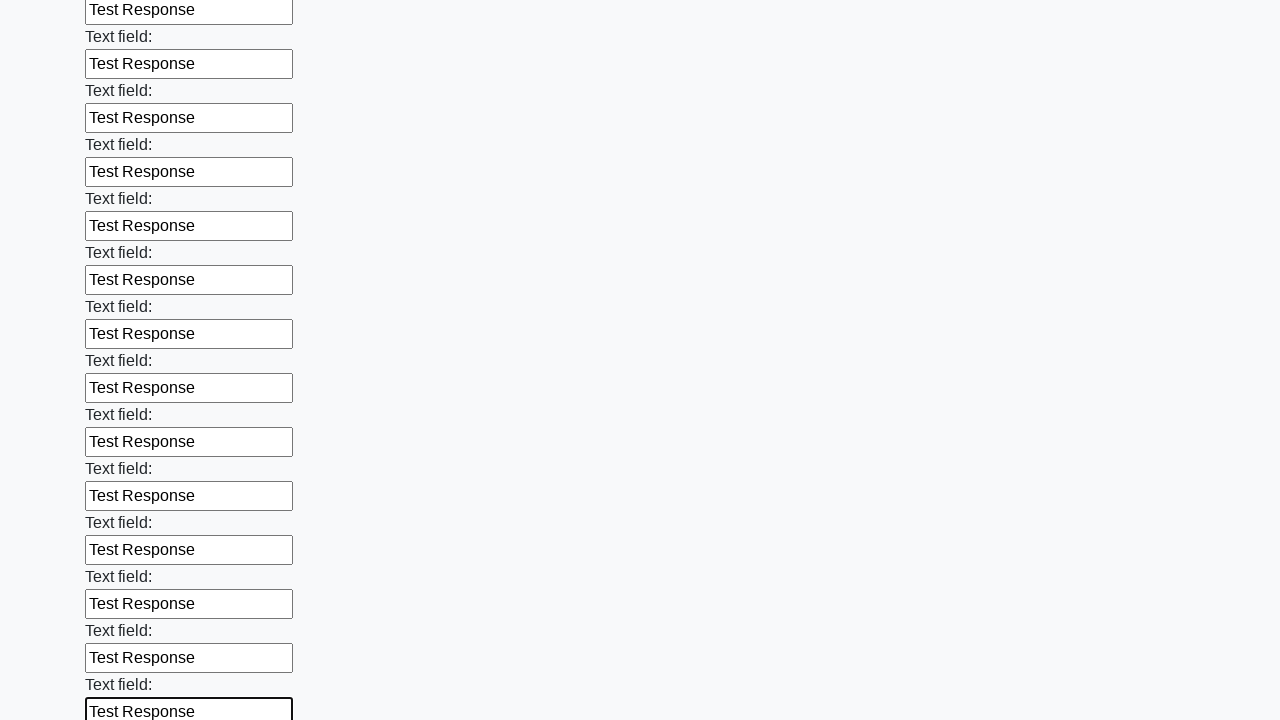

Filled an input field with 'Test Response' on input >> nth=65
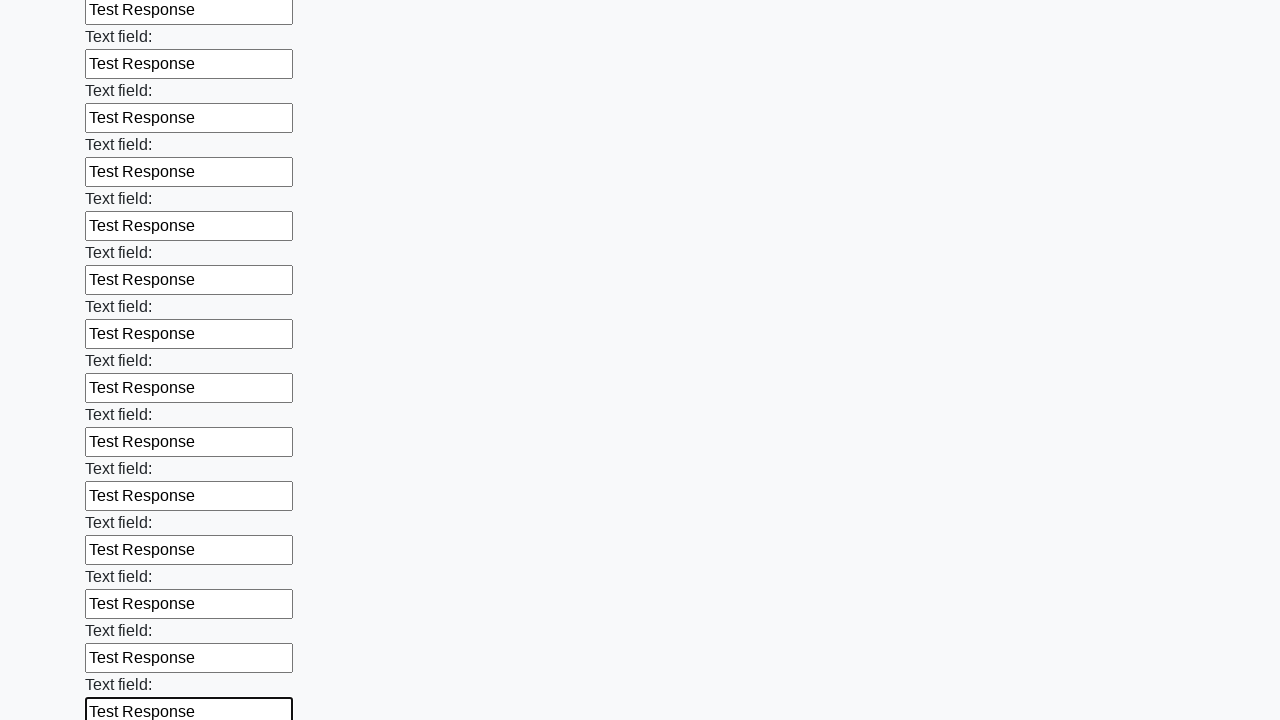

Filled an input field with 'Test Response' on input >> nth=66
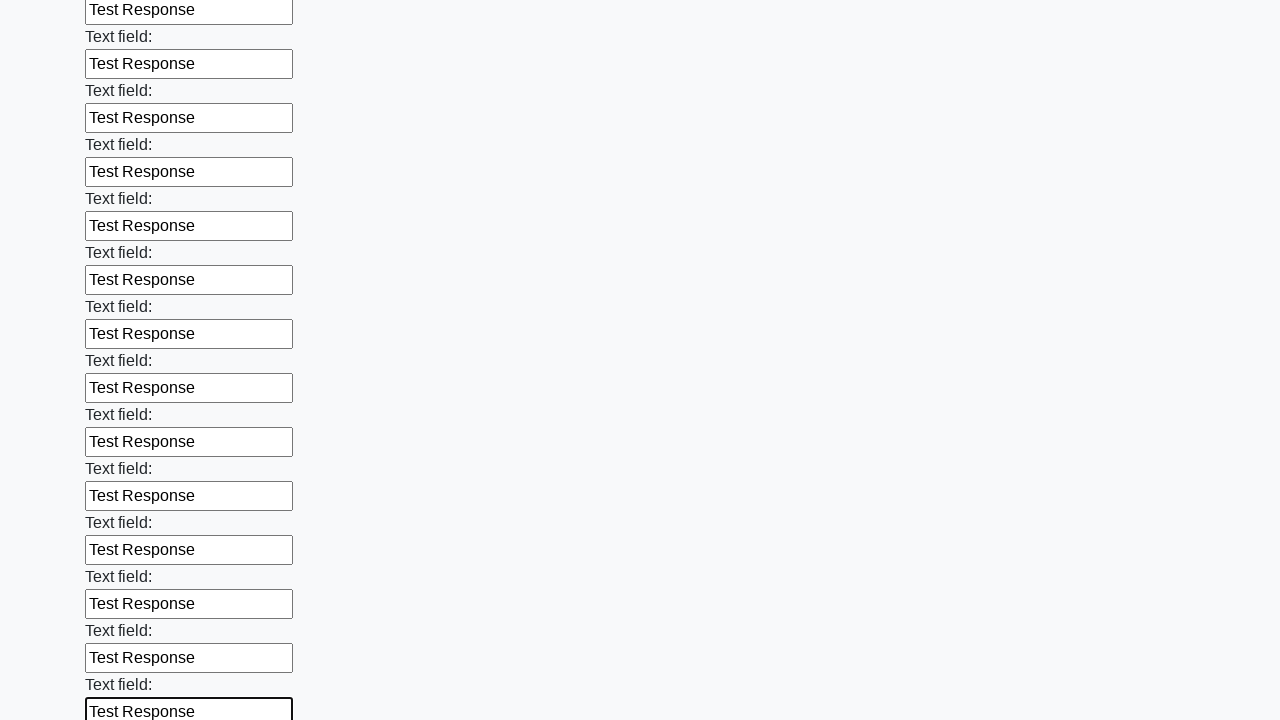

Filled an input field with 'Test Response' on input >> nth=67
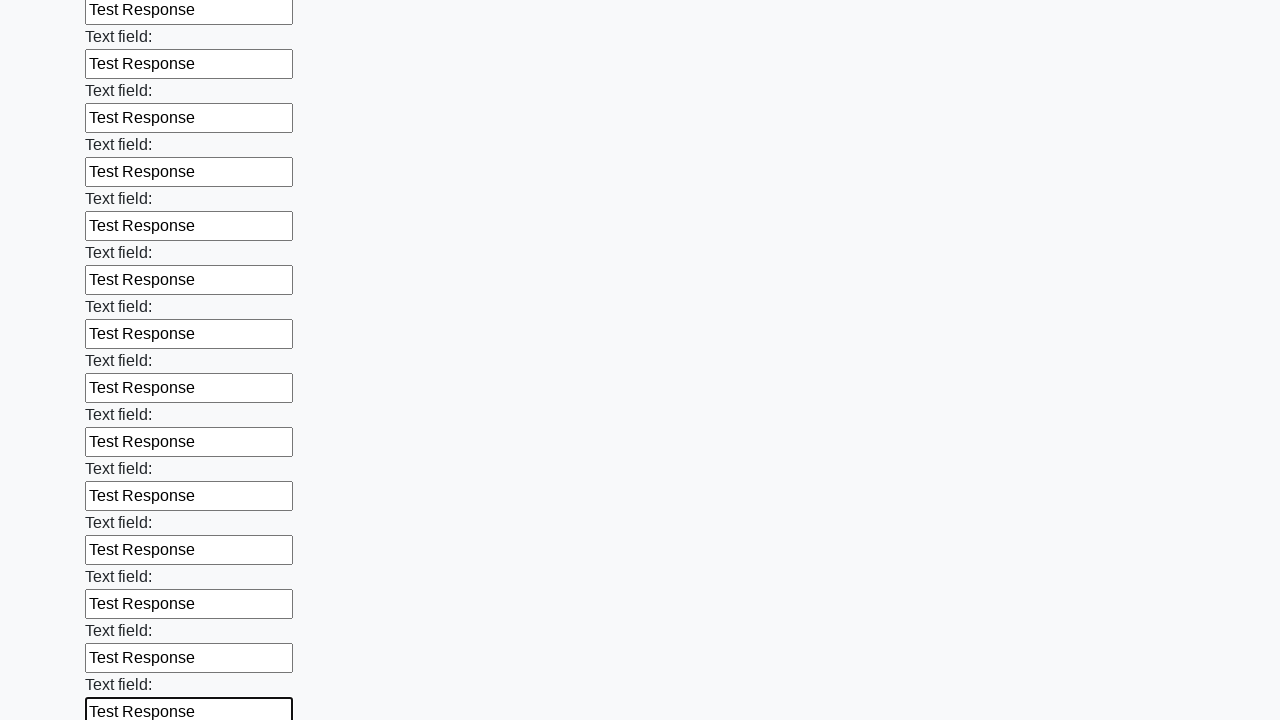

Filled an input field with 'Test Response' on input >> nth=68
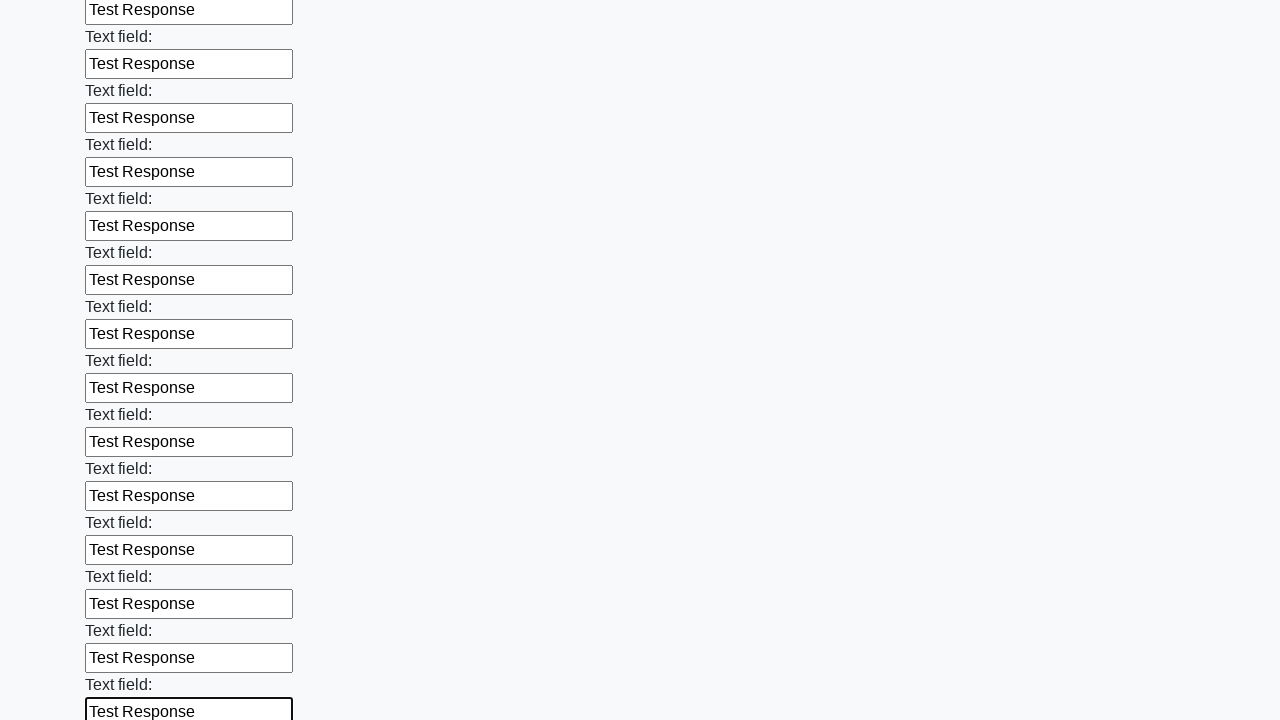

Filled an input field with 'Test Response' on input >> nth=69
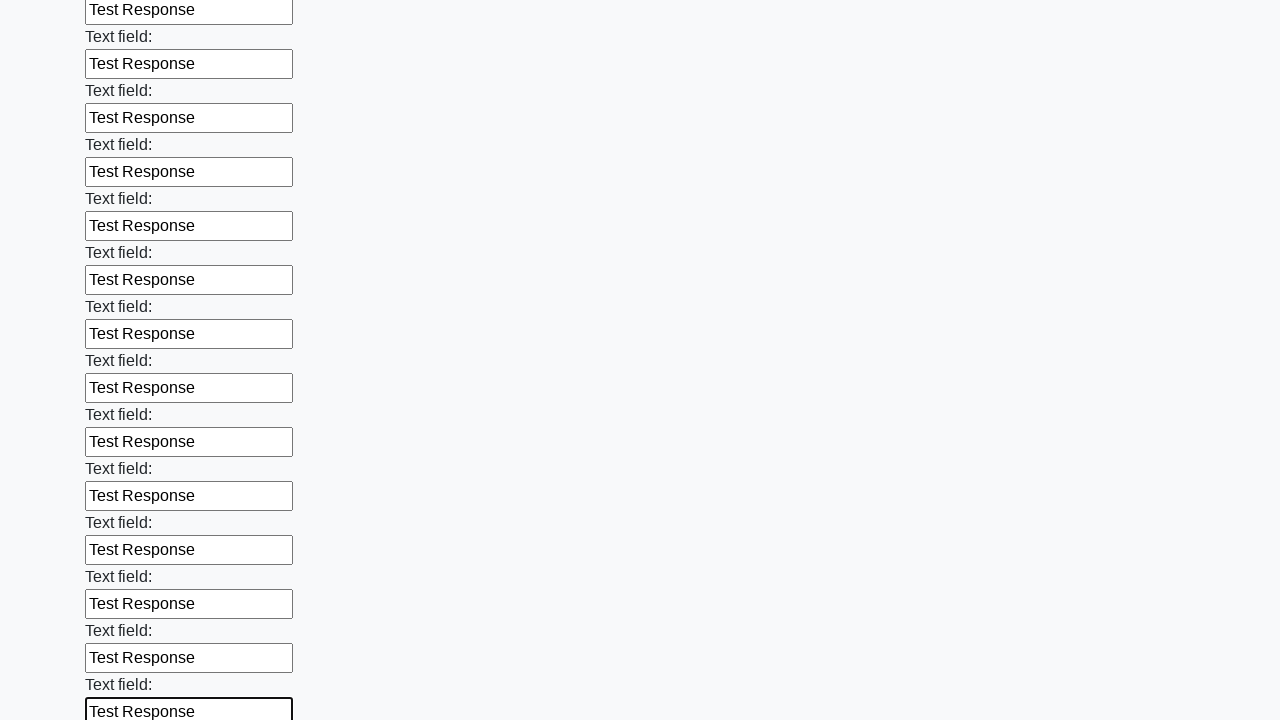

Filled an input field with 'Test Response' on input >> nth=70
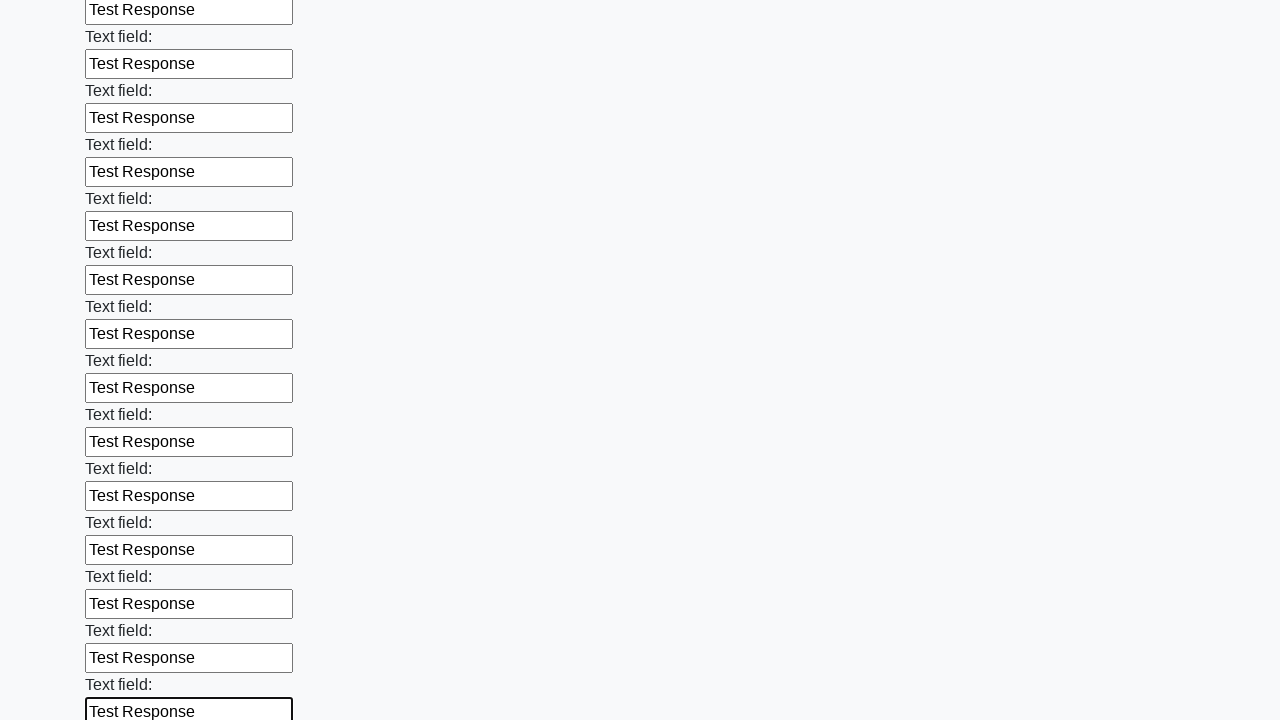

Filled an input field with 'Test Response' on input >> nth=71
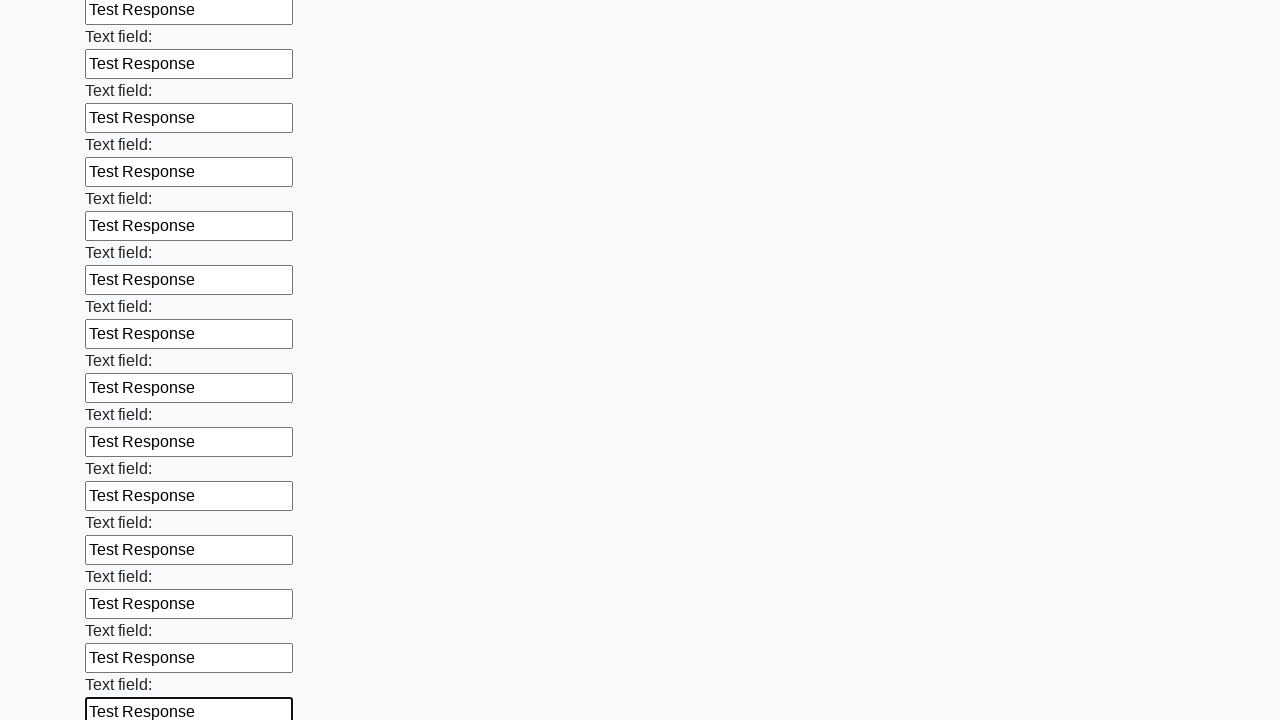

Filled an input field with 'Test Response' on input >> nth=72
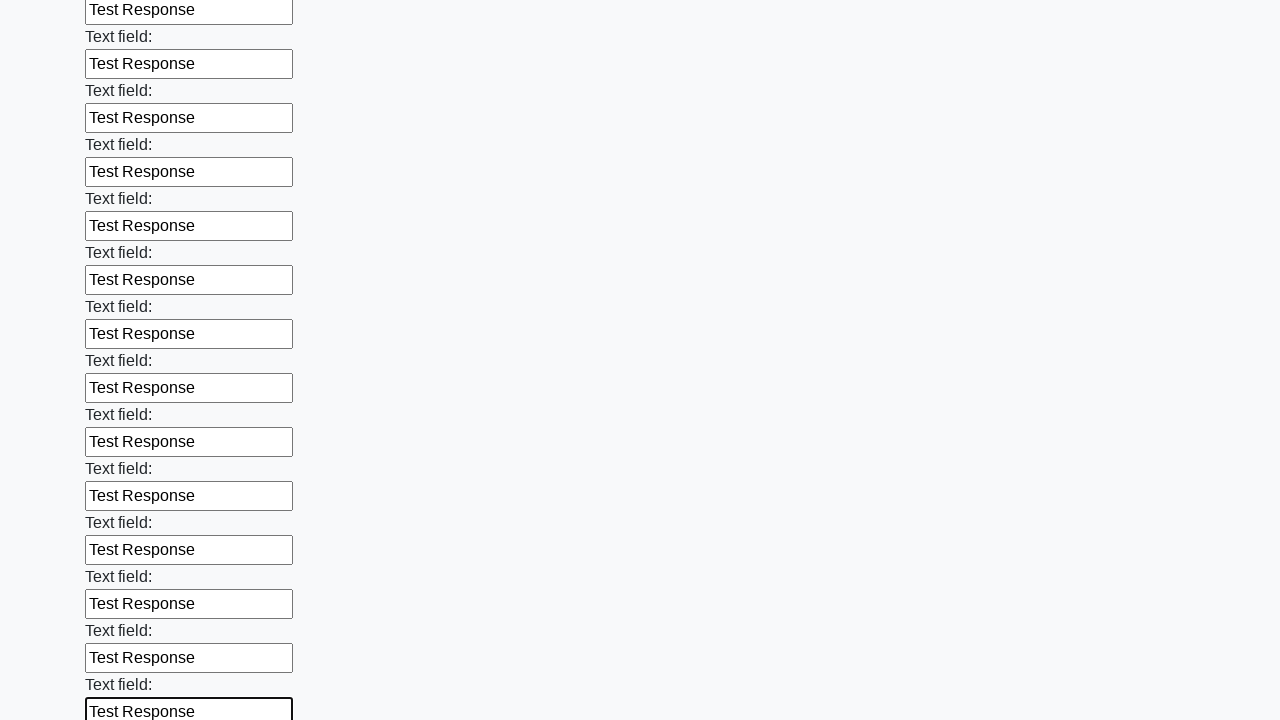

Filled an input field with 'Test Response' on input >> nth=73
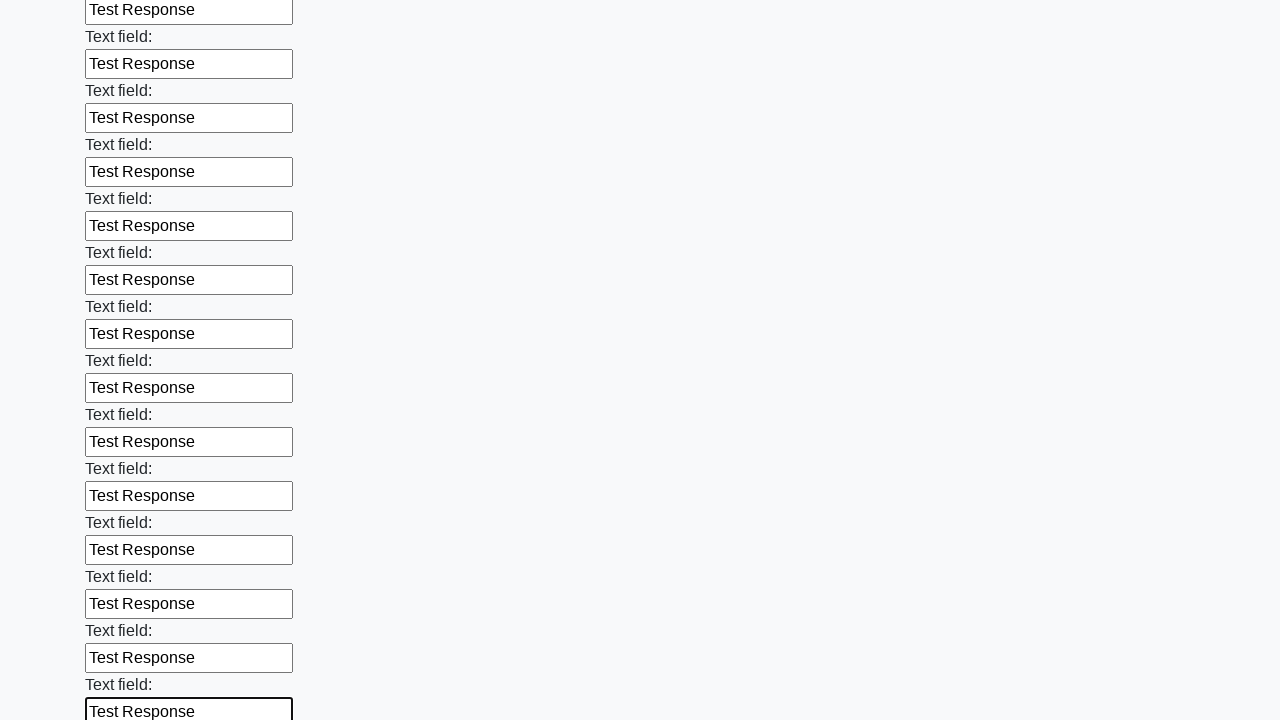

Filled an input field with 'Test Response' on input >> nth=74
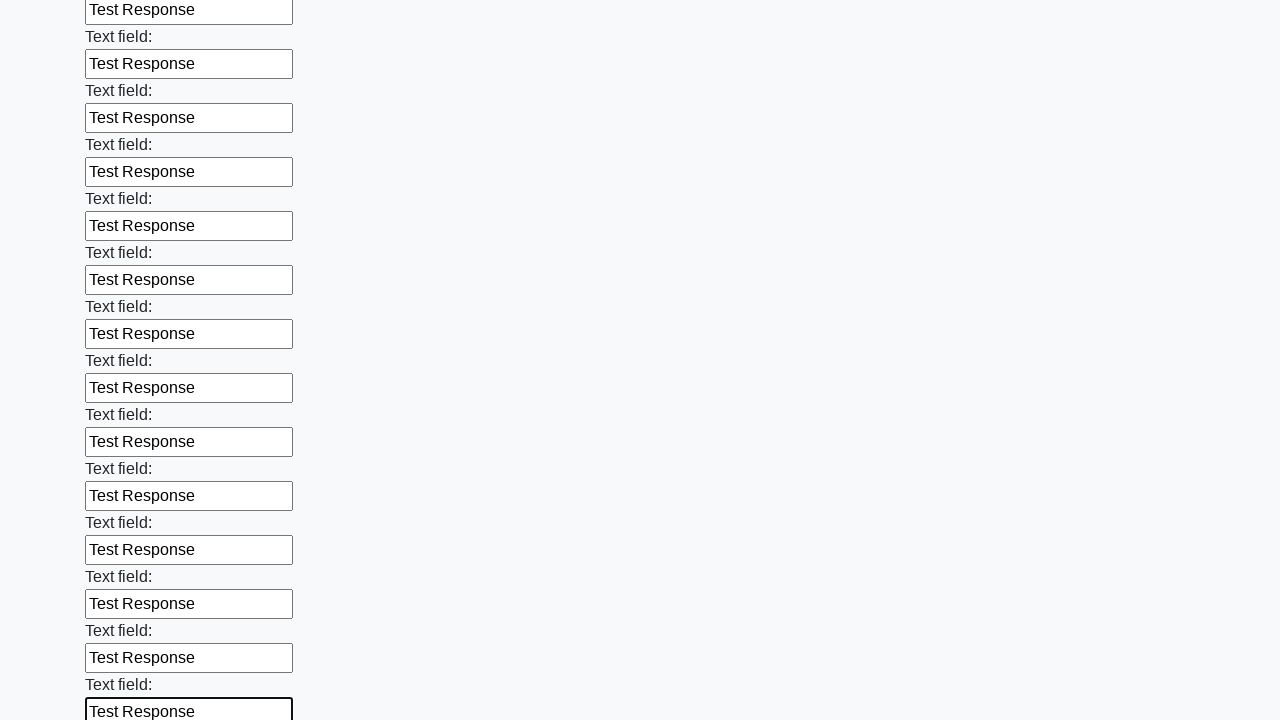

Filled an input field with 'Test Response' on input >> nth=75
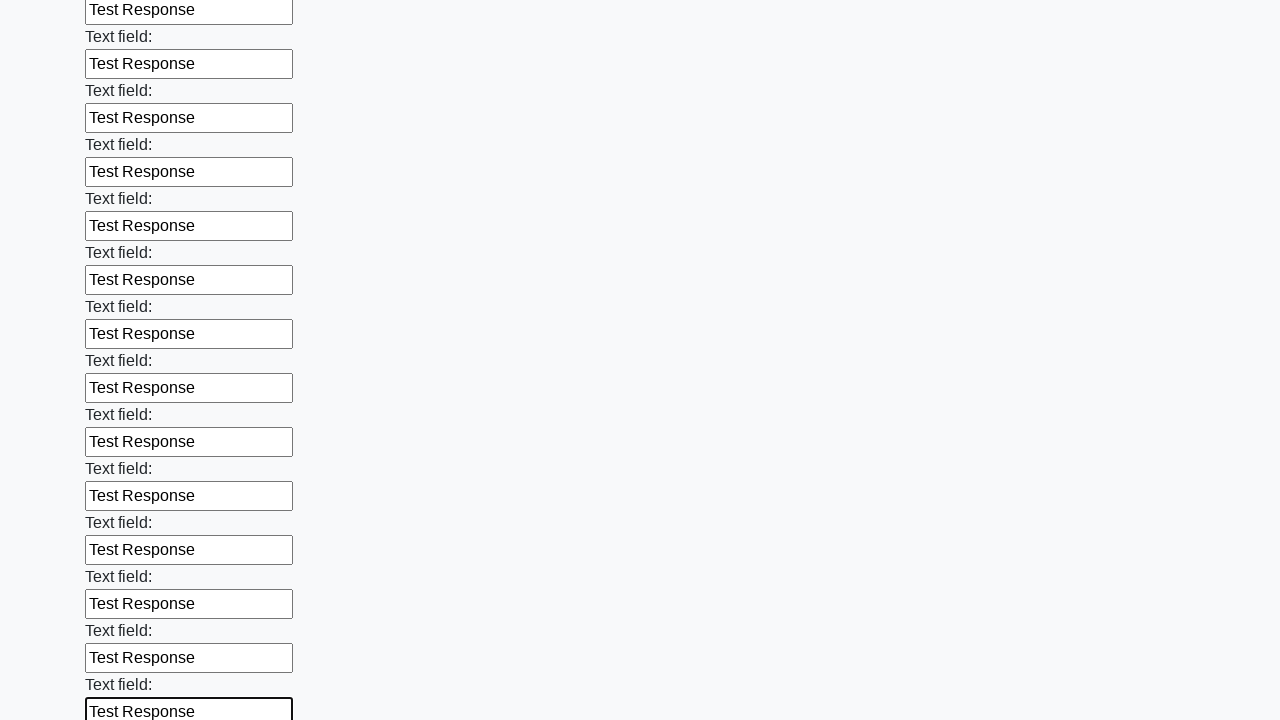

Filled an input field with 'Test Response' on input >> nth=76
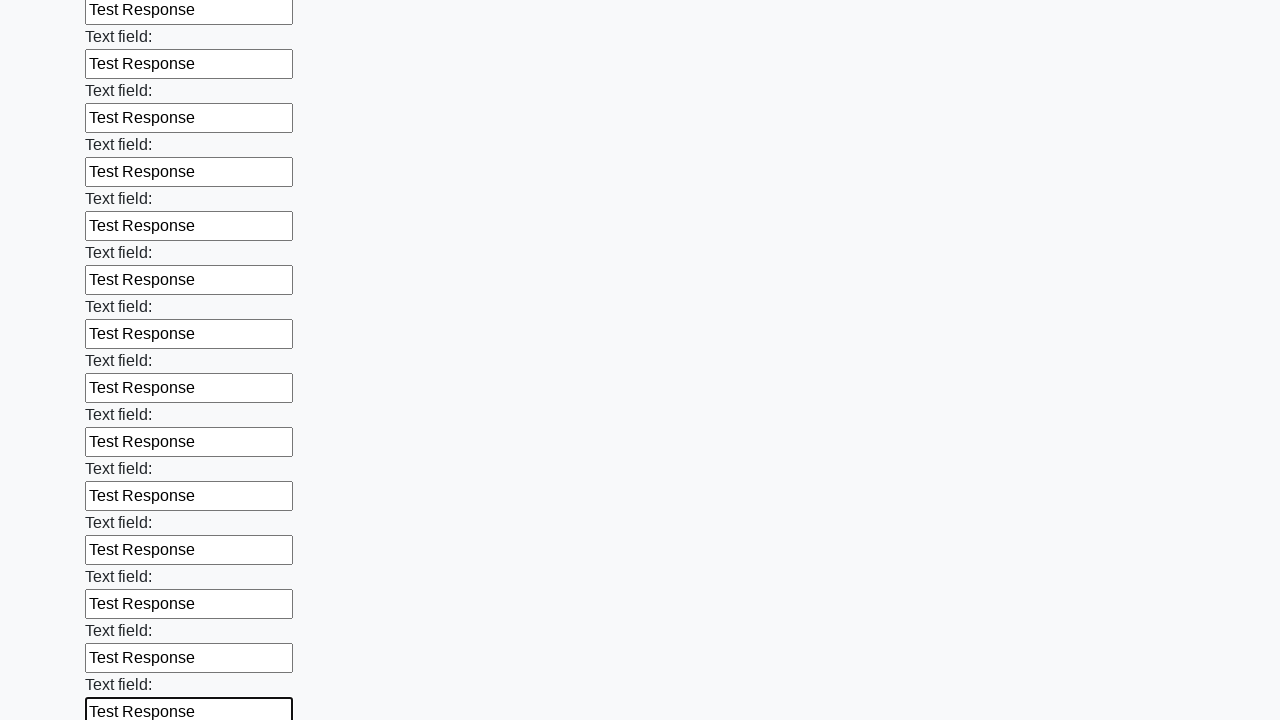

Filled an input field with 'Test Response' on input >> nth=77
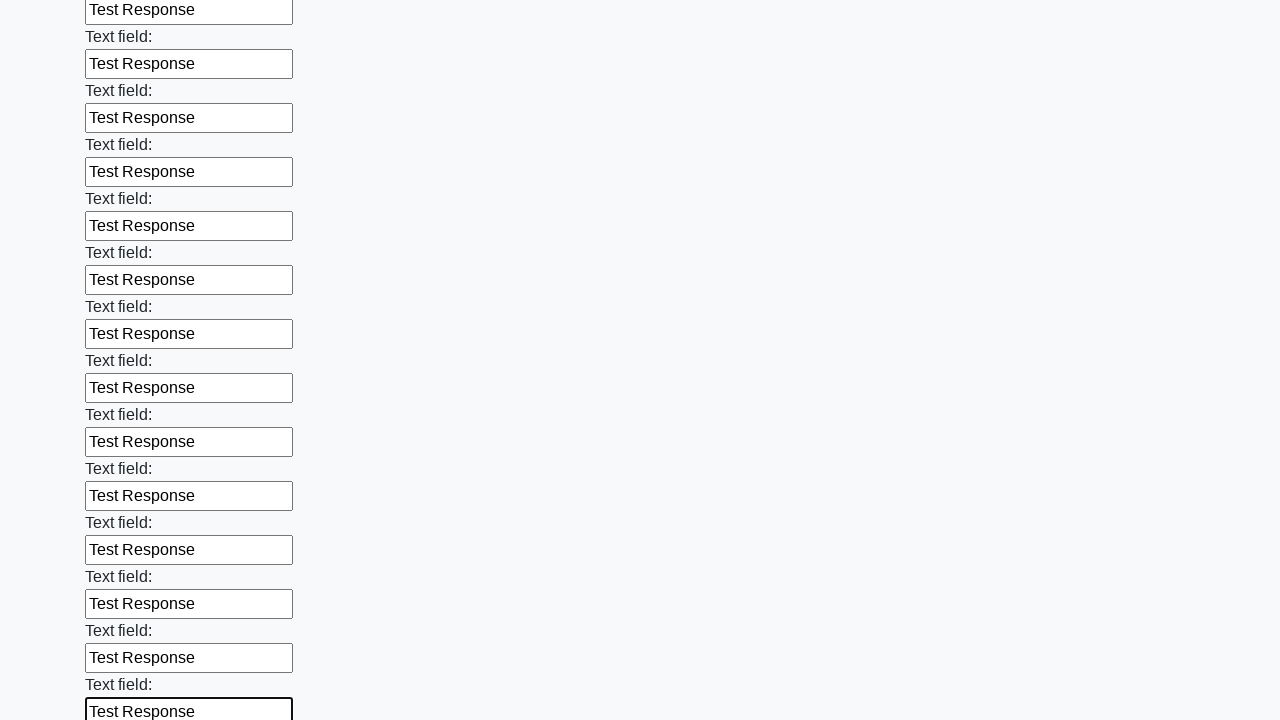

Filled an input field with 'Test Response' on input >> nth=78
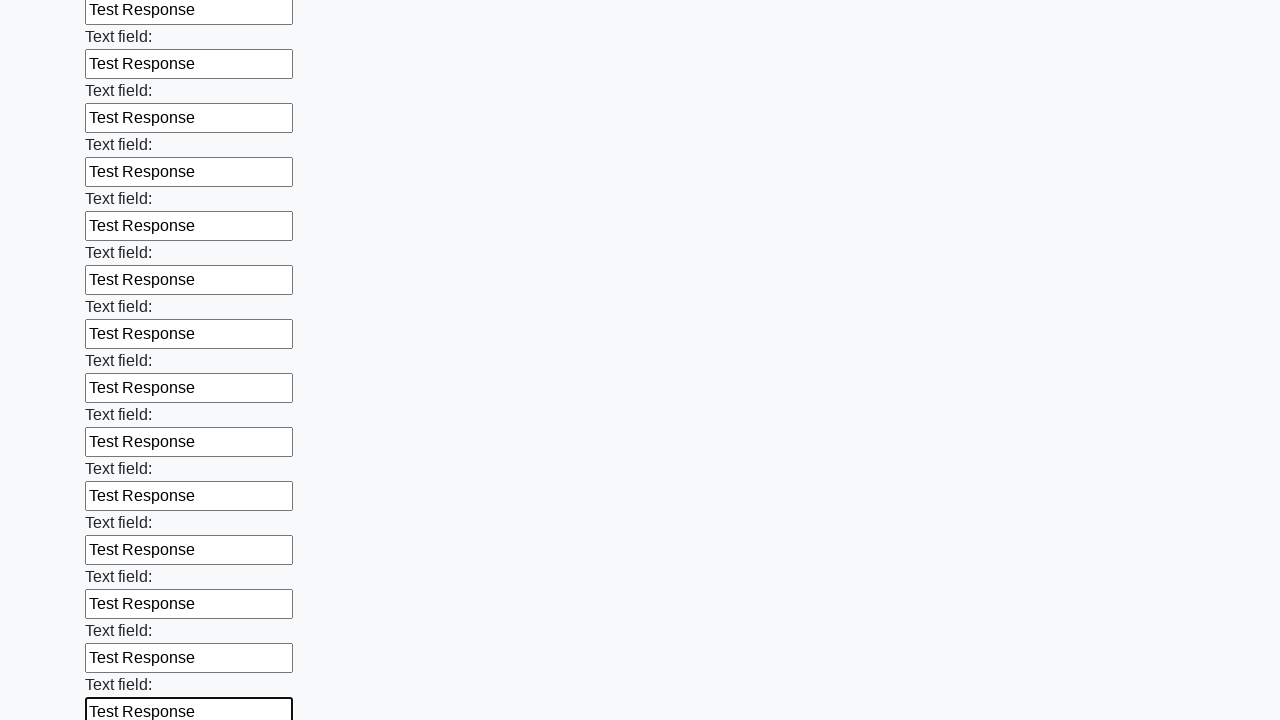

Filled an input field with 'Test Response' on input >> nth=79
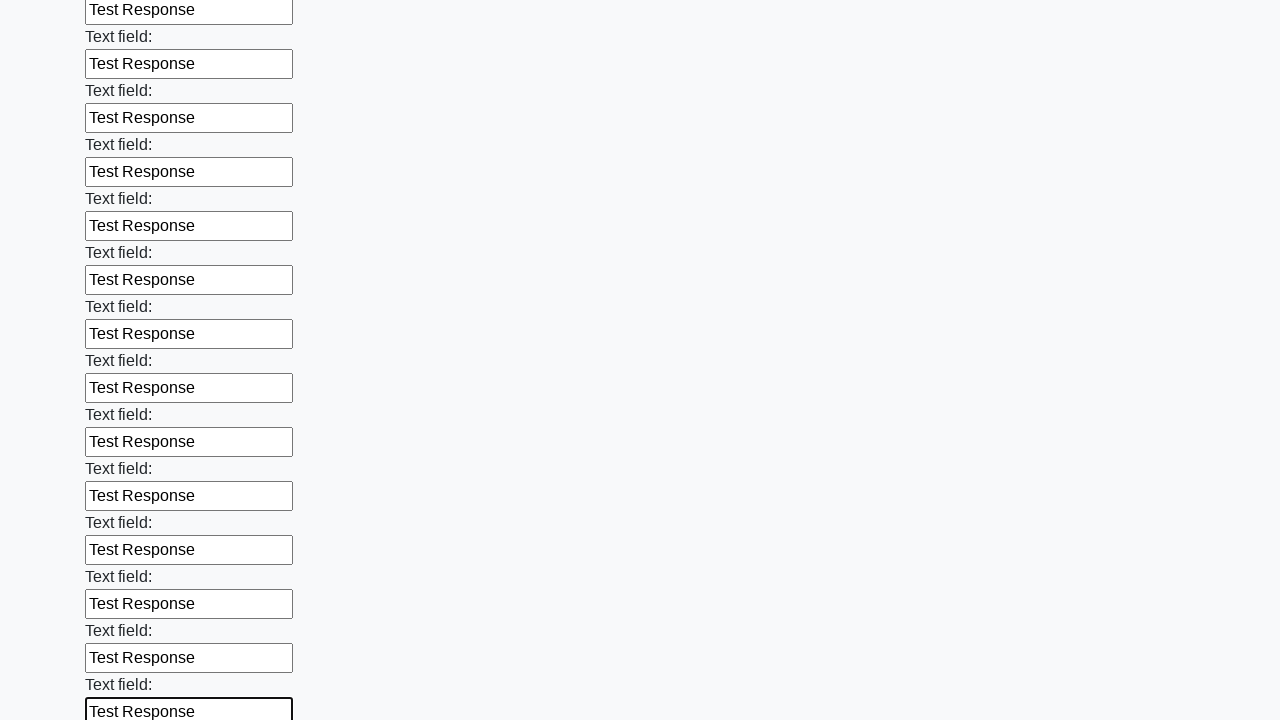

Filled an input field with 'Test Response' on input >> nth=80
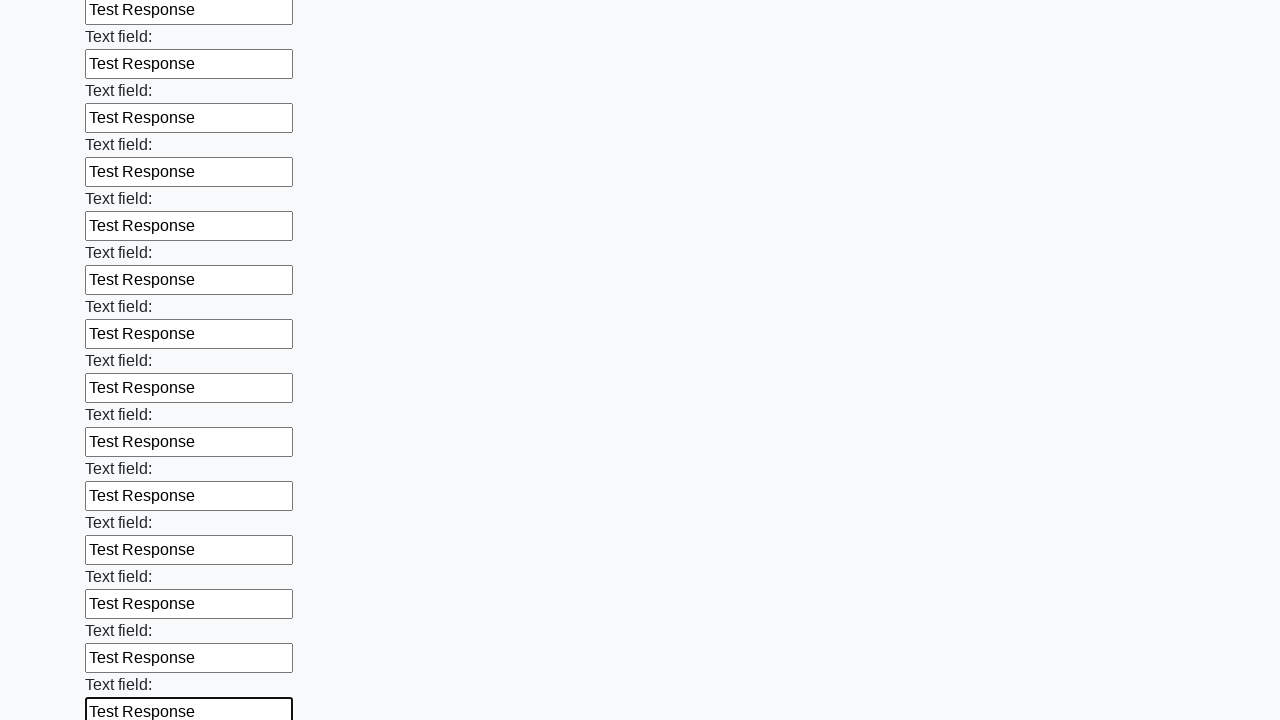

Filled an input field with 'Test Response' on input >> nth=81
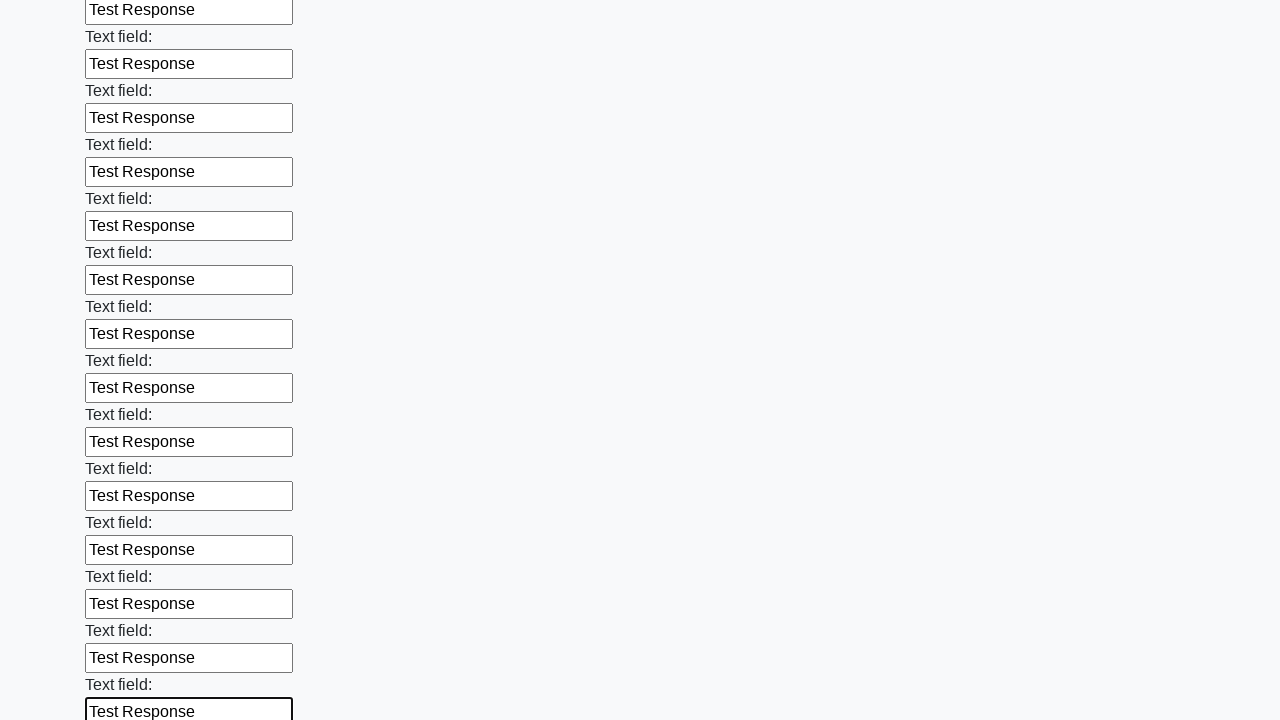

Filled an input field with 'Test Response' on input >> nth=82
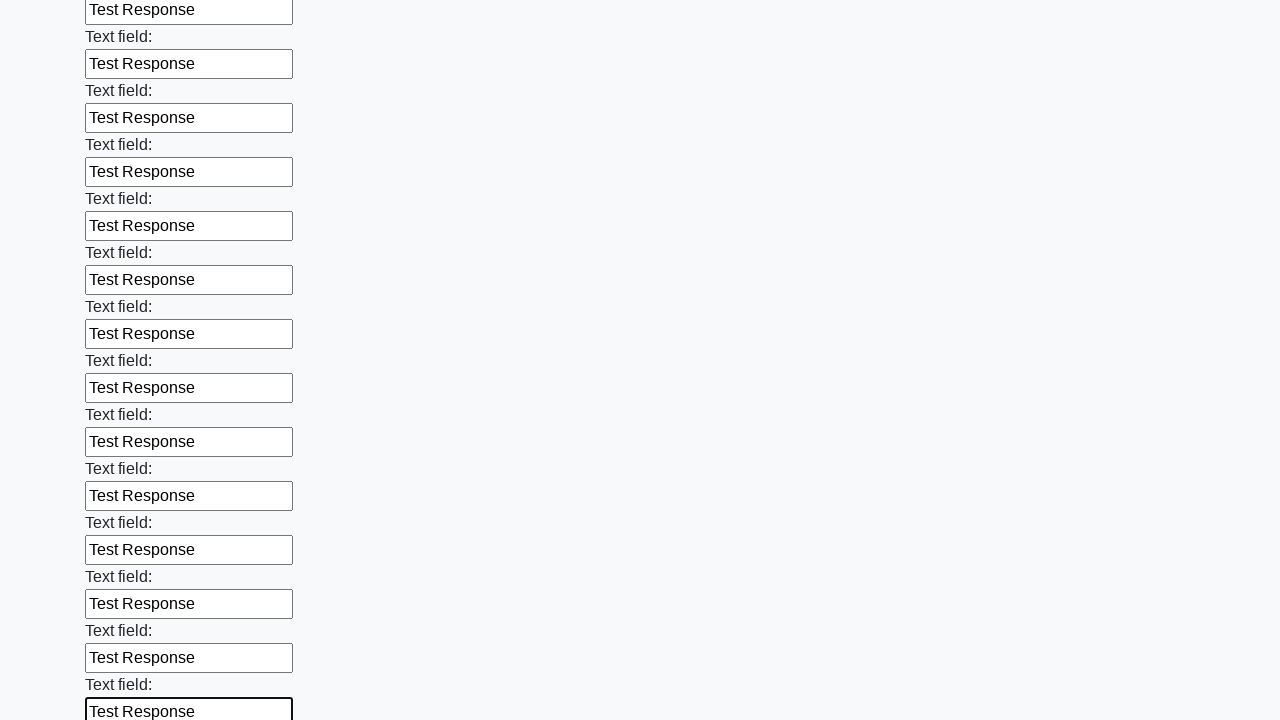

Filled an input field with 'Test Response' on input >> nth=83
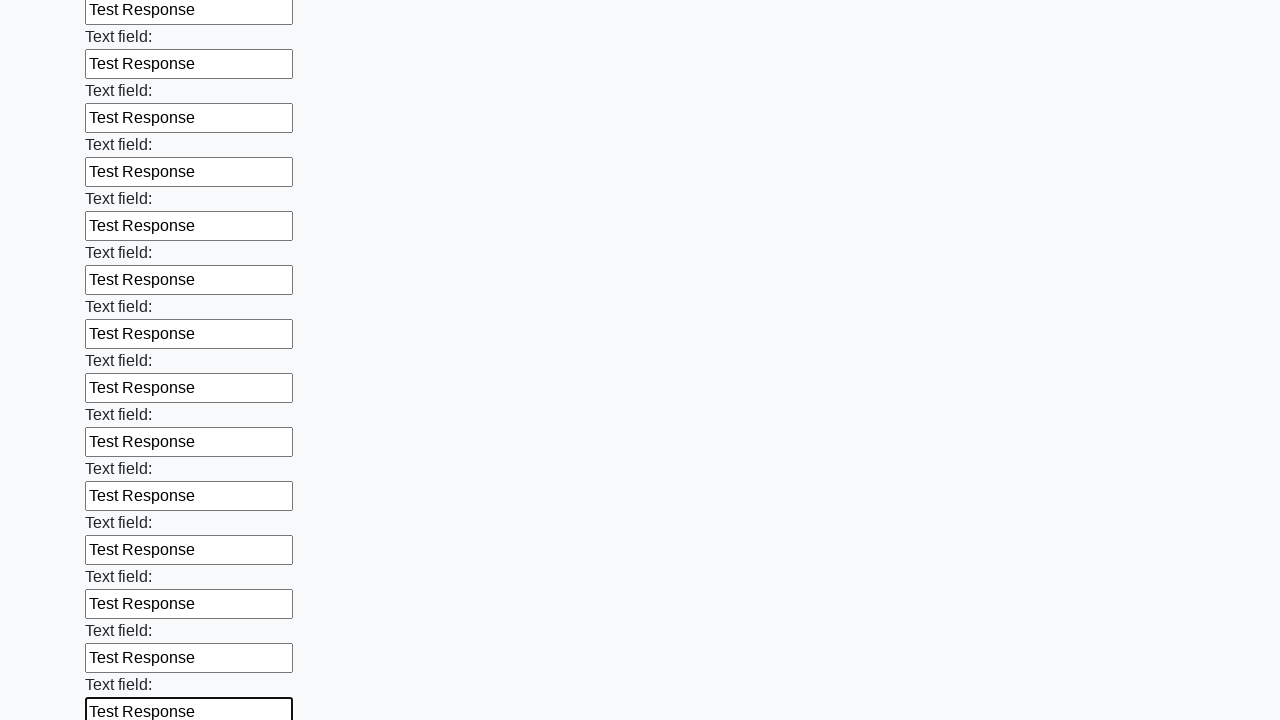

Filled an input field with 'Test Response' on input >> nth=84
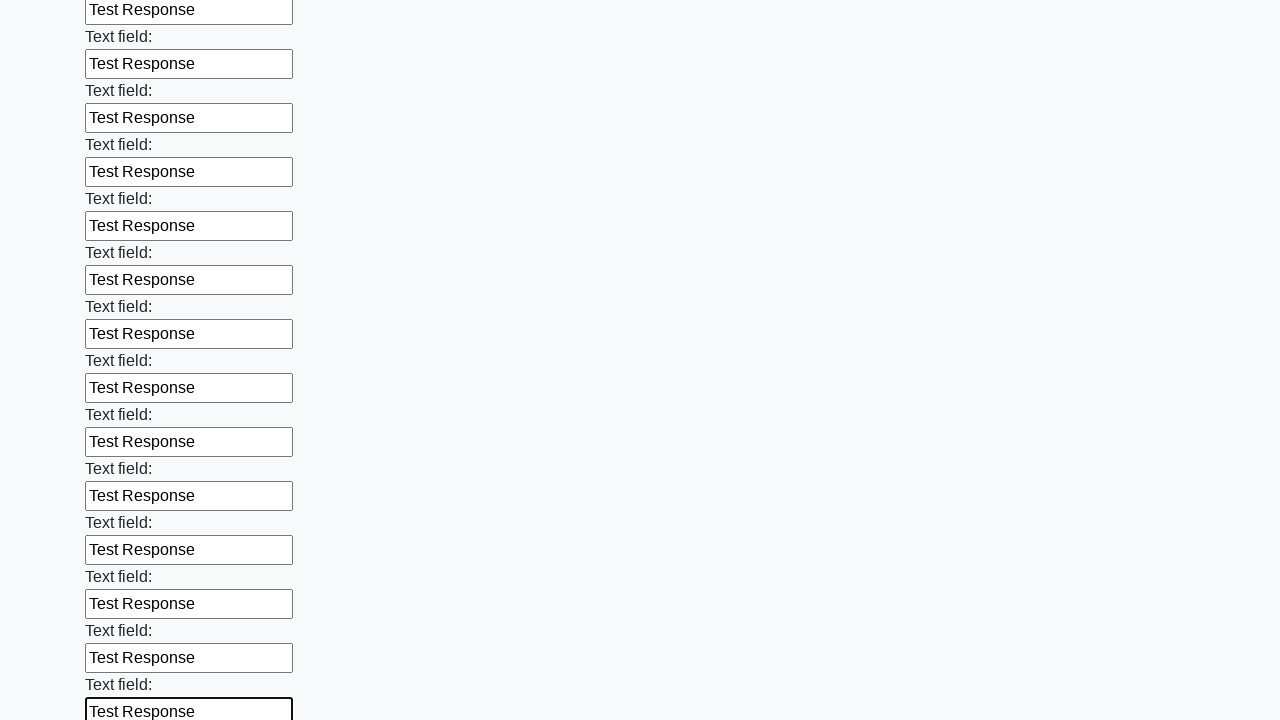

Filled an input field with 'Test Response' on input >> nth=85
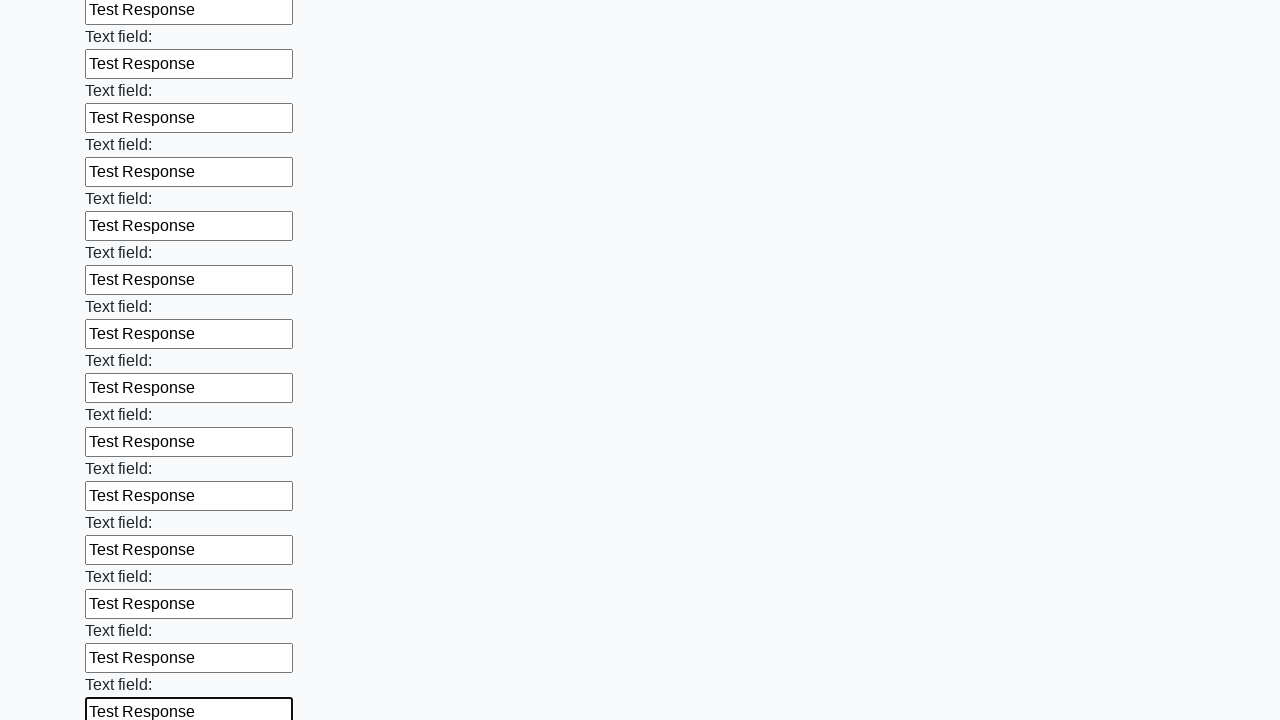

Filled an input field with 'Test Response' on input >> nth=86
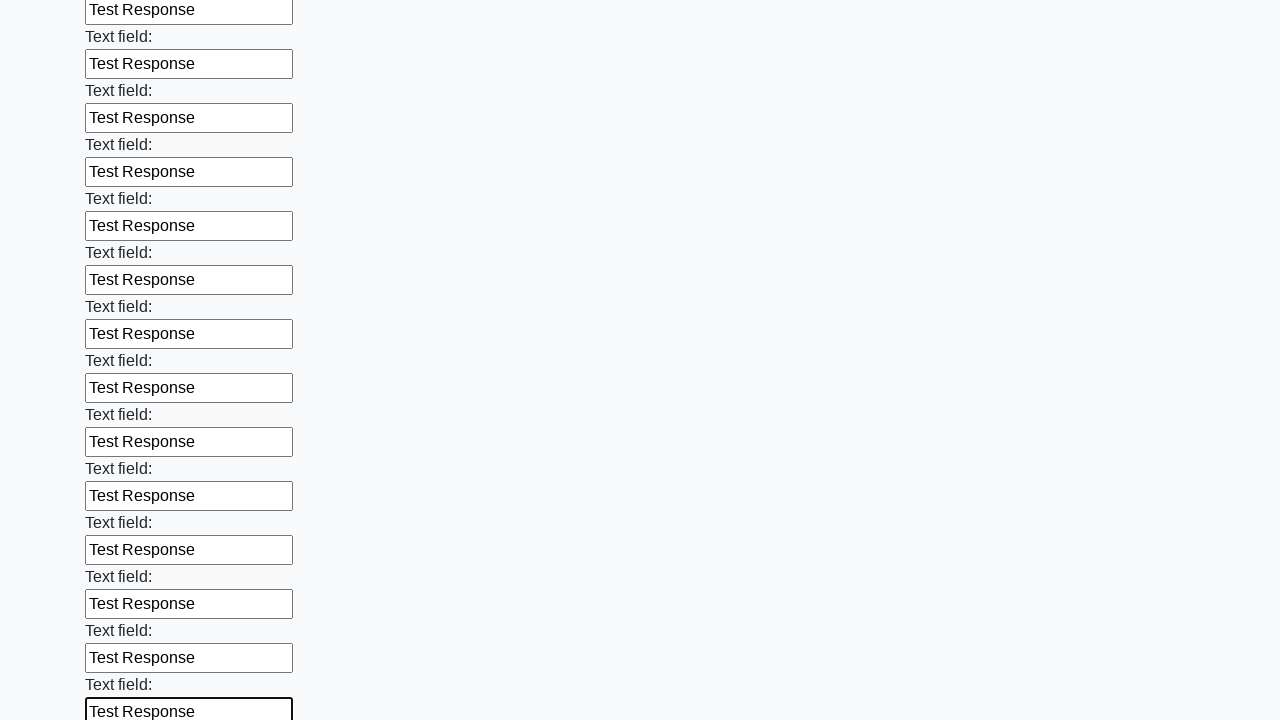

Filled an input field with 'Test Response' on input >> nth=87
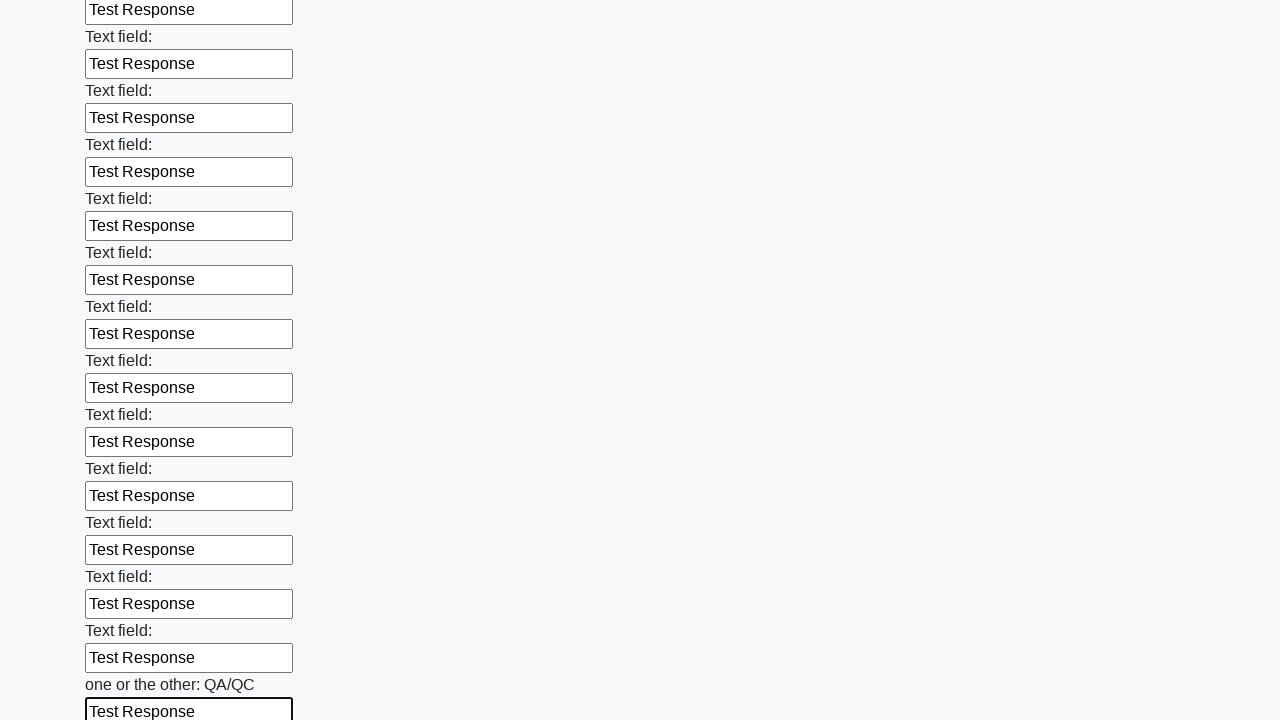

Filled an input field with 'Test Response' on input >> nth=88
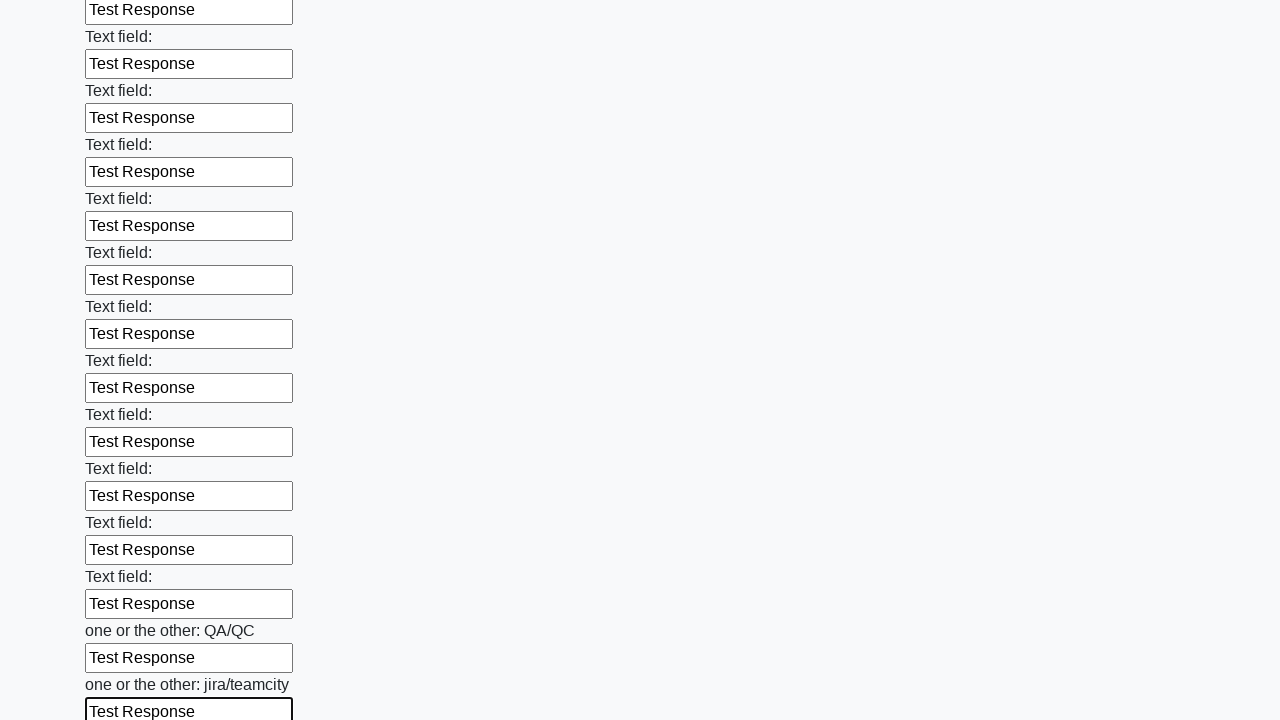

Filled an input field with 'Test Response' on input >> nth=89
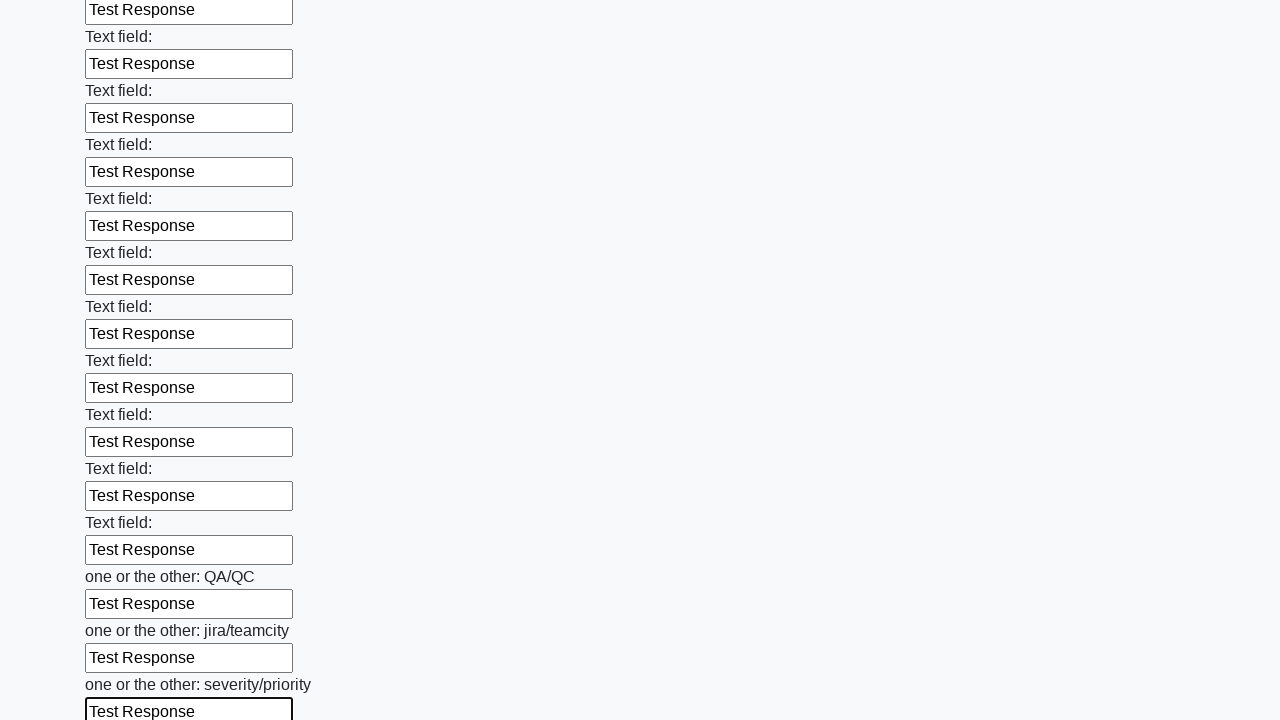

Filled an input field with 'Test Response' on input >> nth=90
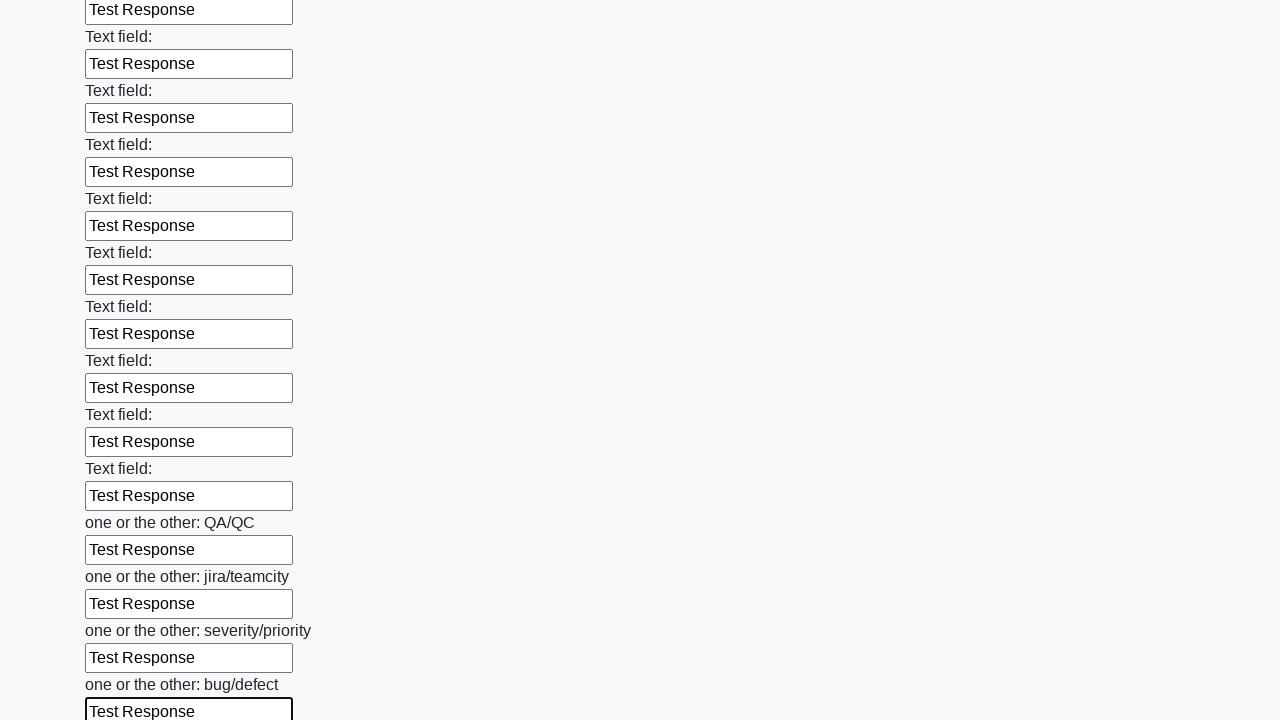

Filled an input field with 'Test Response' on input >> nth=91
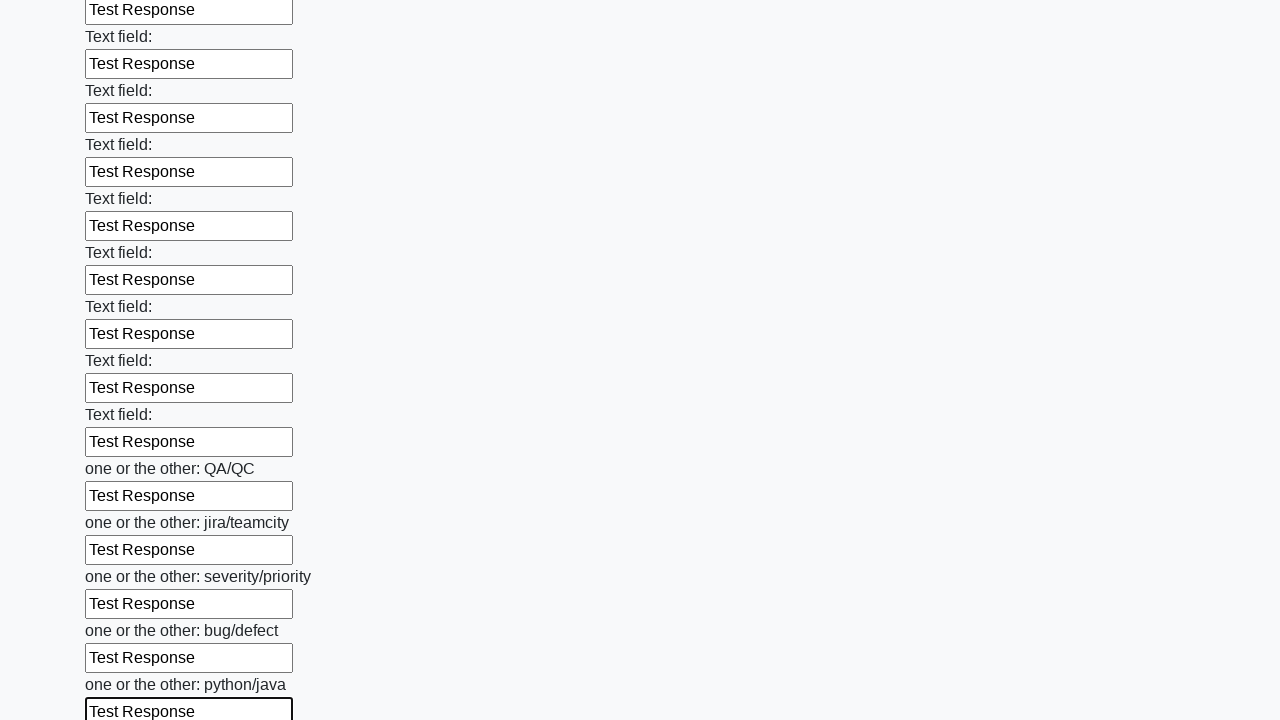

Filled an input field with 'Test Response' on input >> nth=92
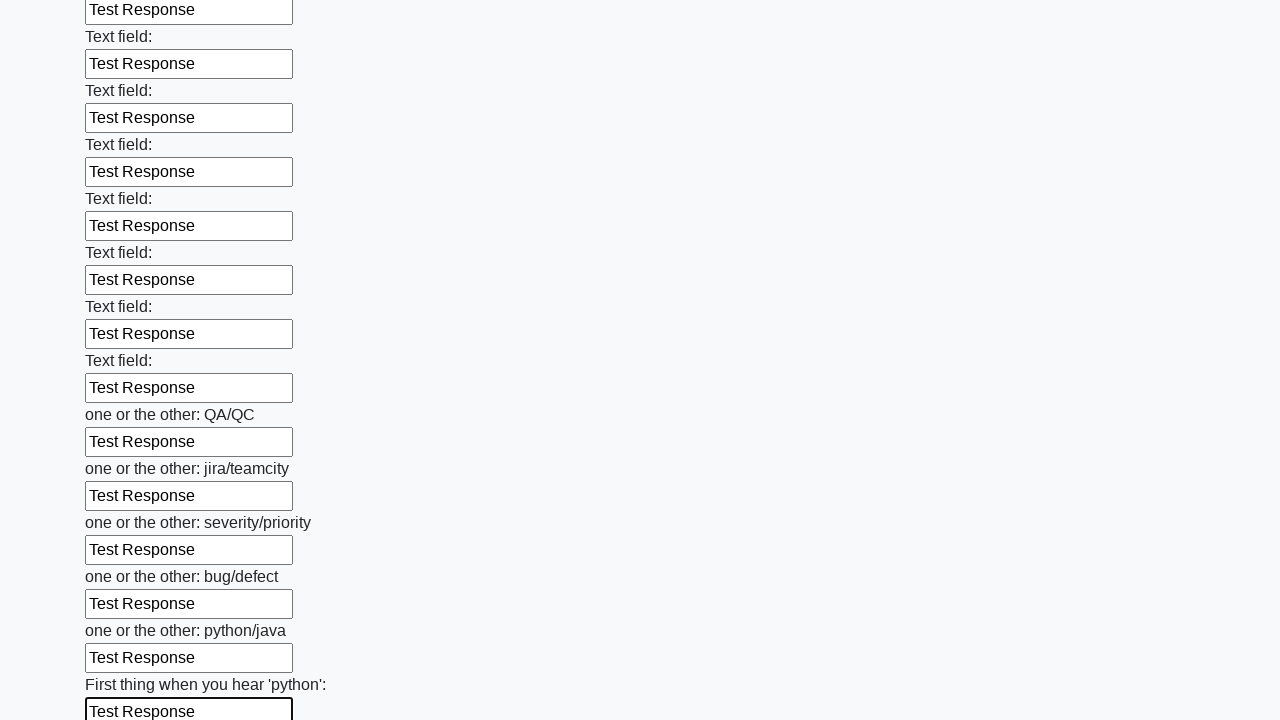

Filled an input field with 'Test Response' on input >> nth=93
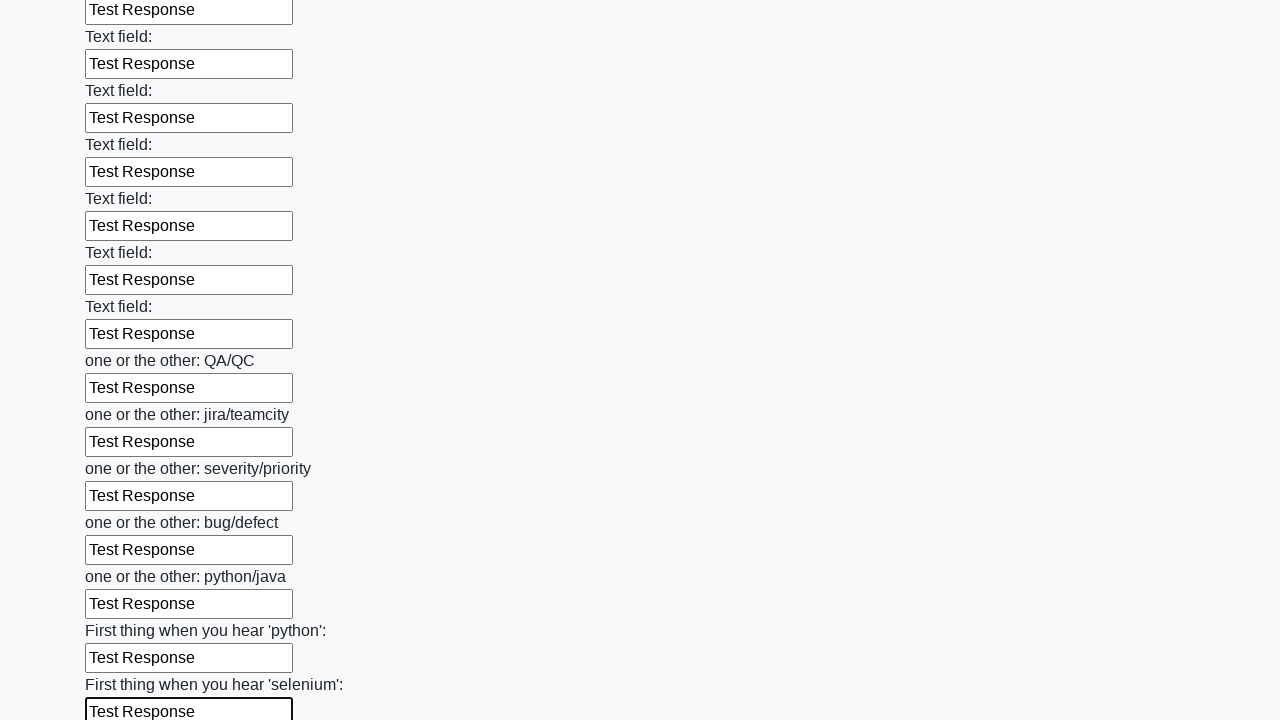

Filled an input field with 'Test Response' on input >> nth=94
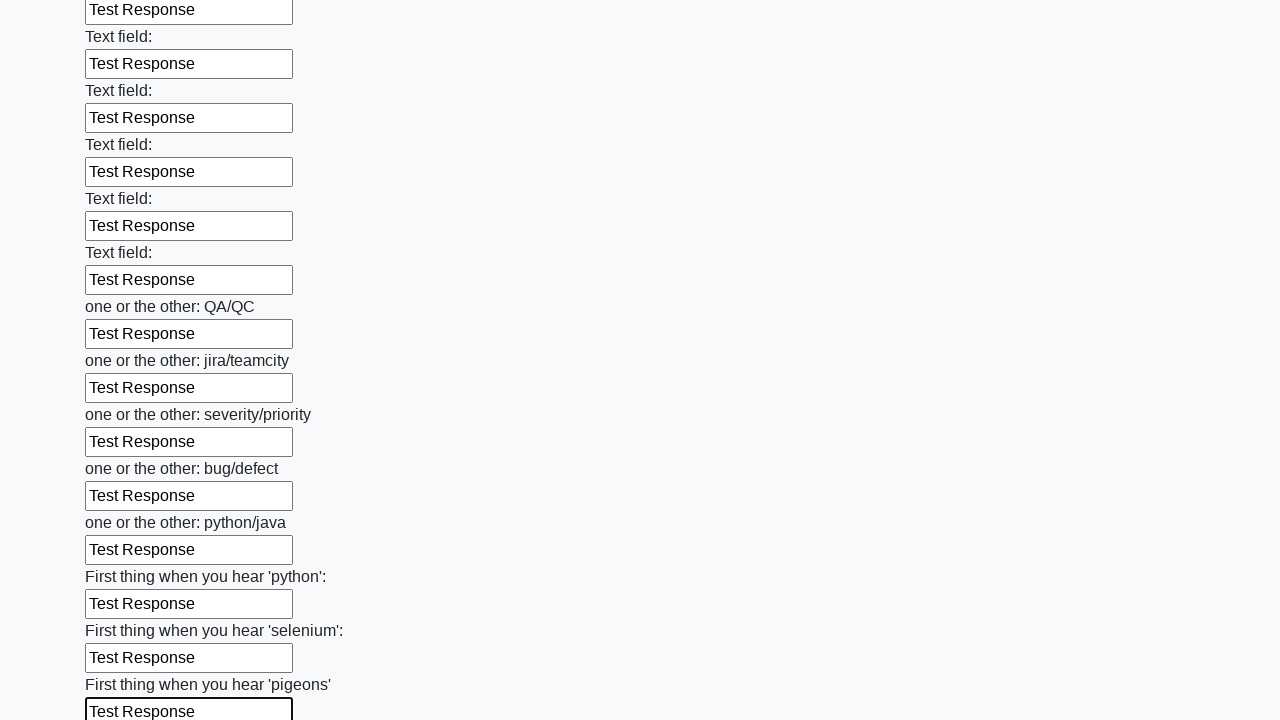

Filled an input field with 'Test Response' on input >> nth=95
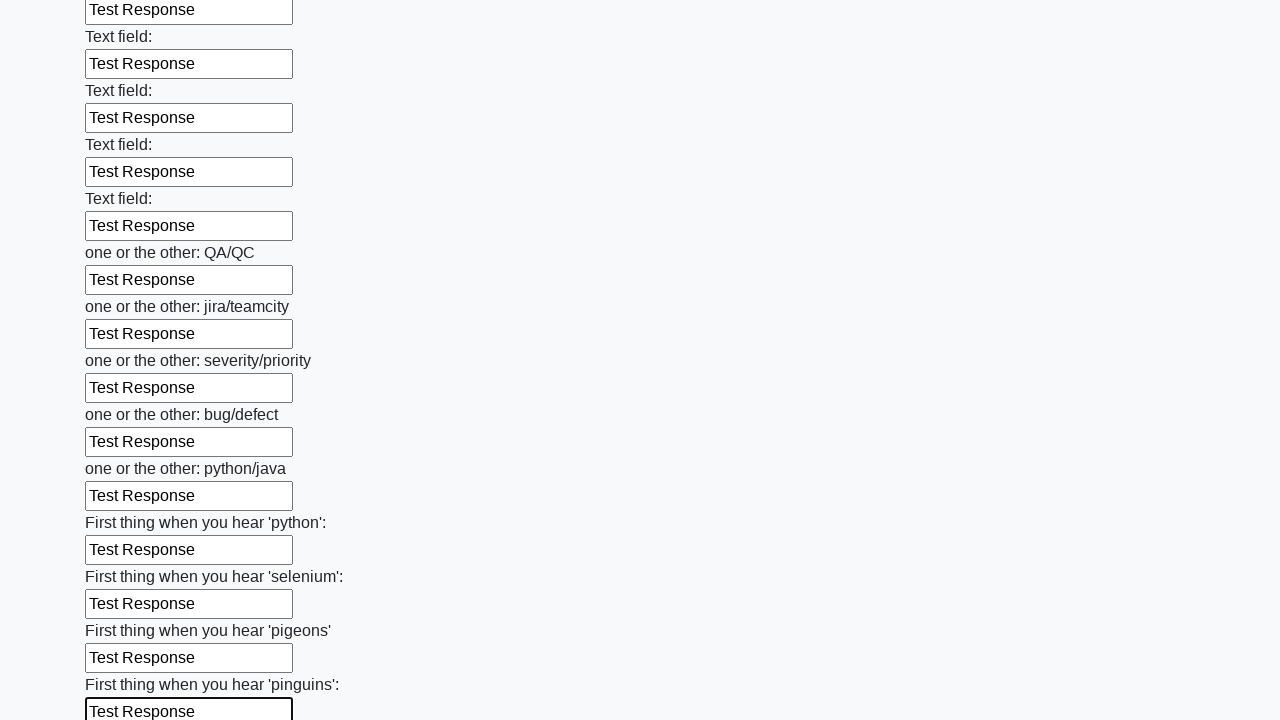

Filled an input field with 'Test Response' on input >> nth=96
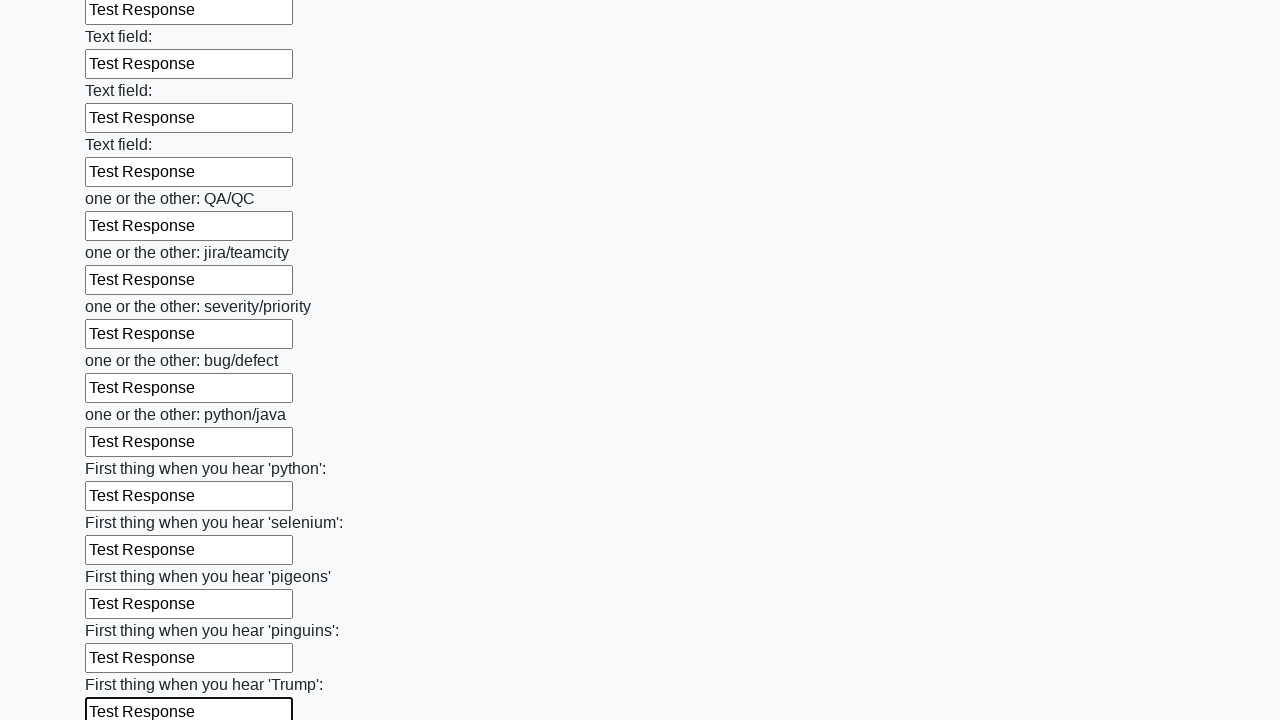

Filled an input field with 'Test Response' on input >> nth=97
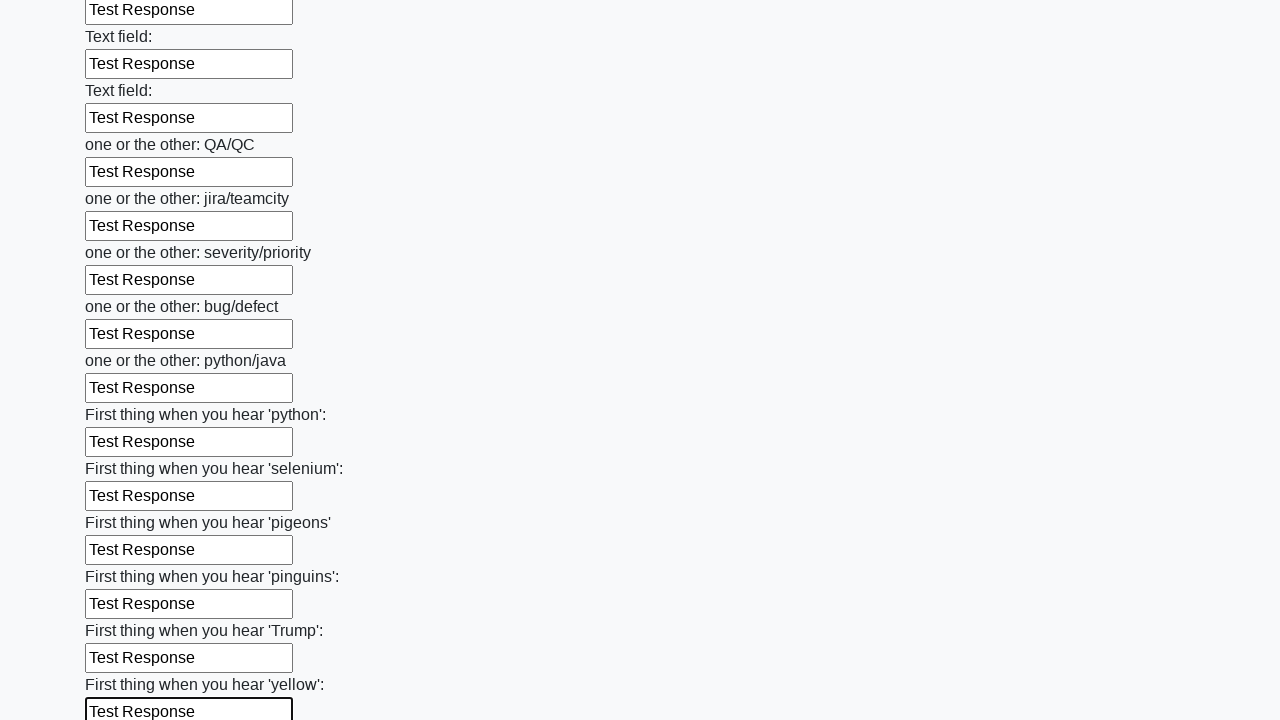

Filled an input field with 'Test Response' on input >> nth=98
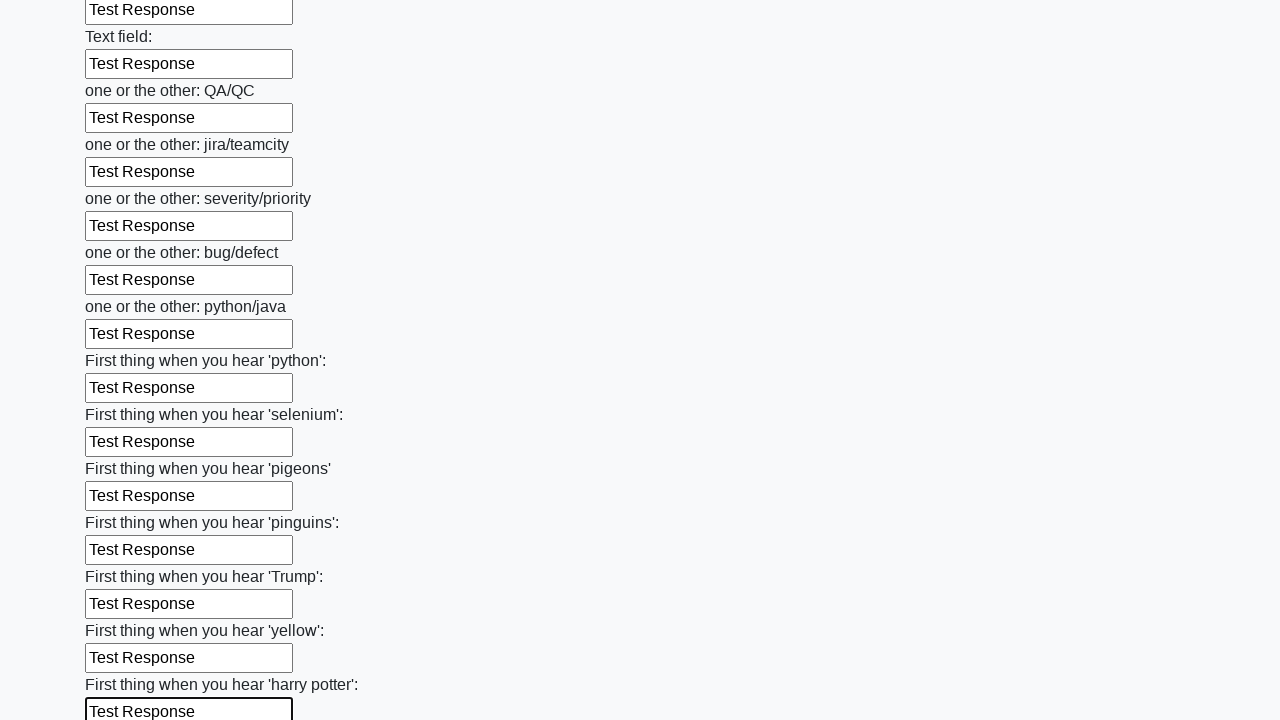

Filled an input field with 'Test Response' on input >> nth=99
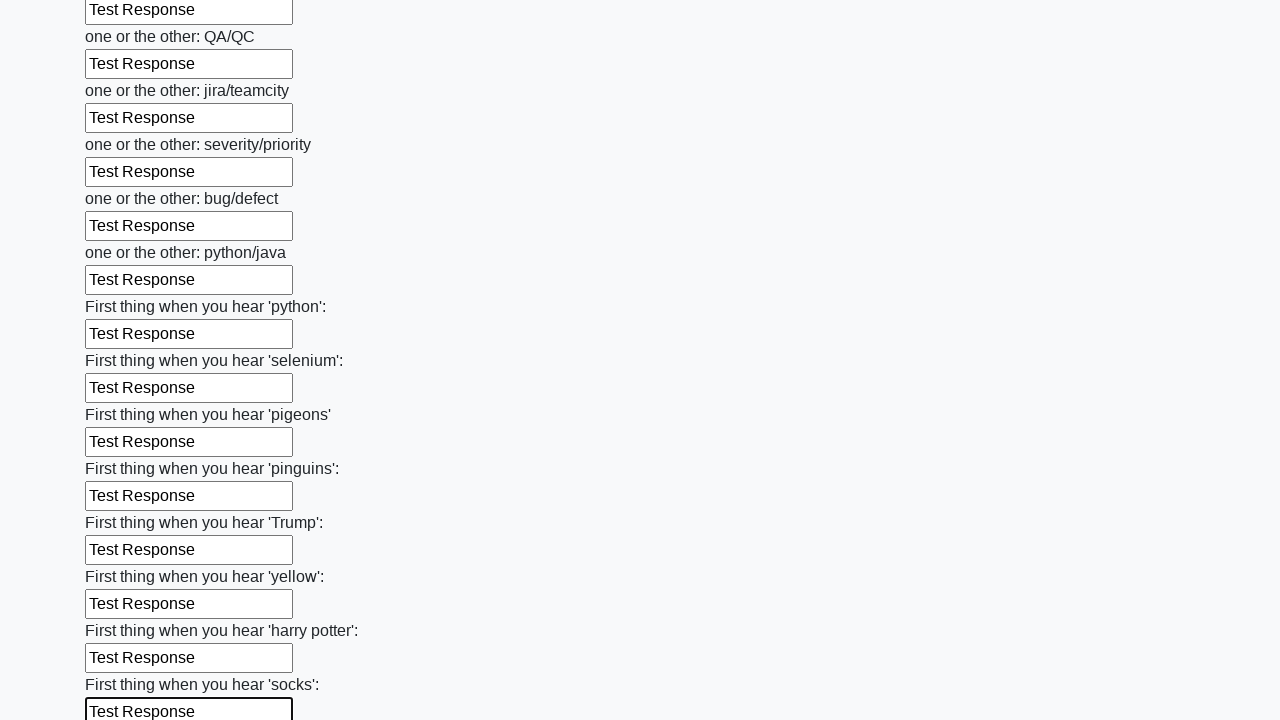

Clicked the submit button to submit the form at (123, 611) on button.btn
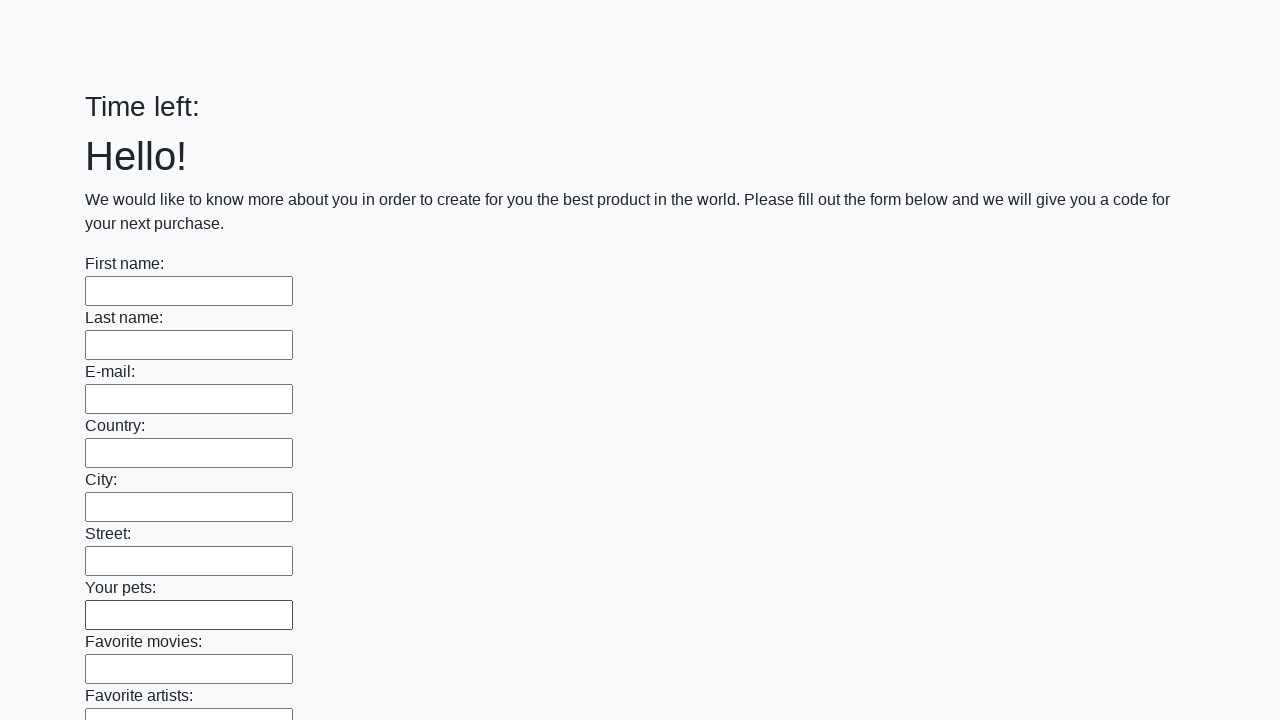

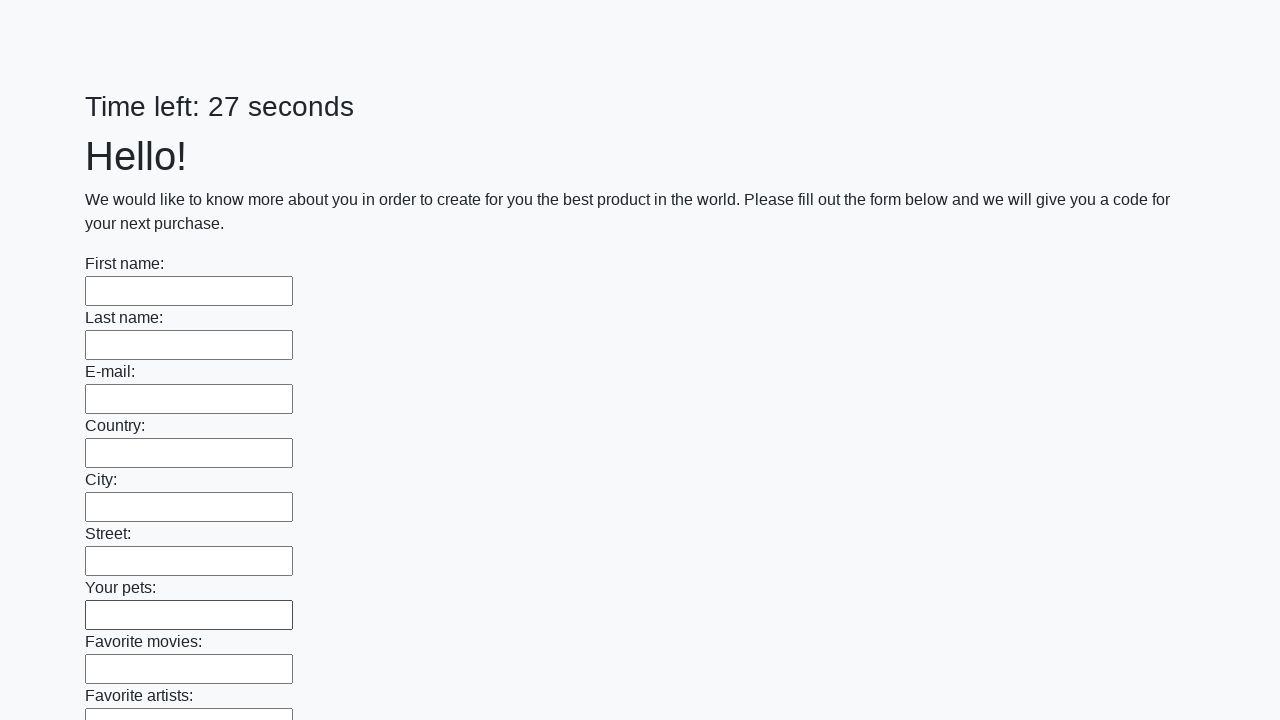